Tests filling out a large form by entering text into all input fields and submitting the form by clicking a button

Starting URL: http://suninjuly.github.io/huge_form.html

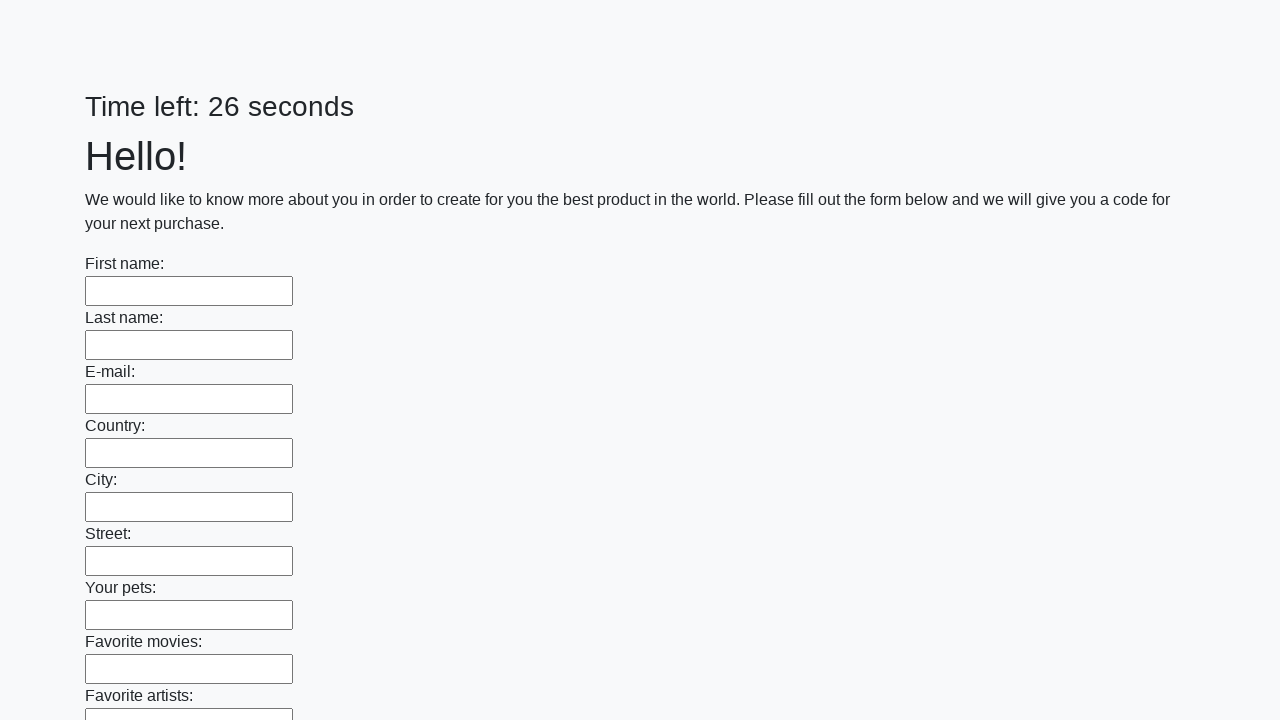

Navigated to huge form page
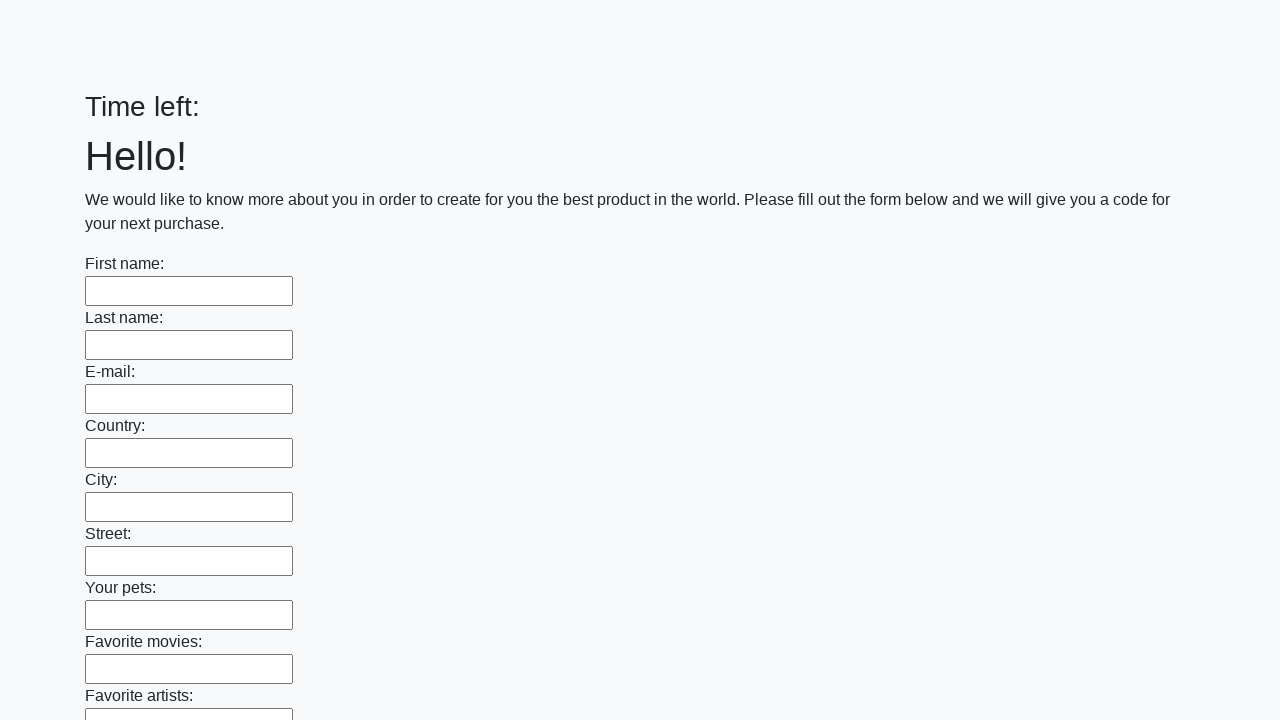

Filled input field with 'Мой ответ' on input >> nth=0
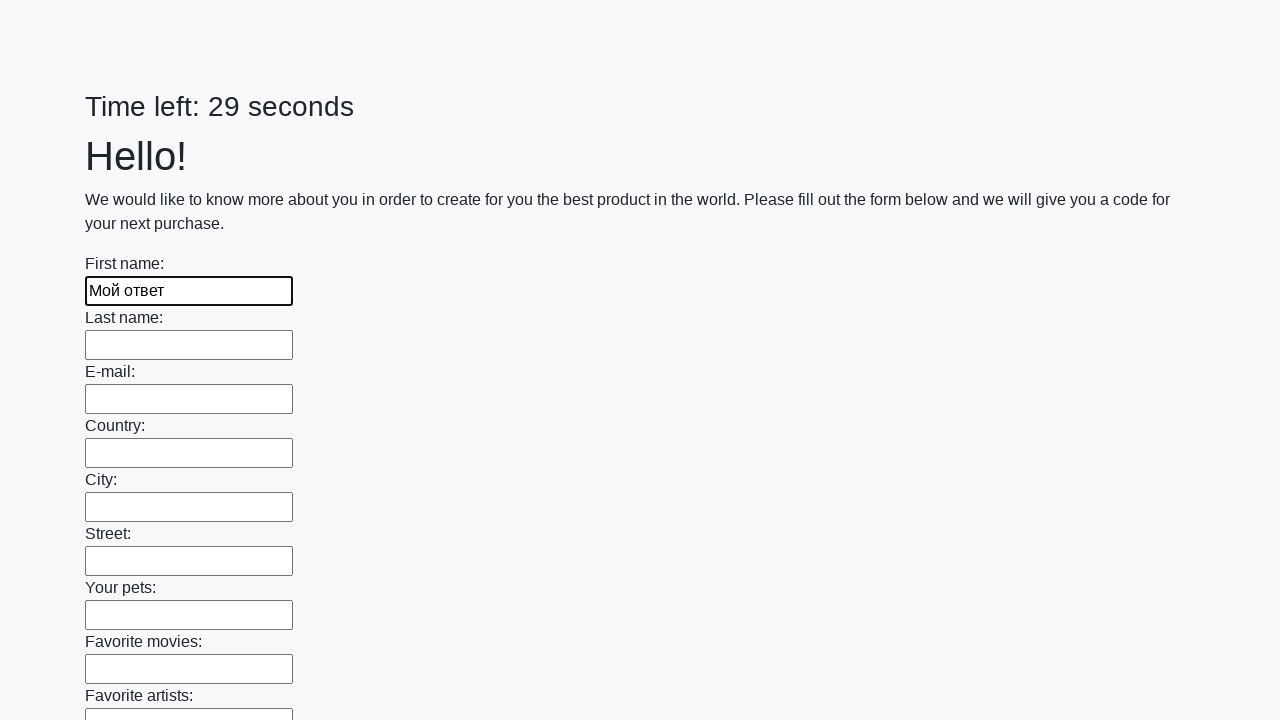

Filled input field with 'Мой ответ' on input >> nth=1
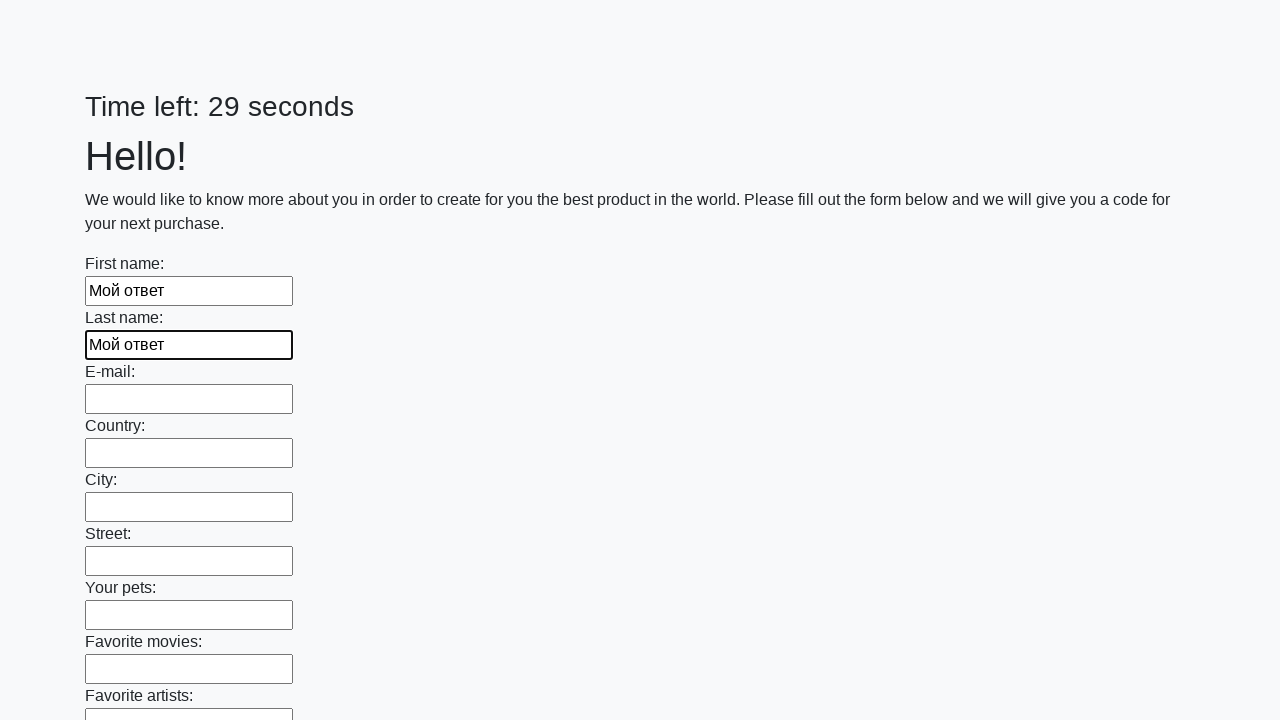

Filled input field with 'Мой ответ' on input >> nth=2
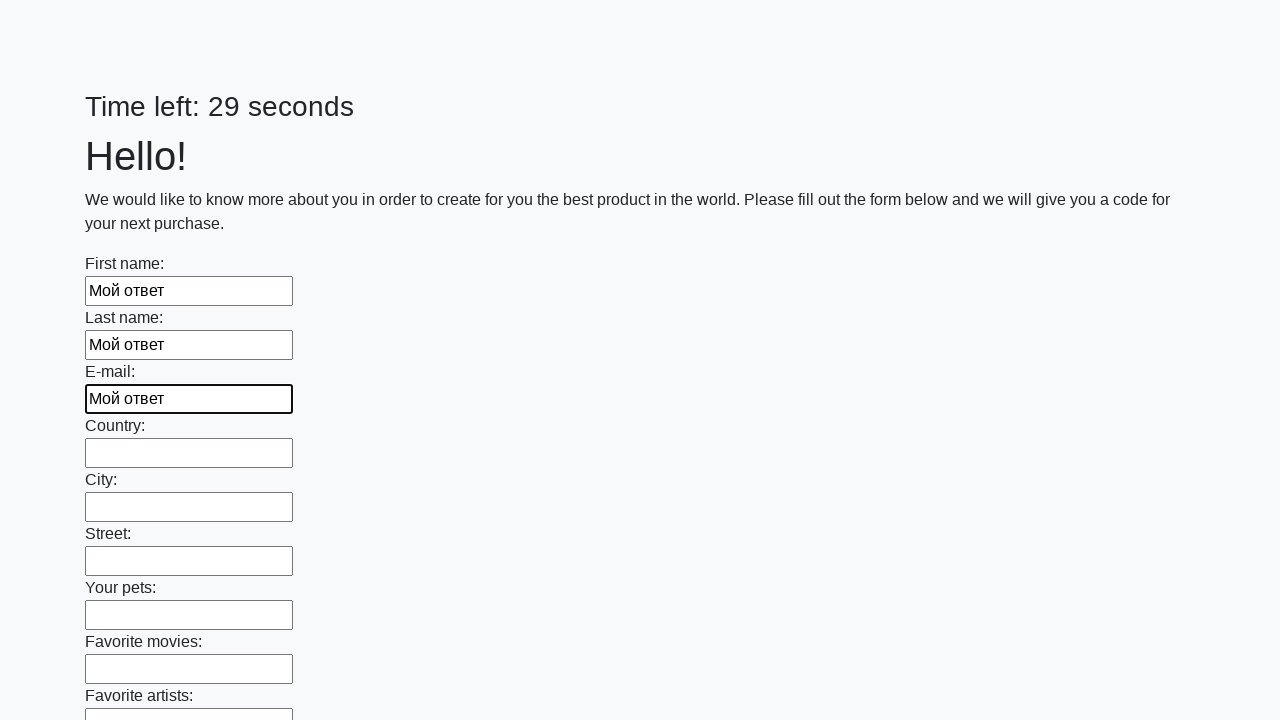

Filled input field with 'Мой ответ' on input >> nth=3
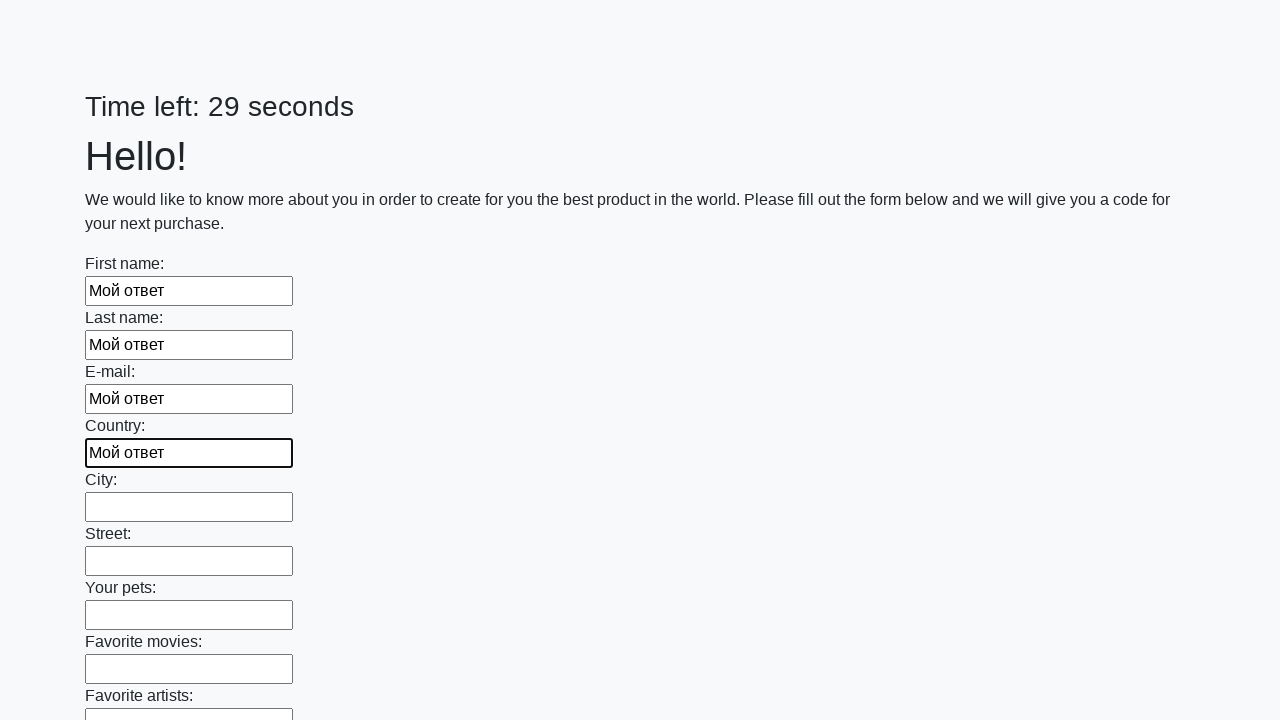

Filled input field with 'Мой ответ' on input >> nth=4
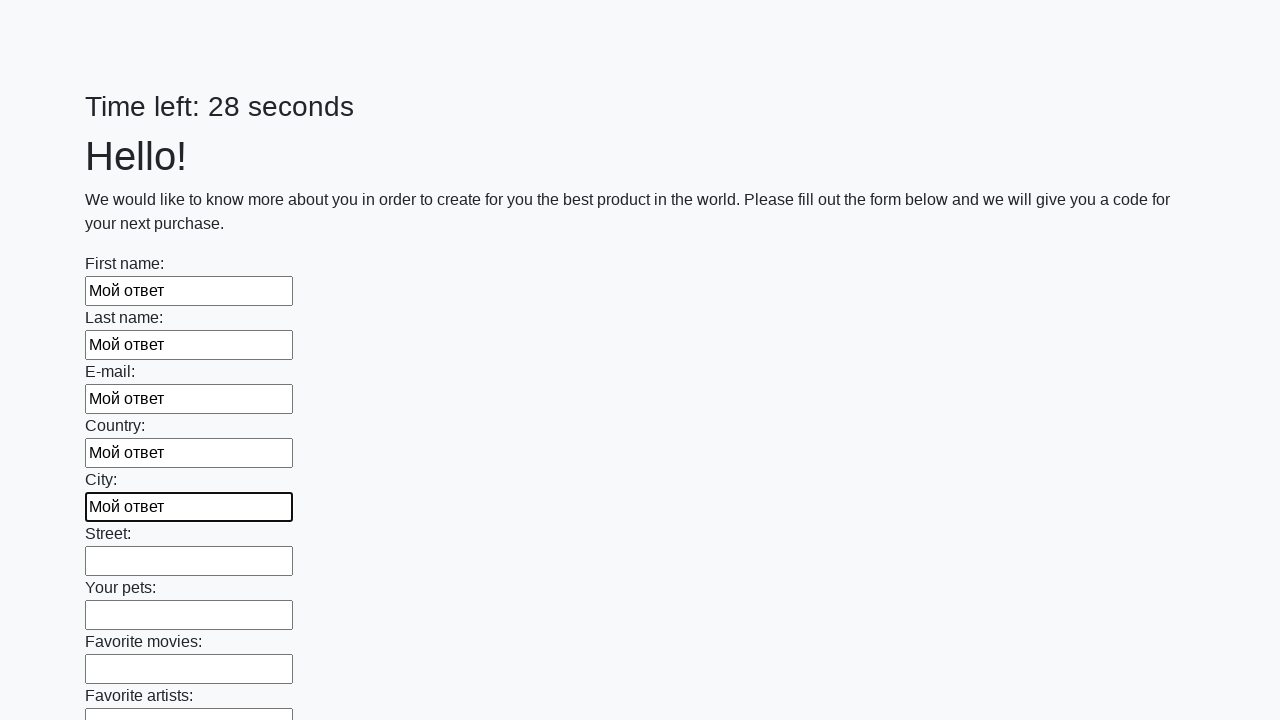

Filled input field with 'Мой ответ' on input >> nth=5
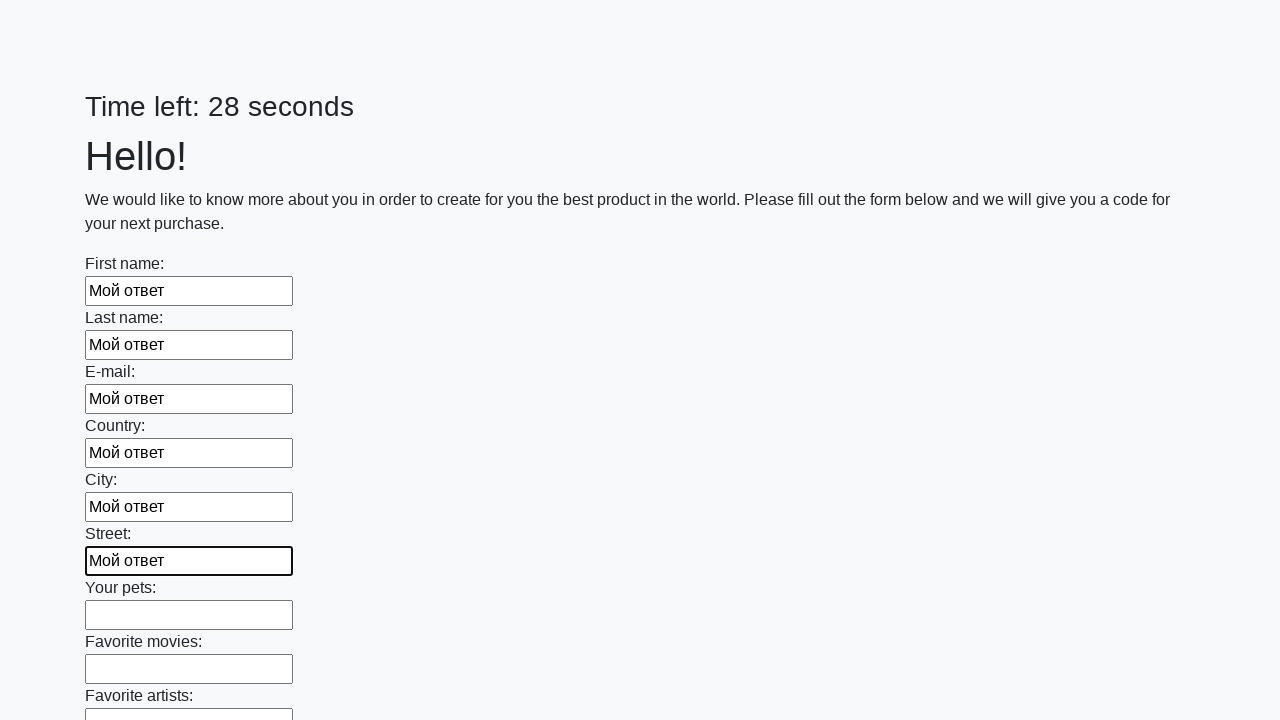

Filled input field with 'Мой ответ' on input >> nth=6
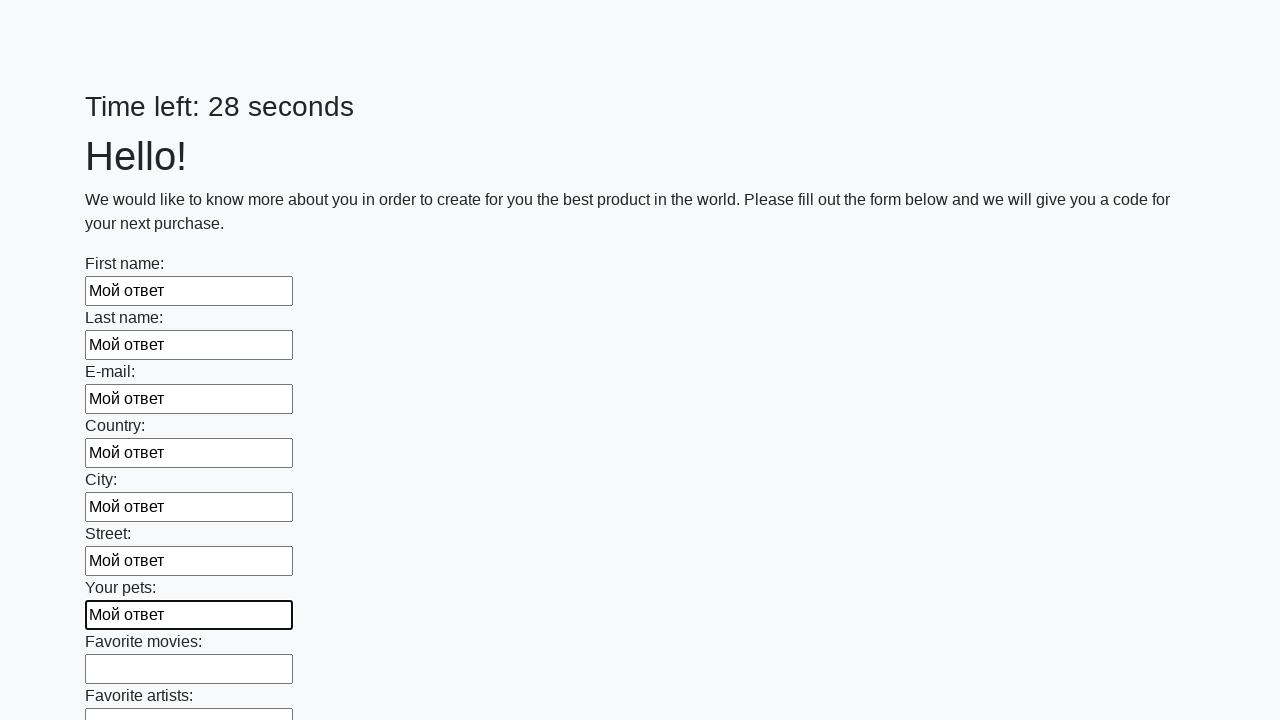

Filled input field with 'Мой ответ' on input >> nth=7
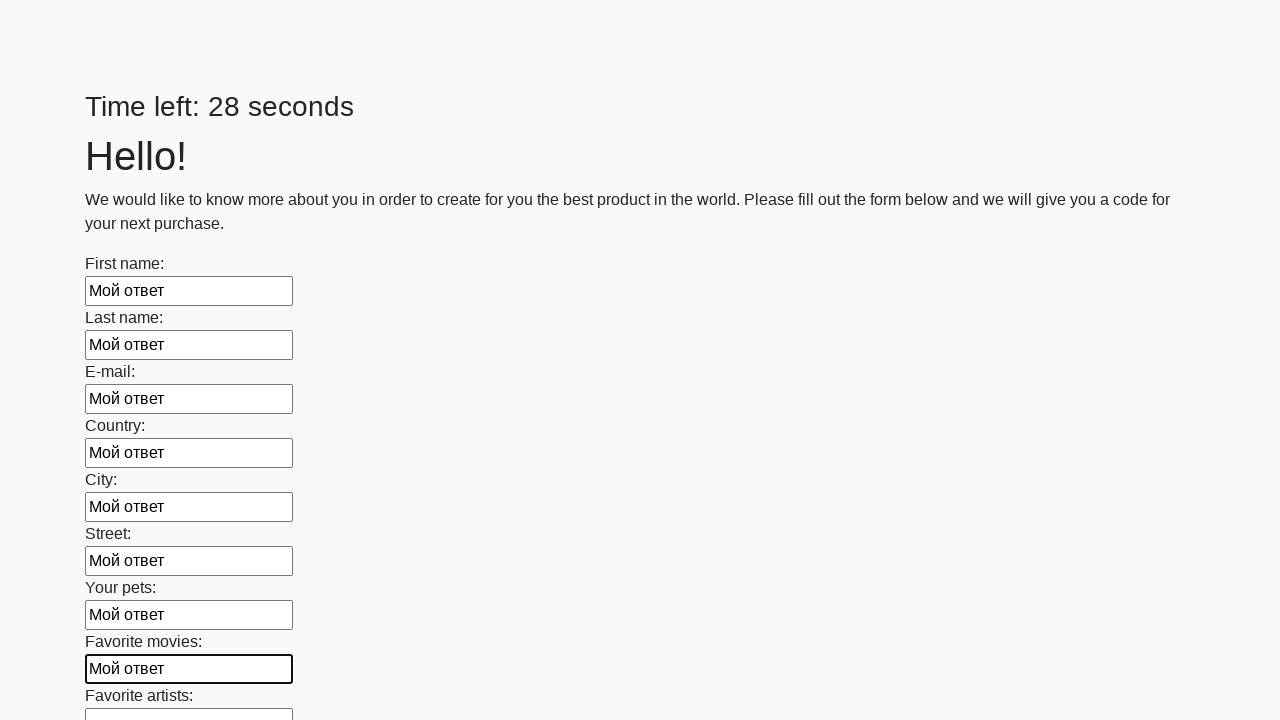

Filled input field with 'Мой ответ' on input >> nth=8
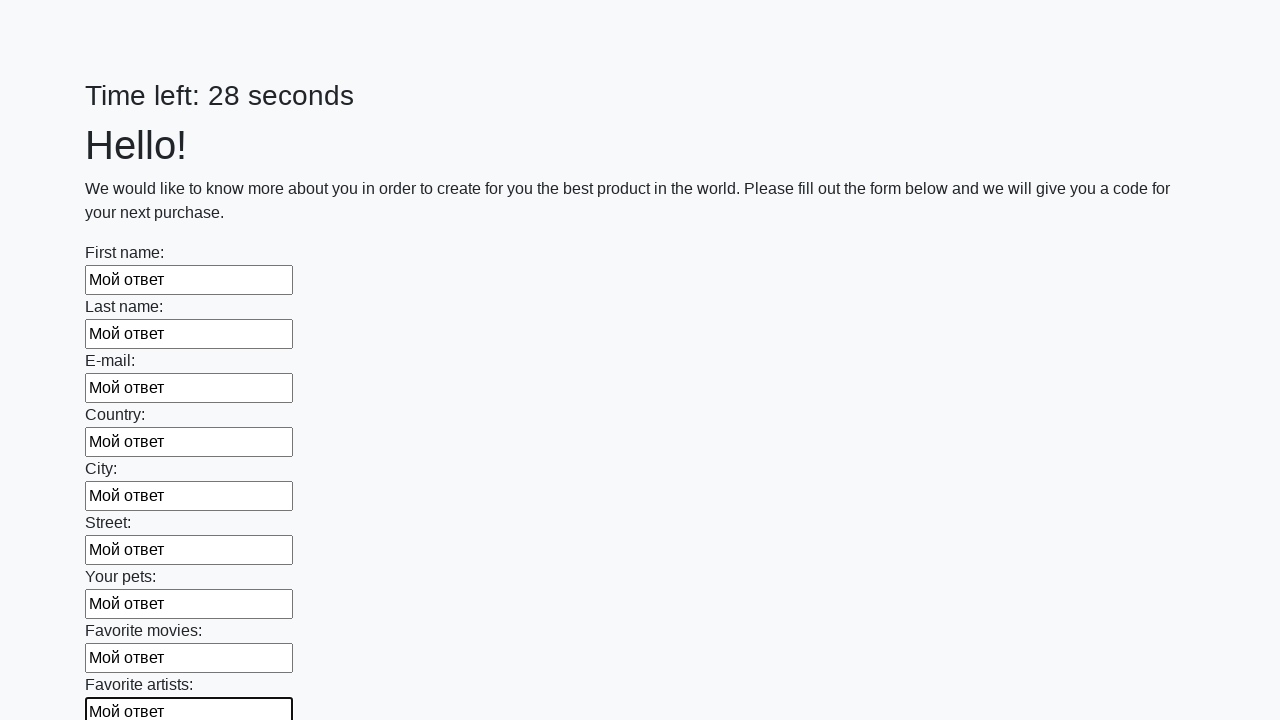

Filled input field with 'Мой ответ' on input >> nth=9
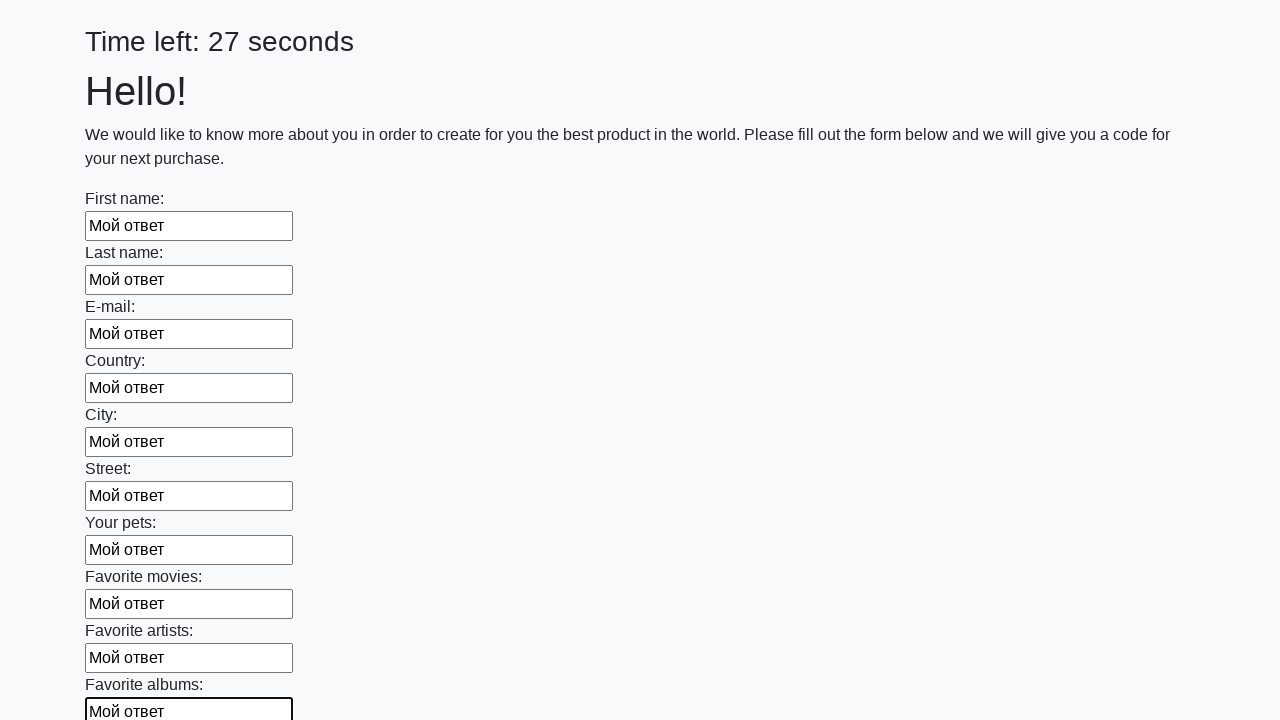

Filled input field with 'Мой ответ' on input >> nth=10
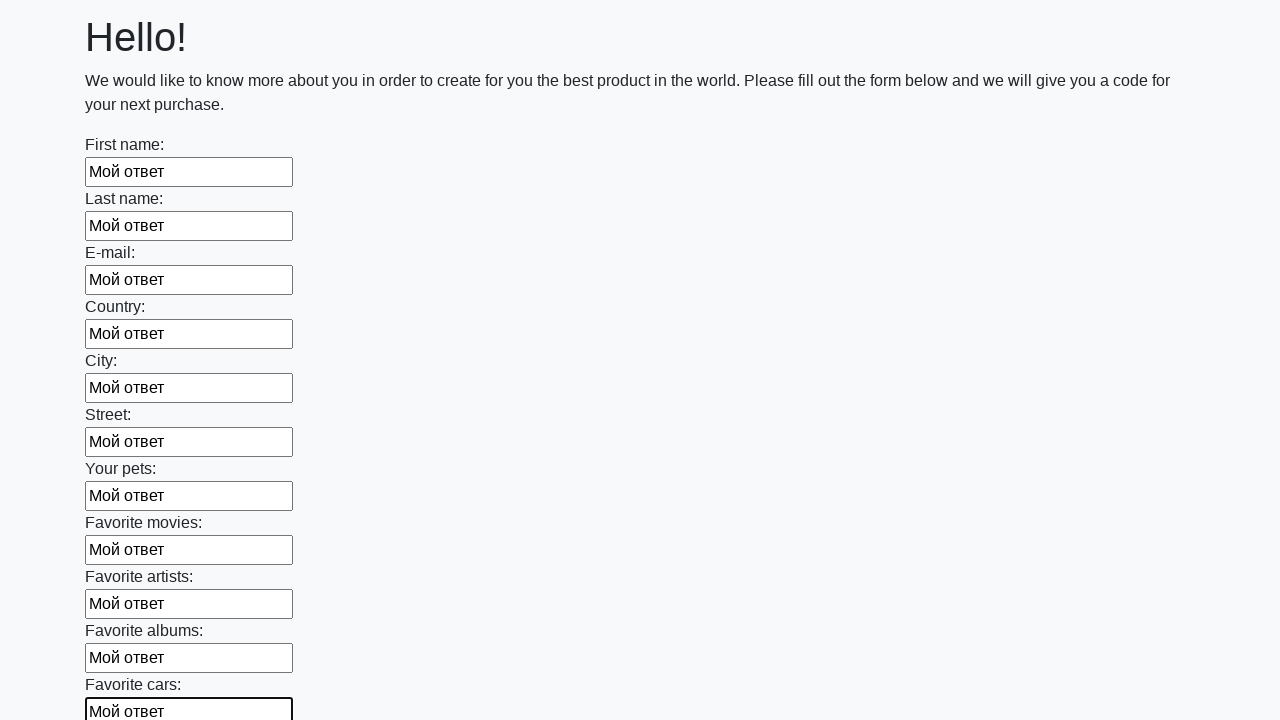

Filled input field with 'Мой ответ' on input >> nth=11
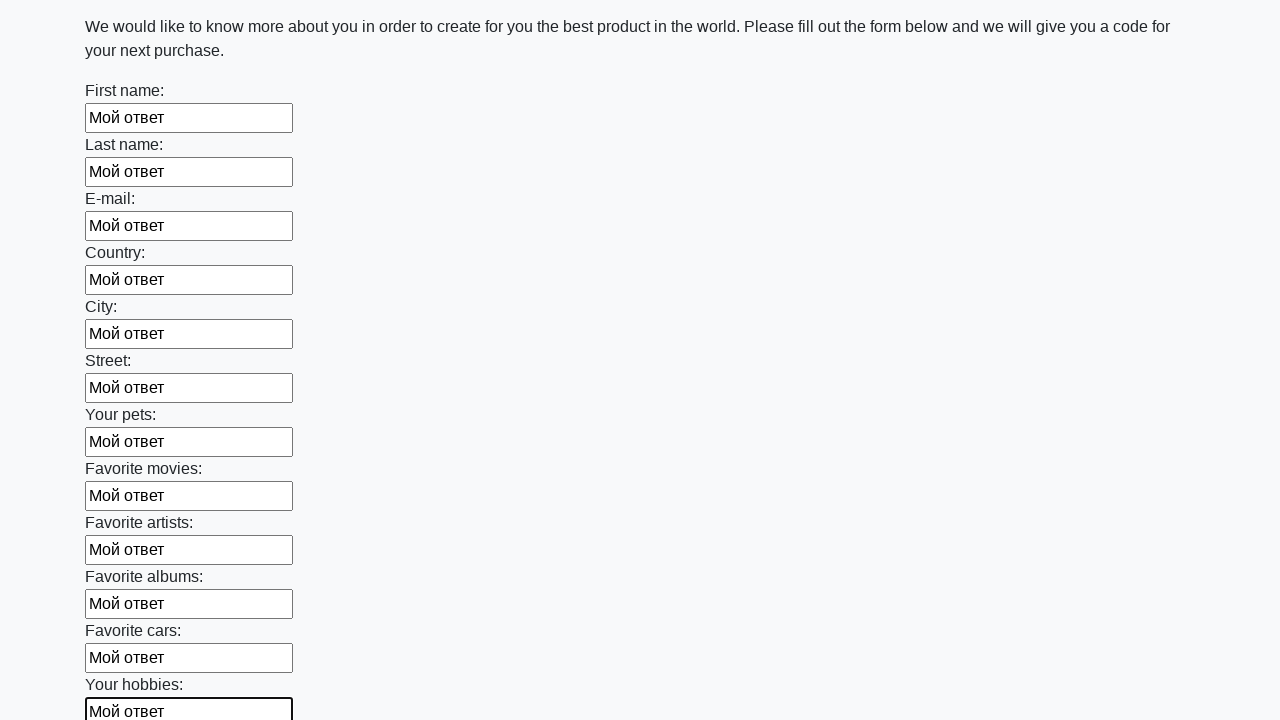

Filled input field with 'Мой ответ' on input >> nth=12
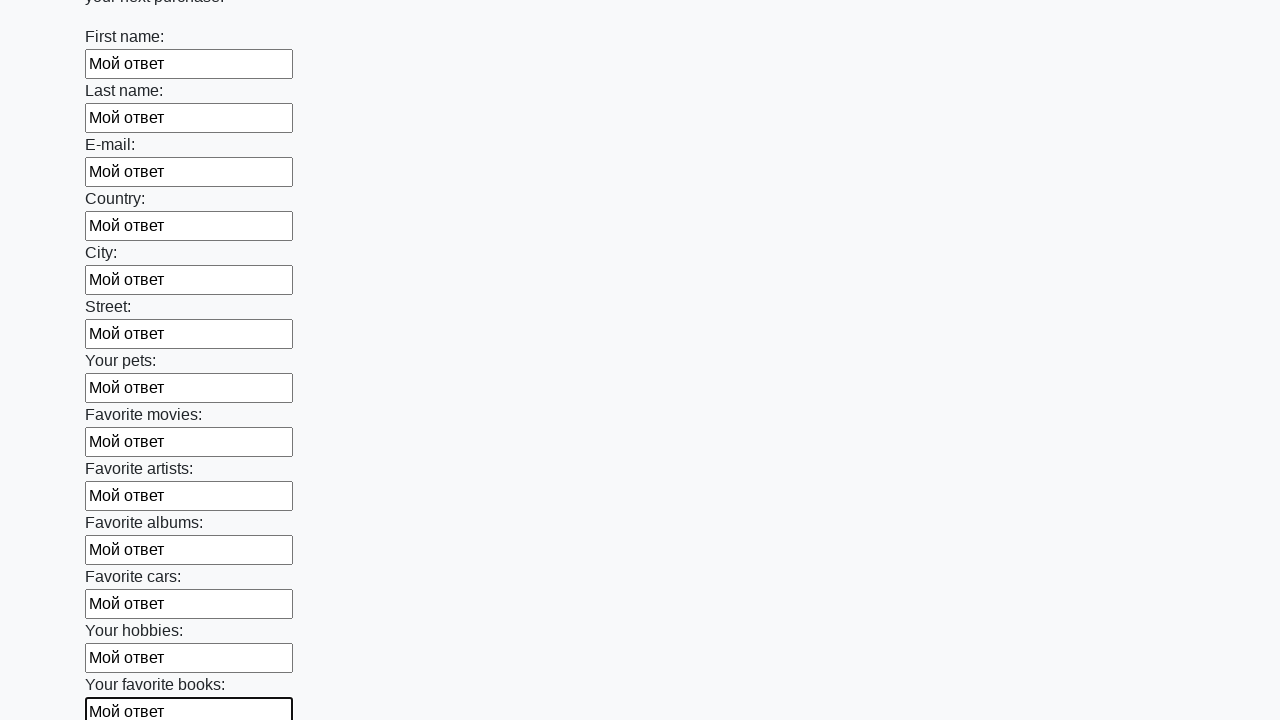

Filled input field with 'Мой ответ' on input >> nth=13
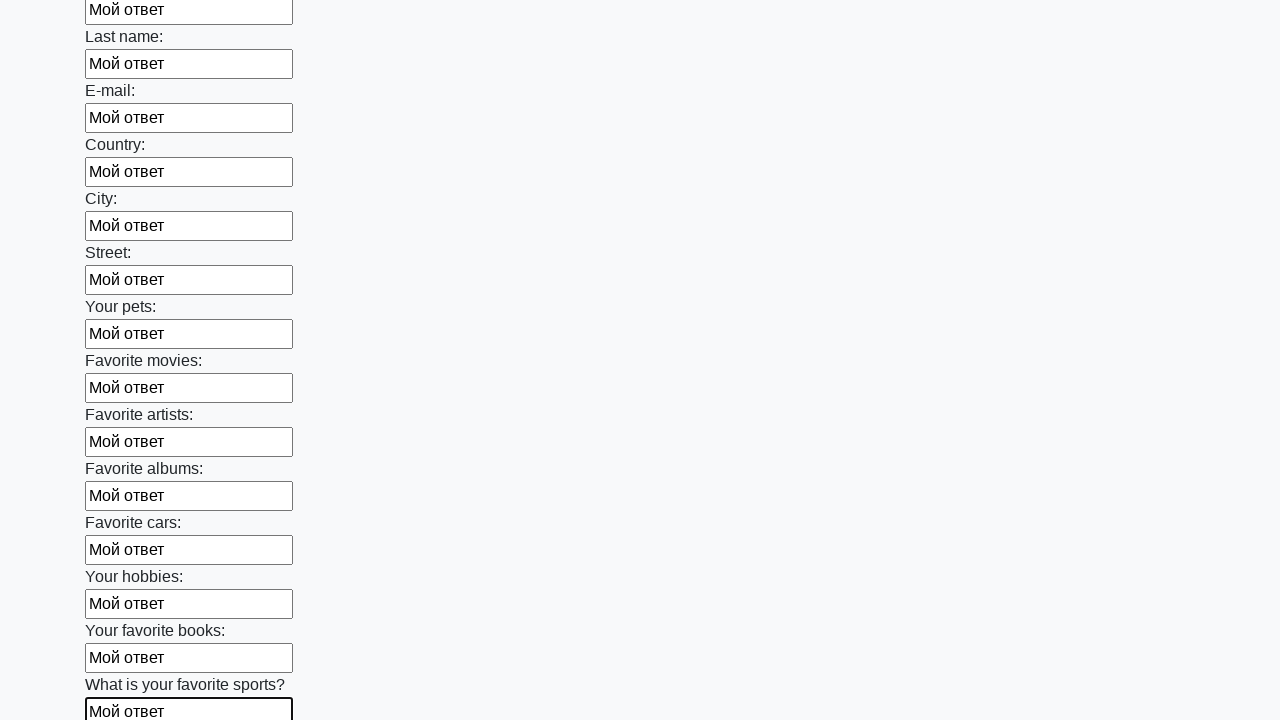

Filled input field with 'Мой ответ' on input >> nth=14
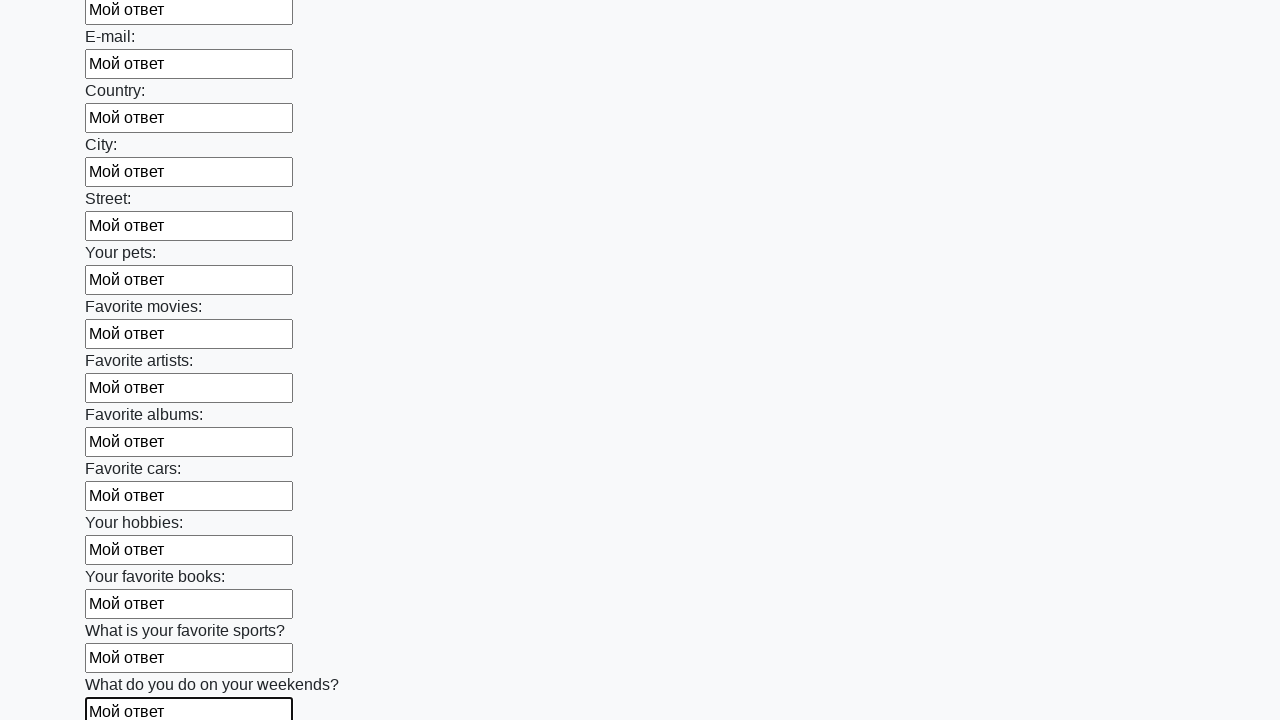

Filled input field with 'Мой ответ' on input >> nth=15
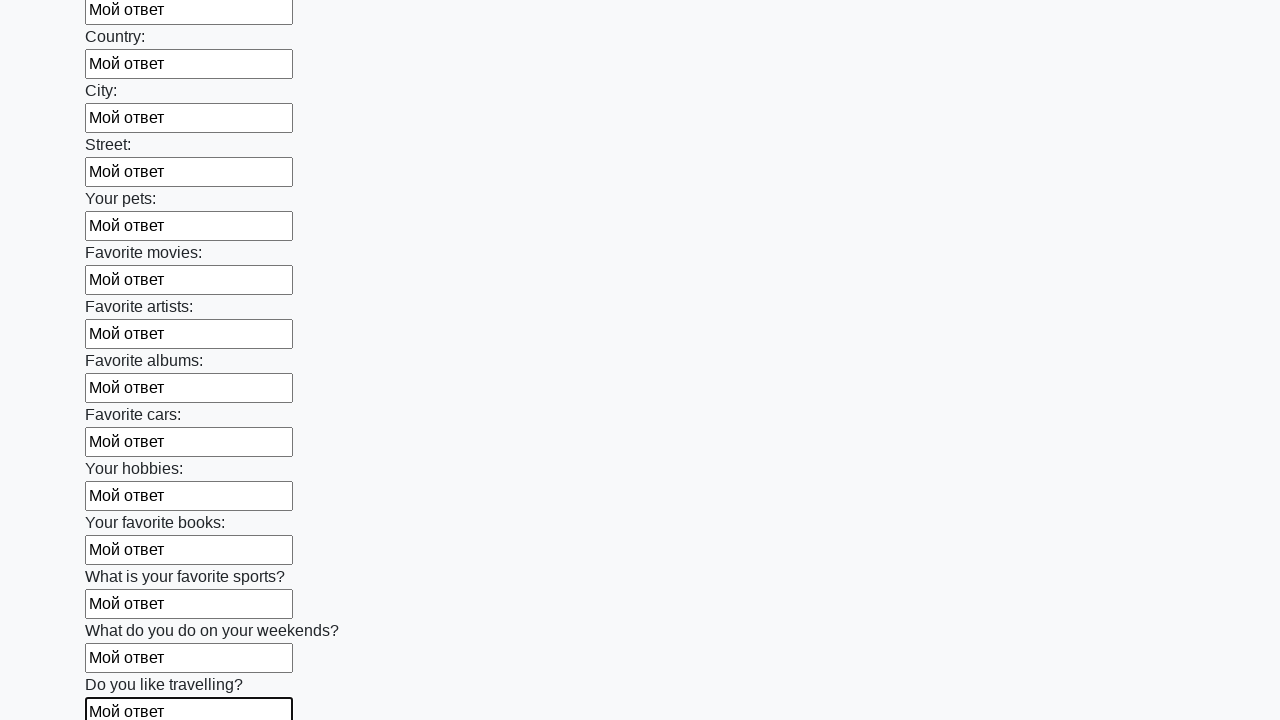

Filled input field with 'Мой ответ' on input >> nth=16
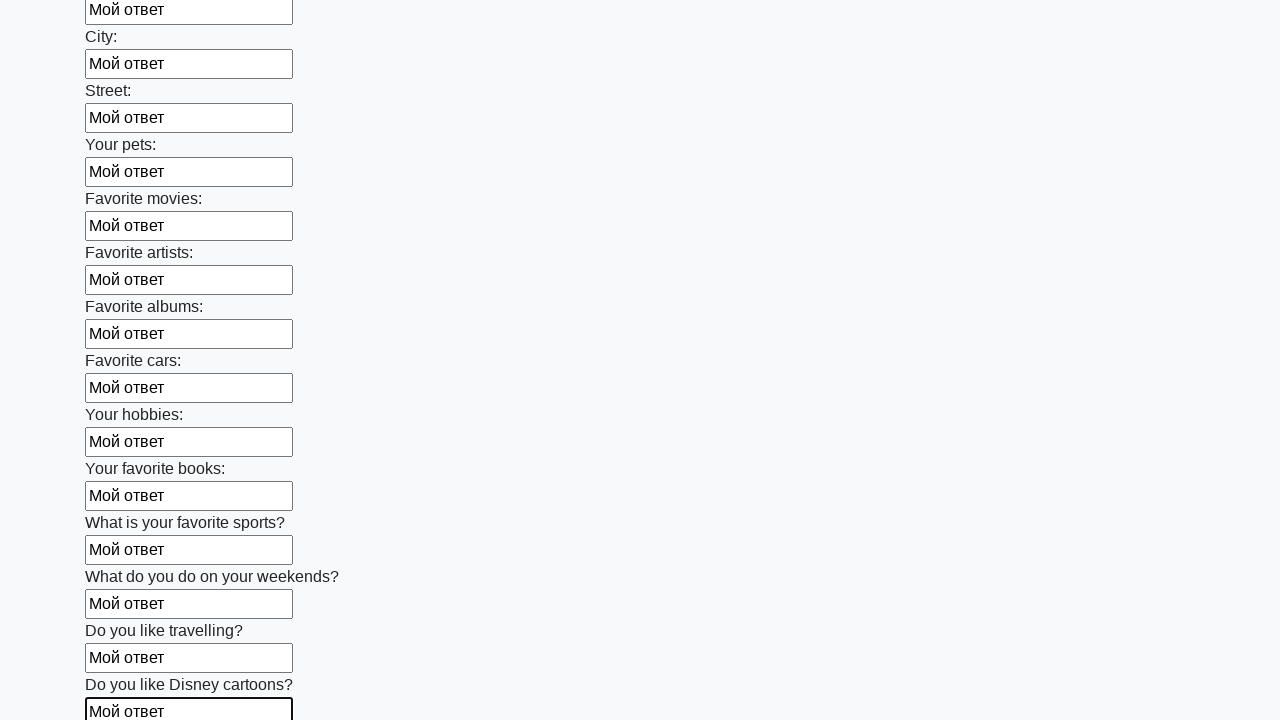

Filled input field with 'Мой ответ' on input >> nth=17
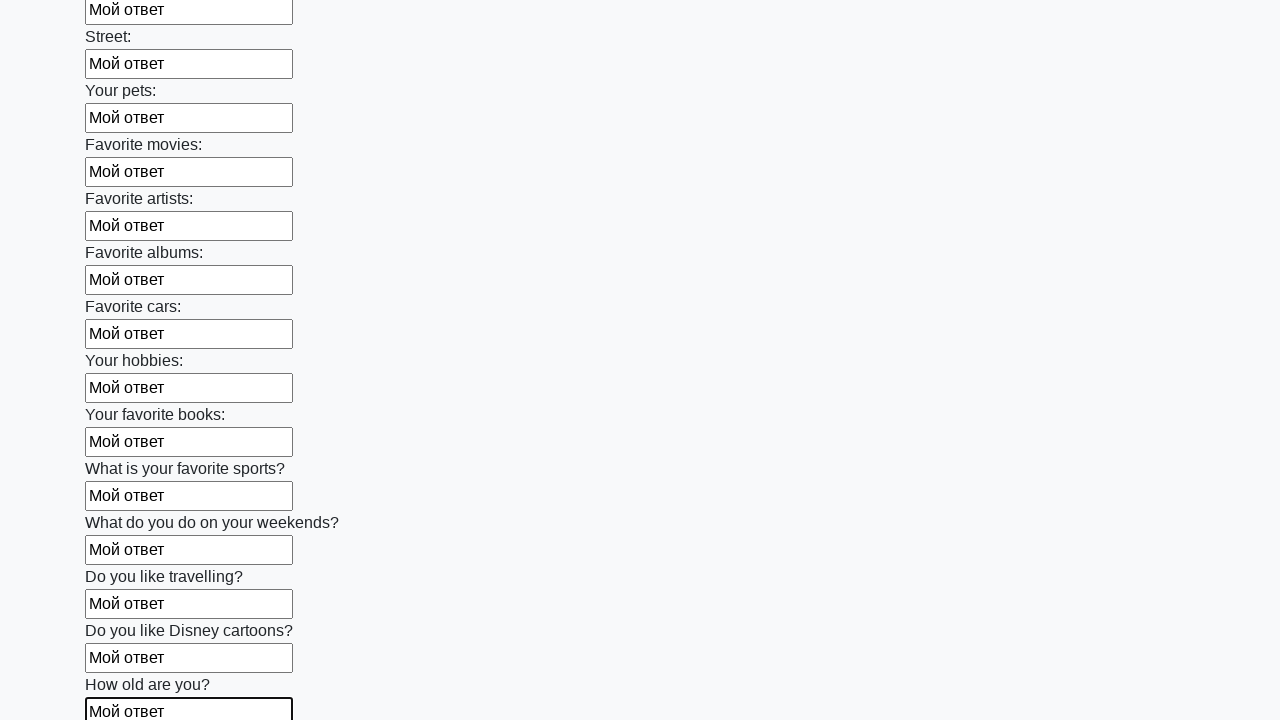

Filled input field with 'Мой ответ' on input >> nth=18
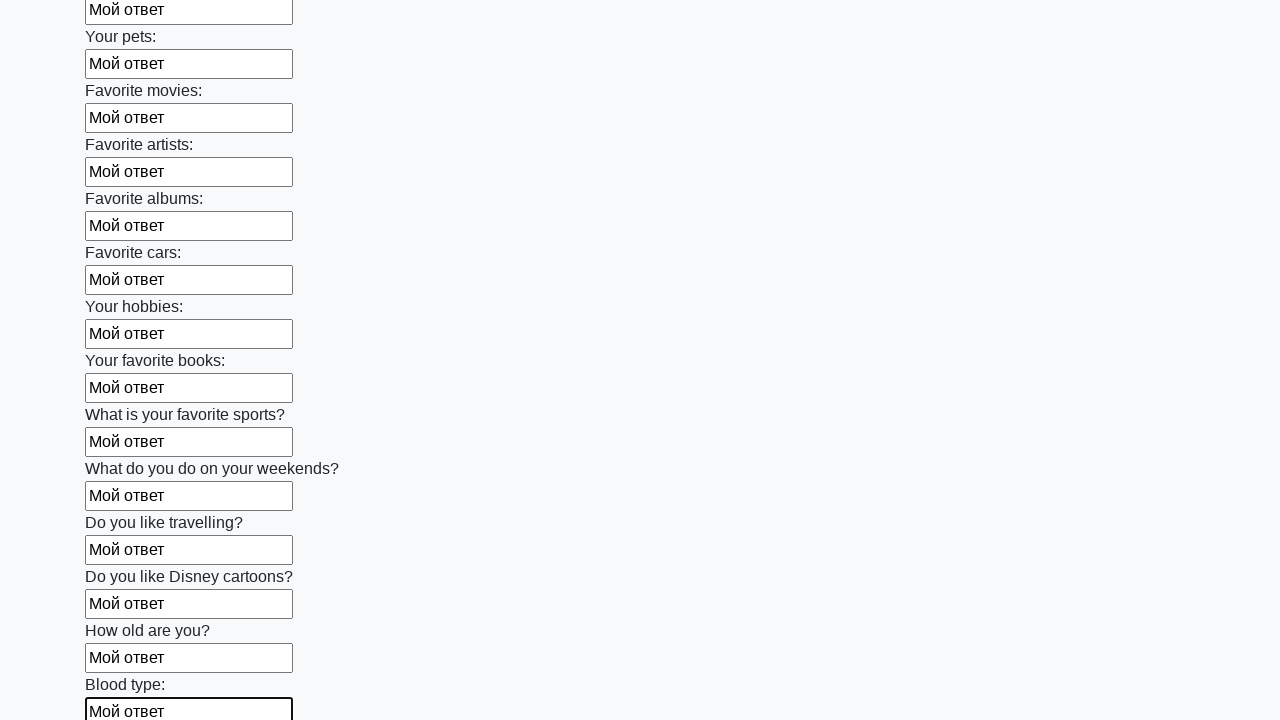

Filled input field with 'Мой ответ' on input >> nth=19
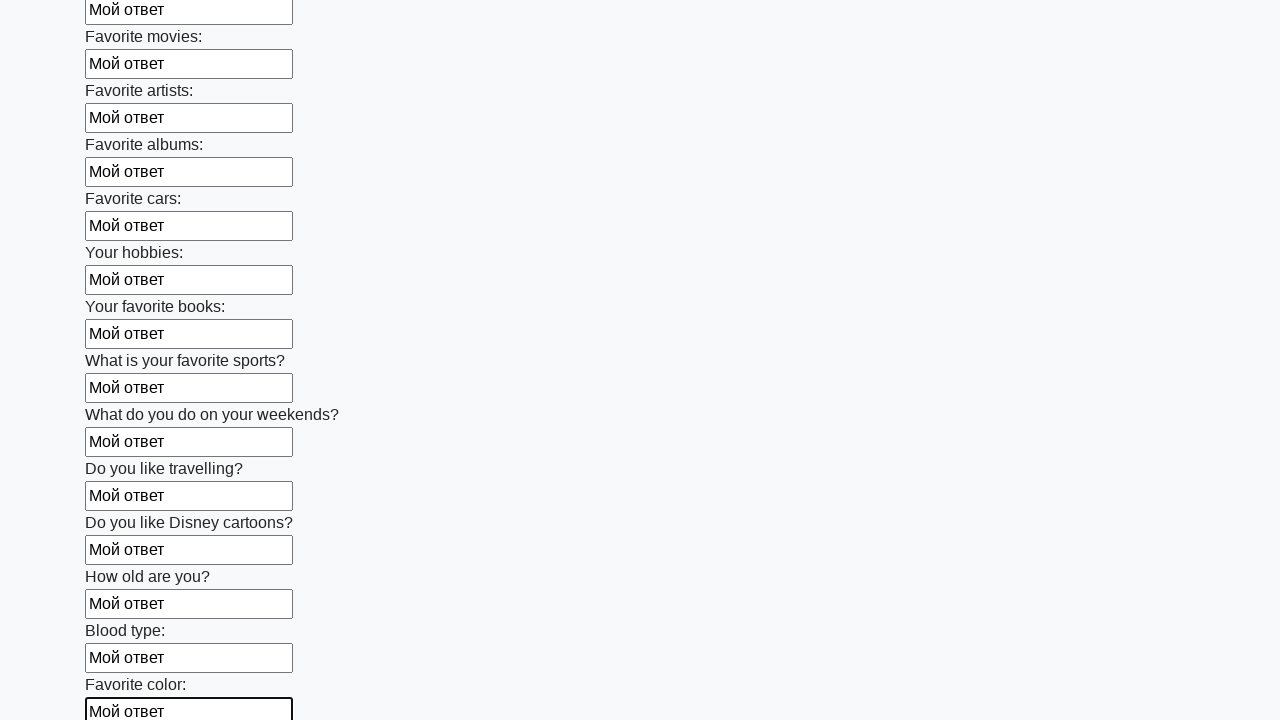

Filled input field with 'Мой ответ' on input >> nth=20
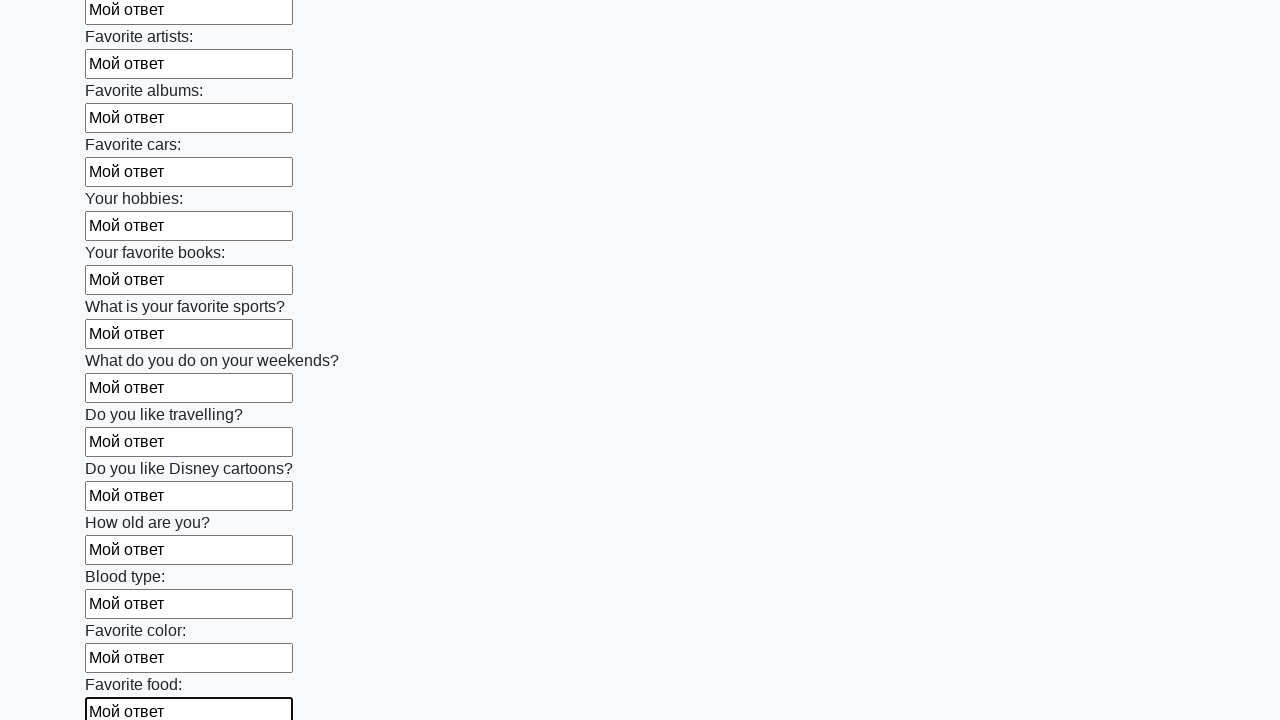

Filled input field with 'Мой ответ' on input >> nth=21
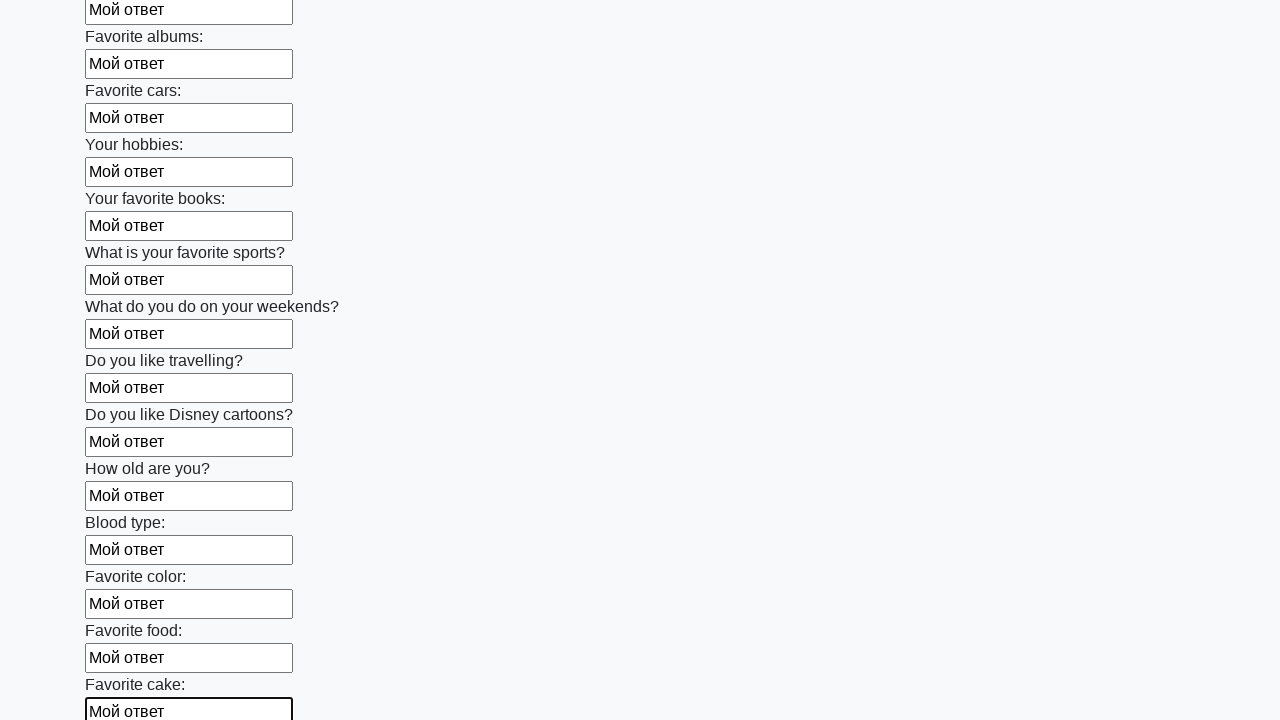

Filled input field with 'Мой ответ' on input >> nth=22
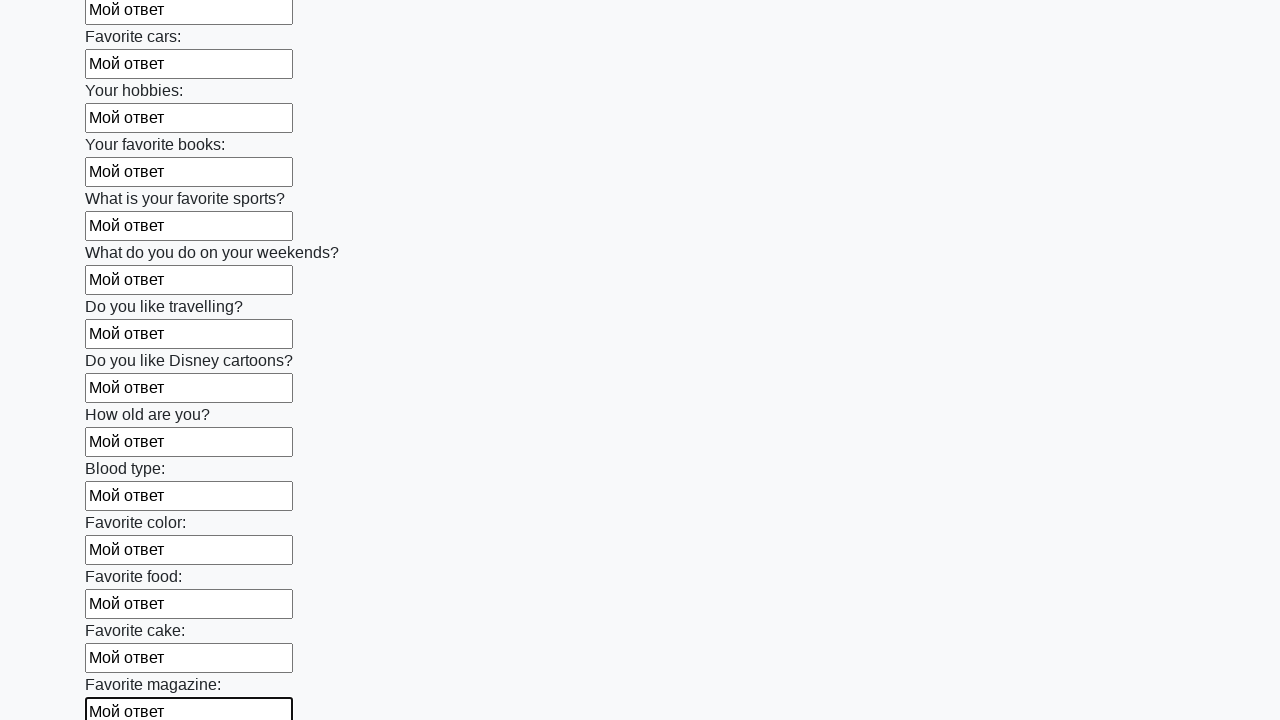

Filled input field with 'Мой ответ' on input >> nth=23
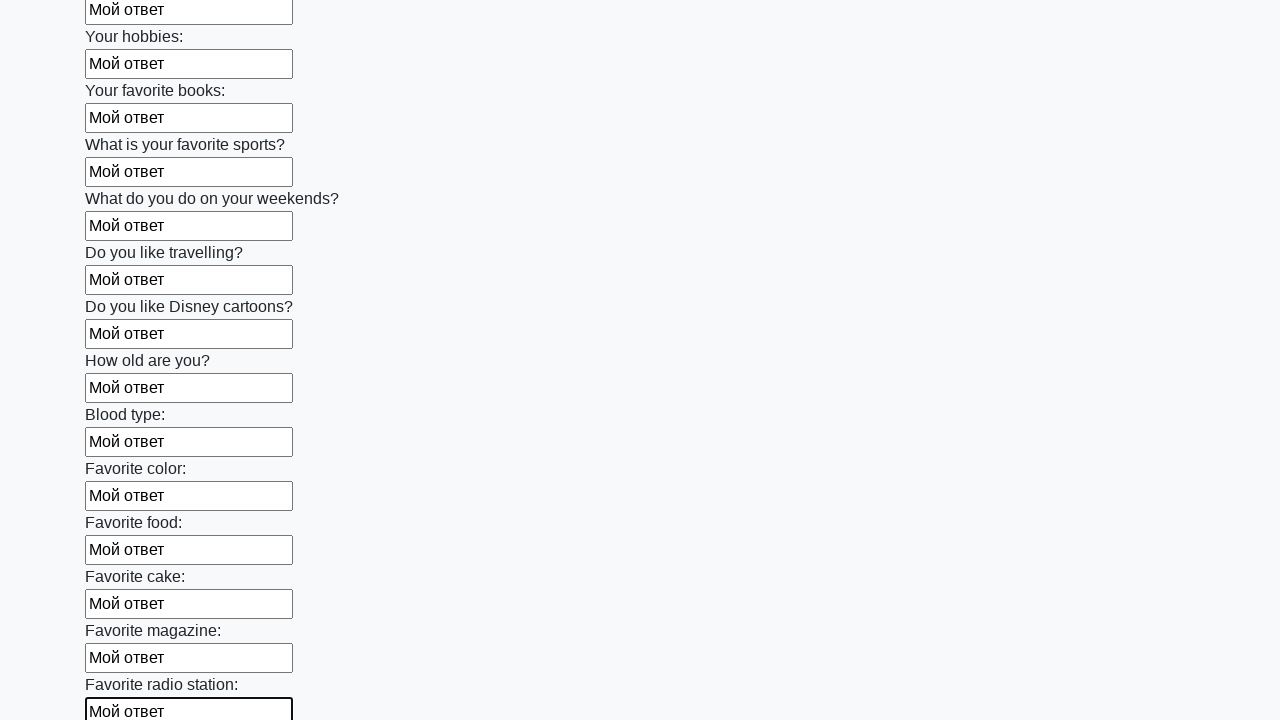

Filled input field with 'Мой ответ' on input >> nth=24
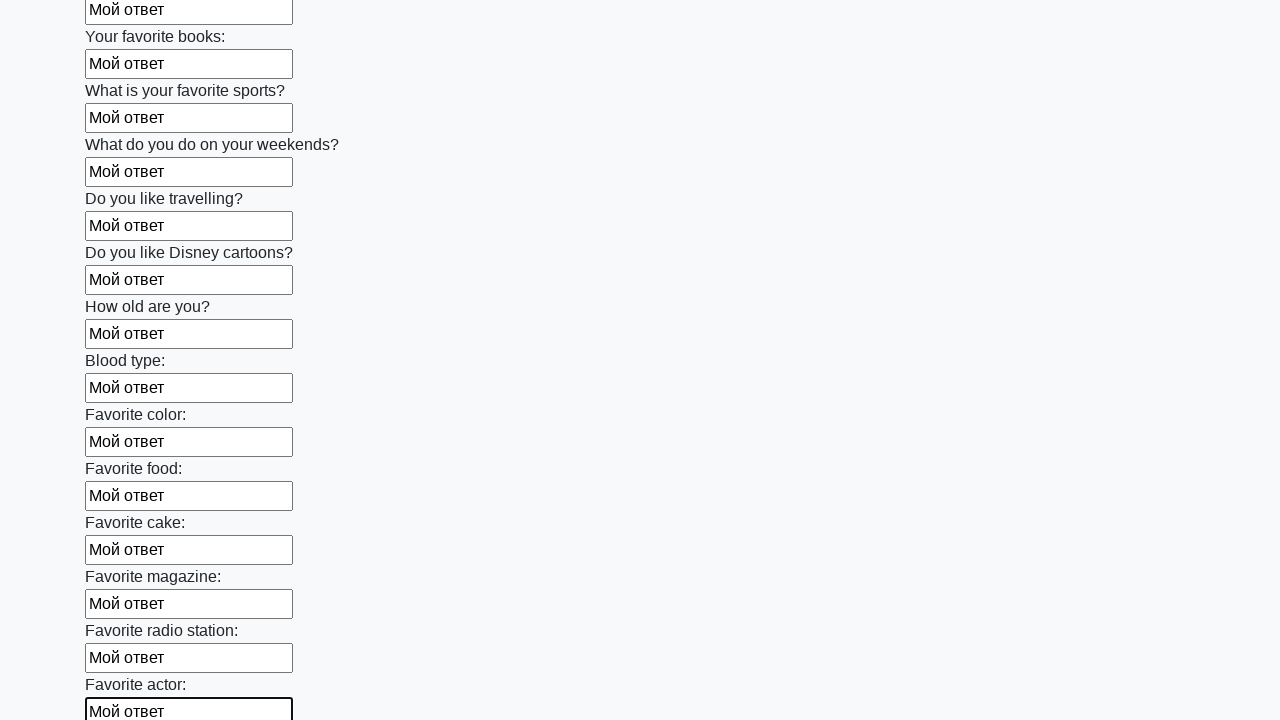

Filled input field with 'Мой ответ' on input >> nth=25
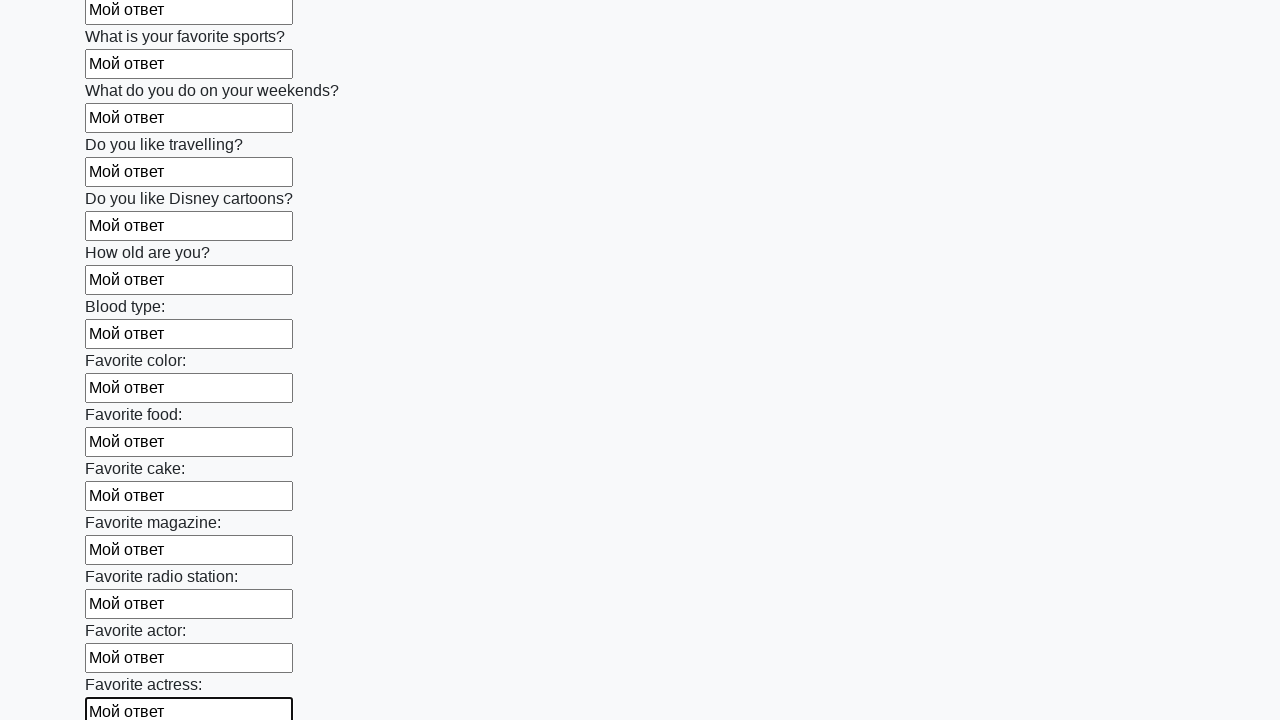

Filled input field with 'Мой ответ' on input >> nth=26
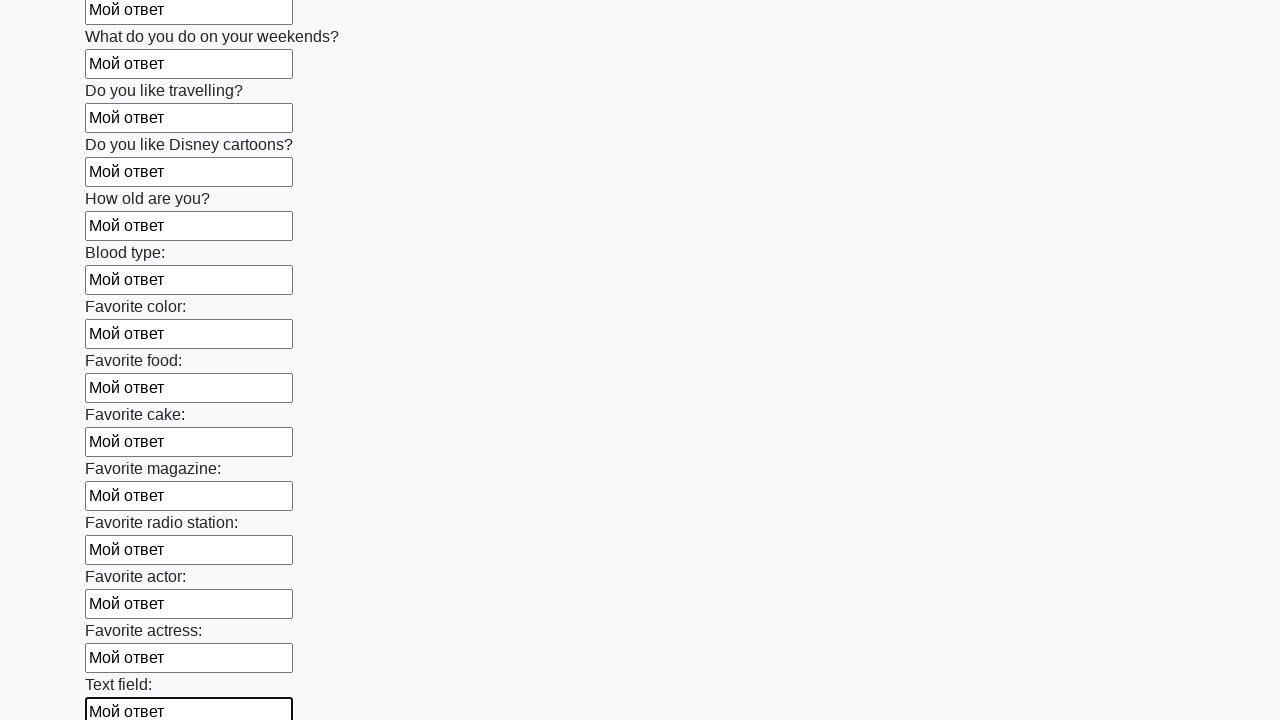

Filled input field with 'Мой ответ' on input >> nth=27
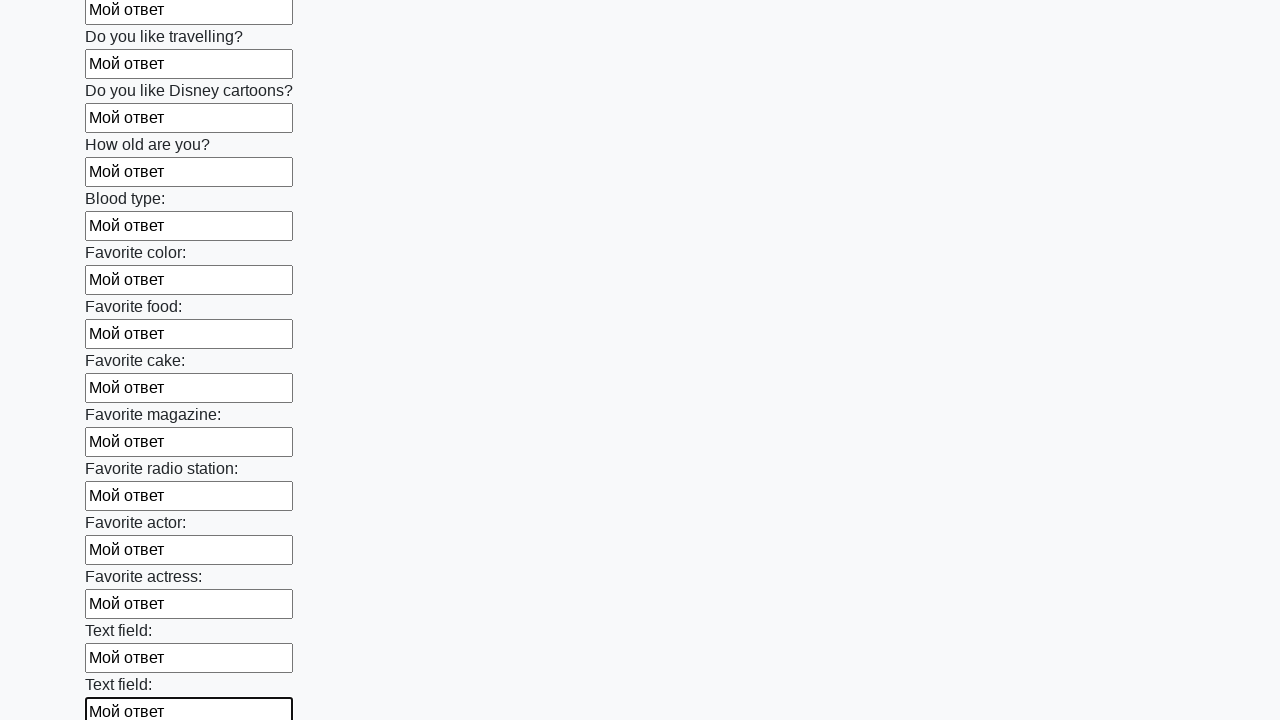

Filled input field with 'Мой ответ' on input >> nth=28
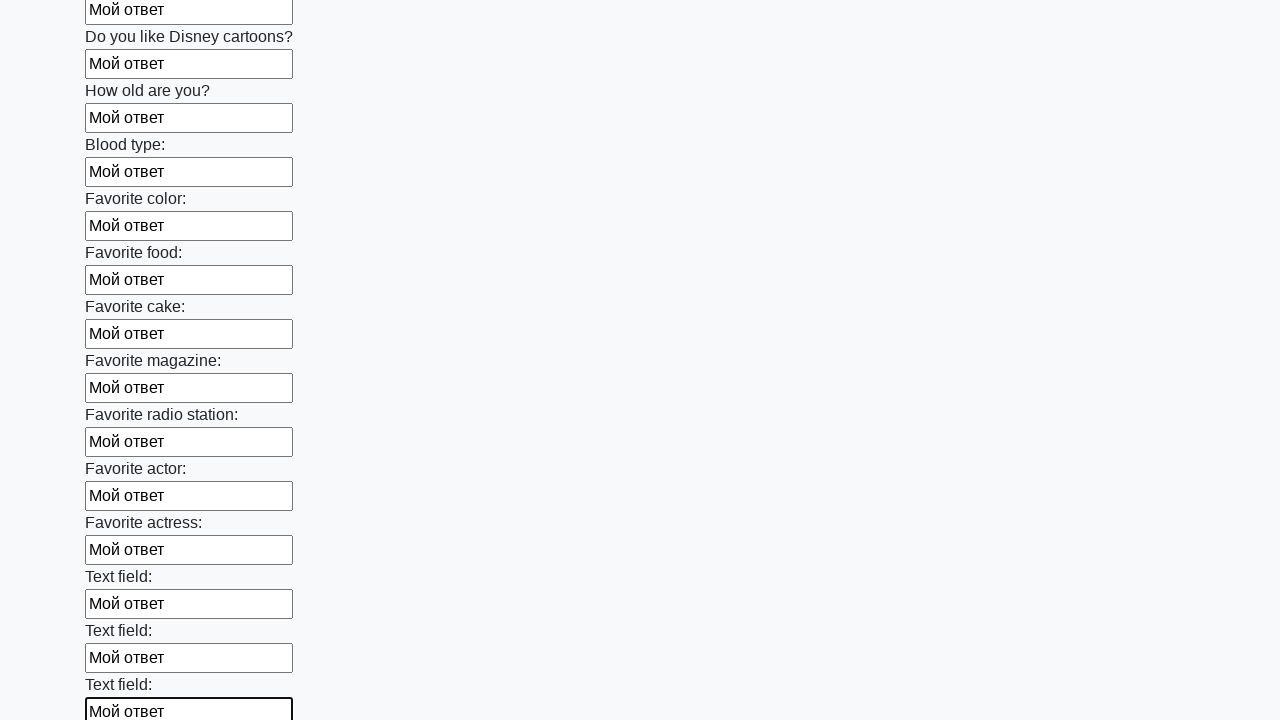

Filled input field with 'Мой ответ' on input >> nth=29
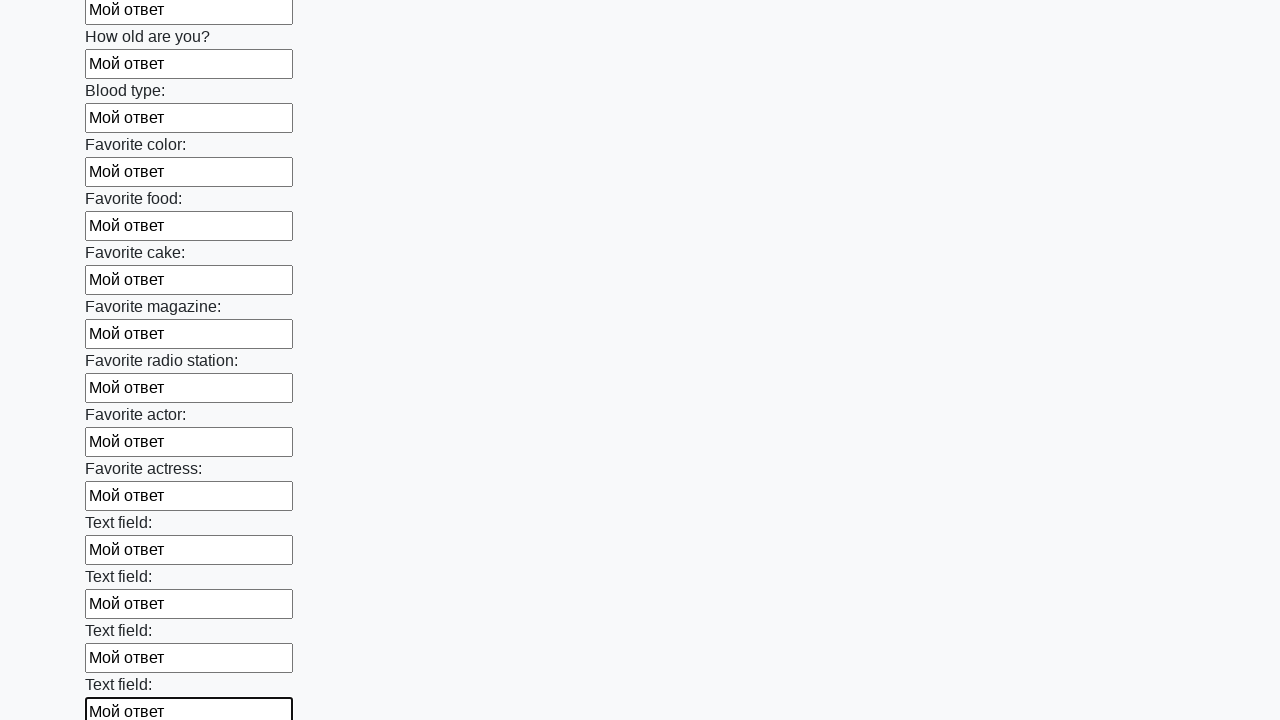

Filled input field with 'Мой ответ' on input >> nth=30
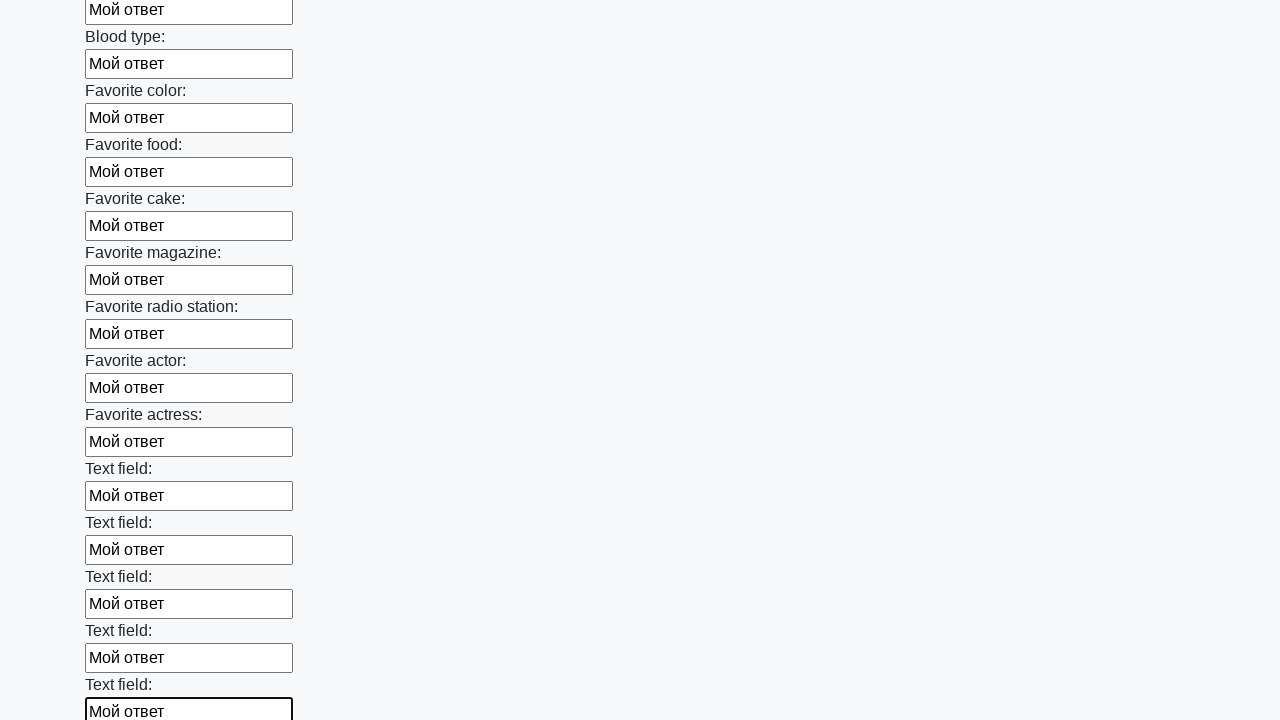

Filled input field with 'Мой ответ' on input >> nth=31
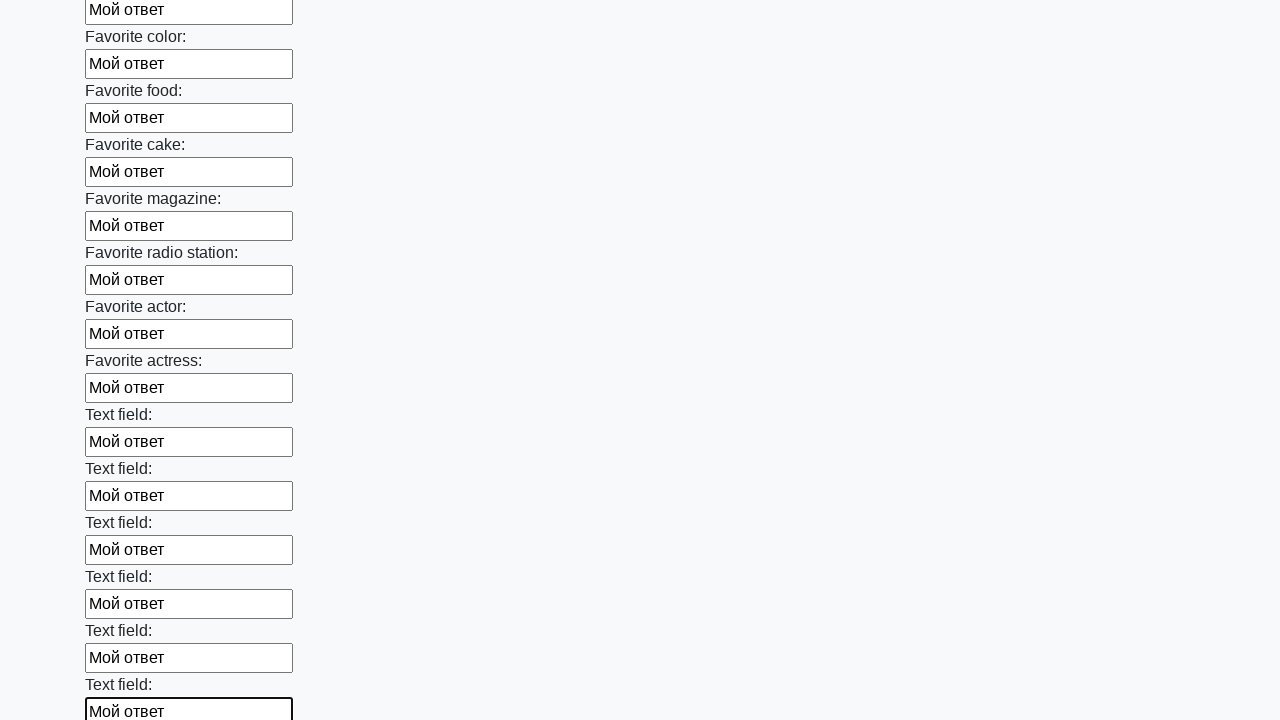

Filled input field with 'Мой ответ' on input >> nth=32
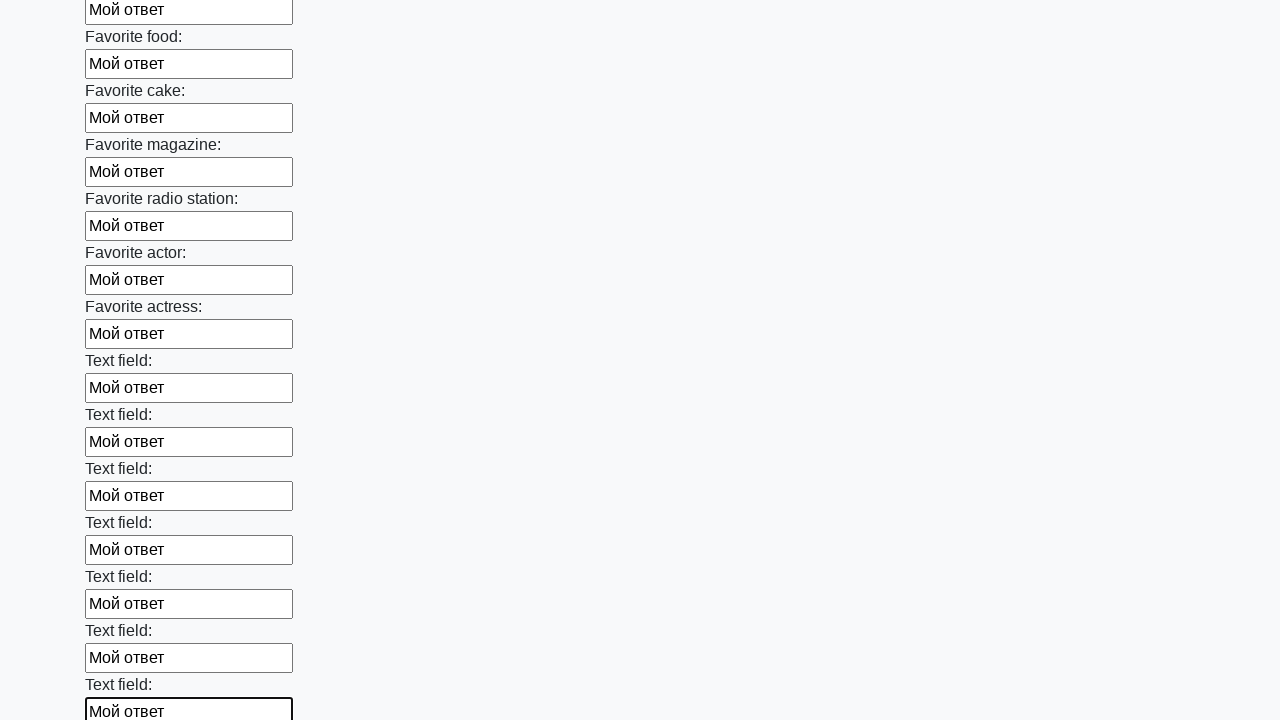

Filled input field with 'Мой ответ' on input >> nth=33
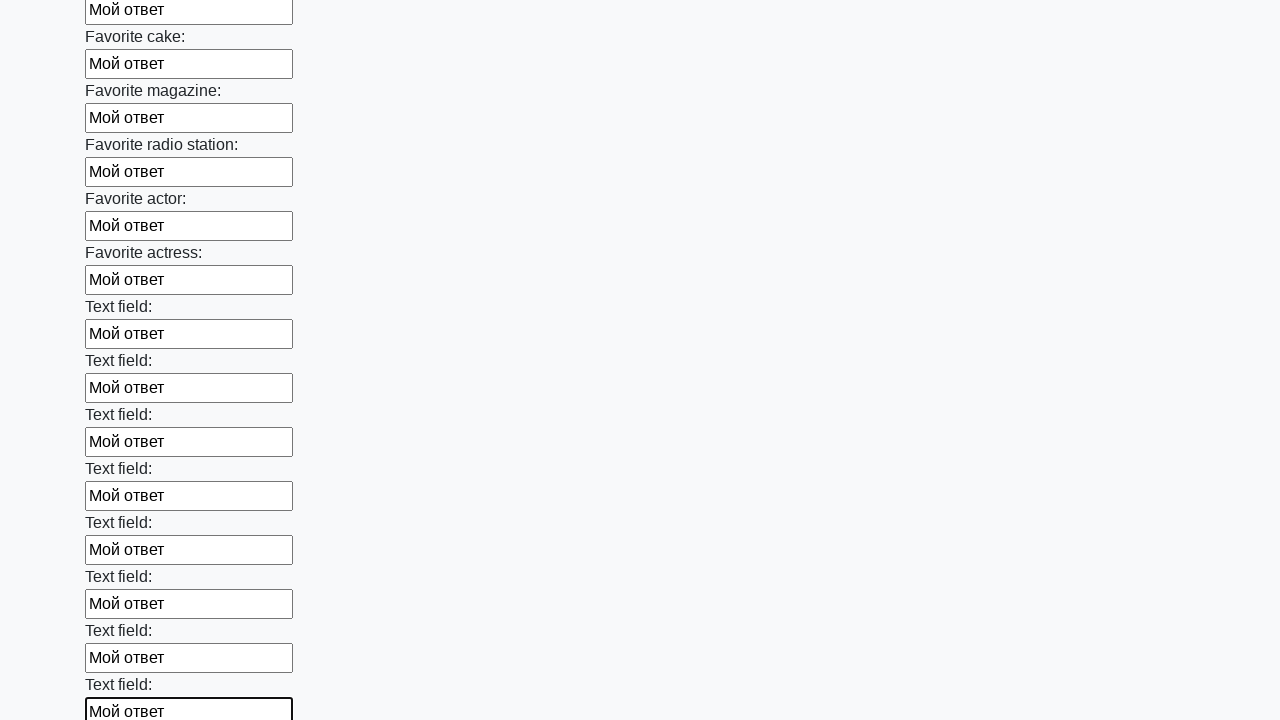

Filled input field with 'Мой ответ' on input >> nth=34
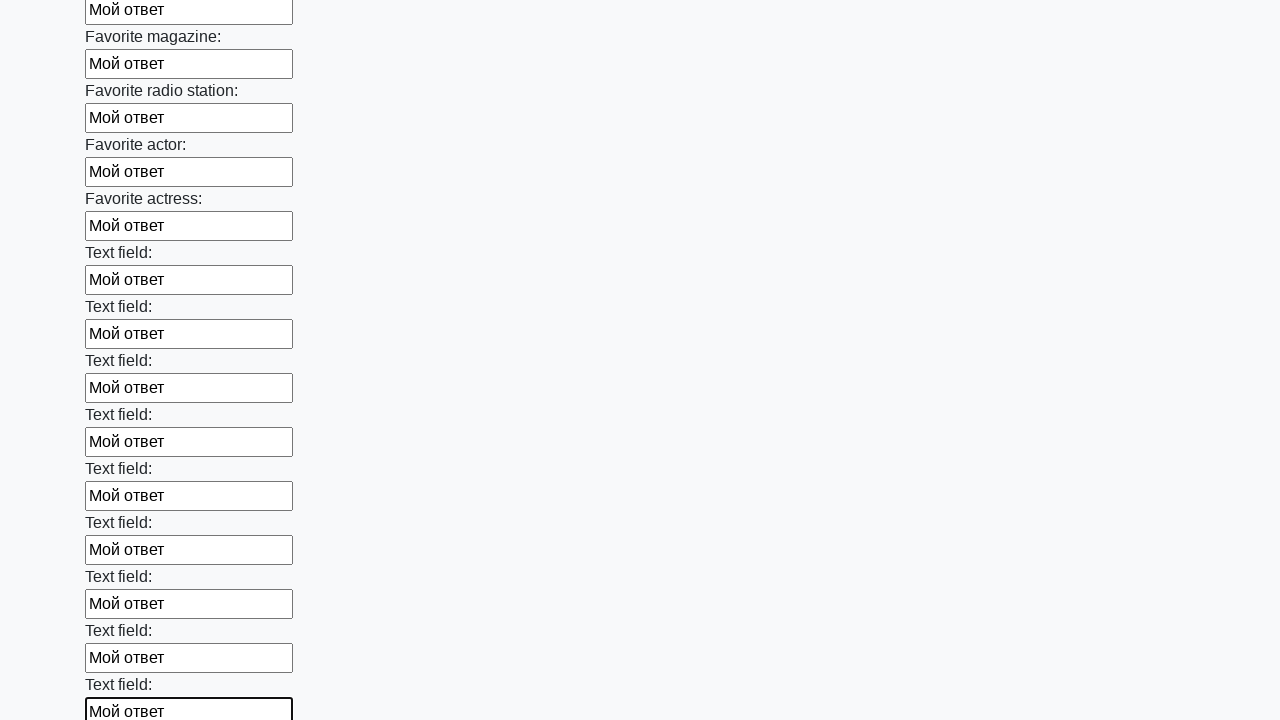

Filled input field with 'Мой ответ' on input >> nth=35
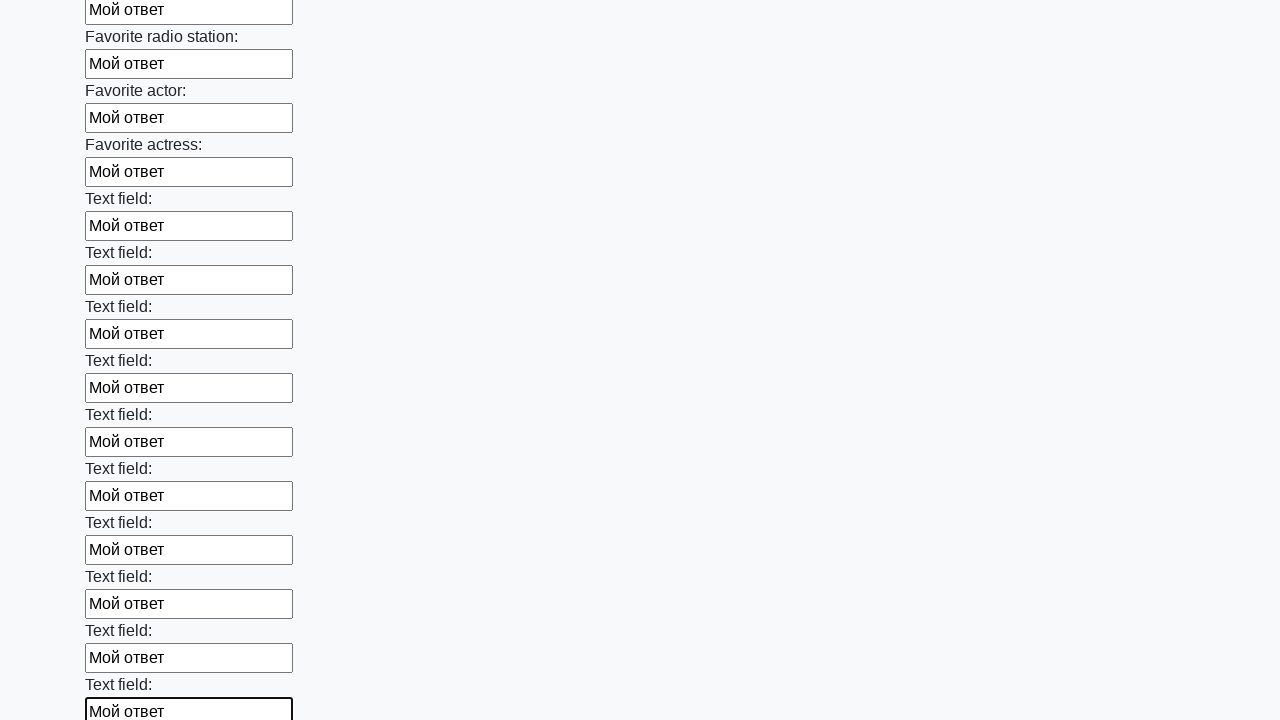

Filled input field with 'Мой ответ' on input >> nth=36
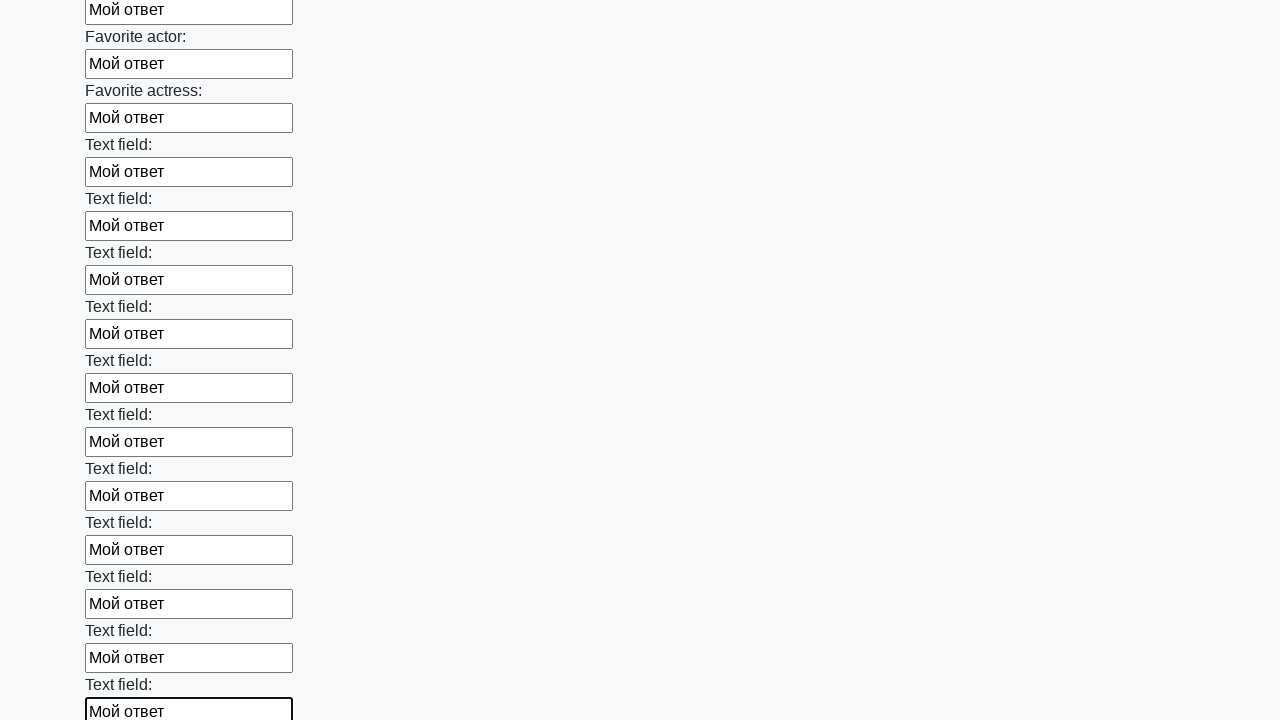

Filled input field with 'Мой ответ' on input >> nth=37
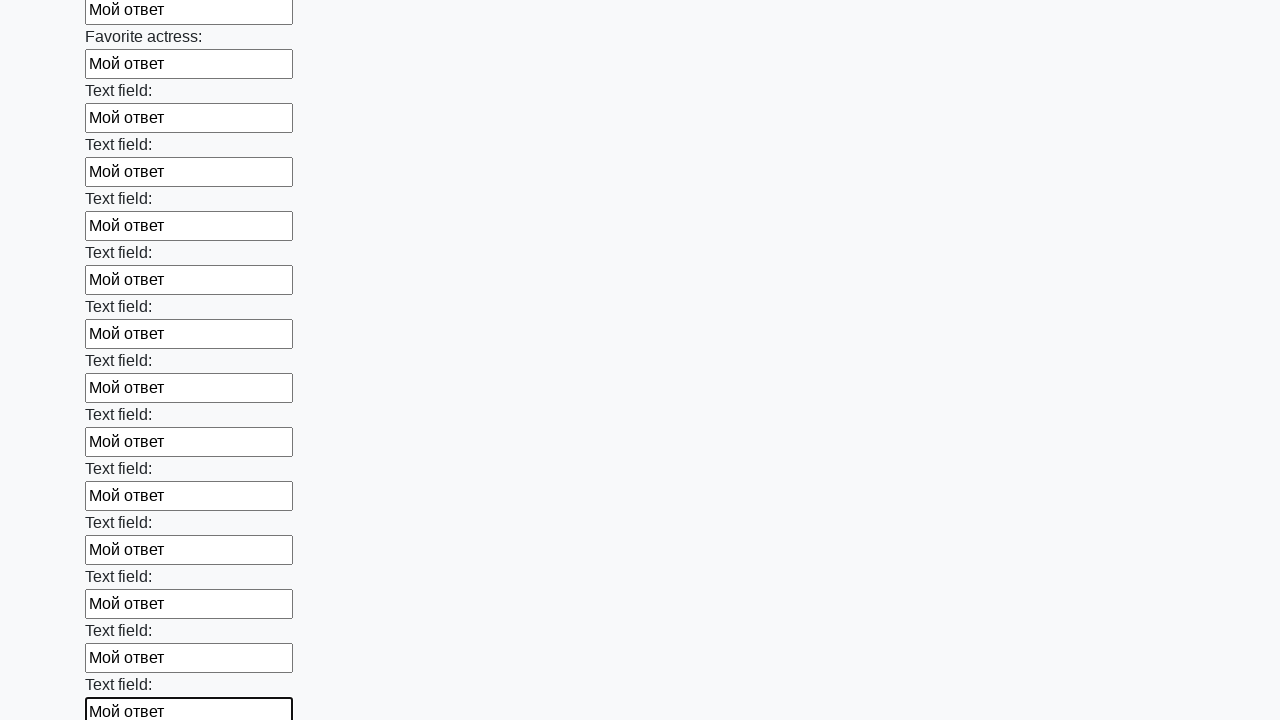

Filled input field with 'Мой ответ' on input >> nth=38
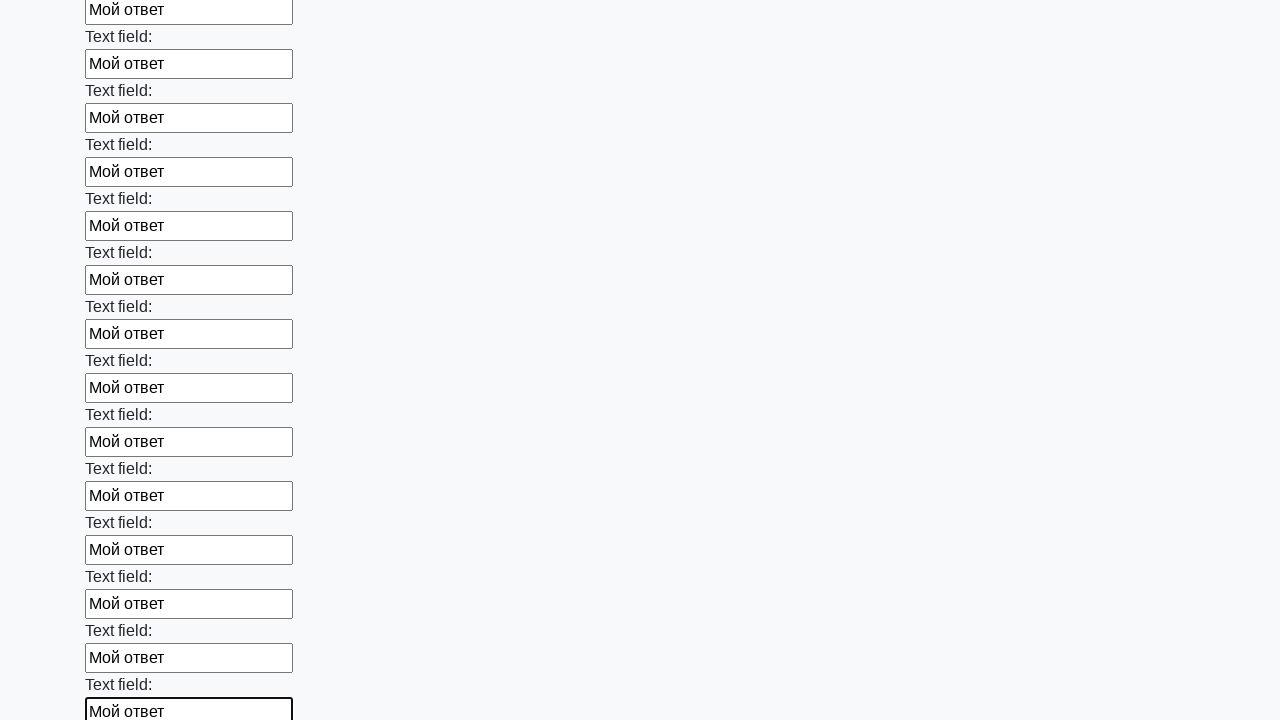

Filled input field with 'Мой ответ' on input >> nth=39
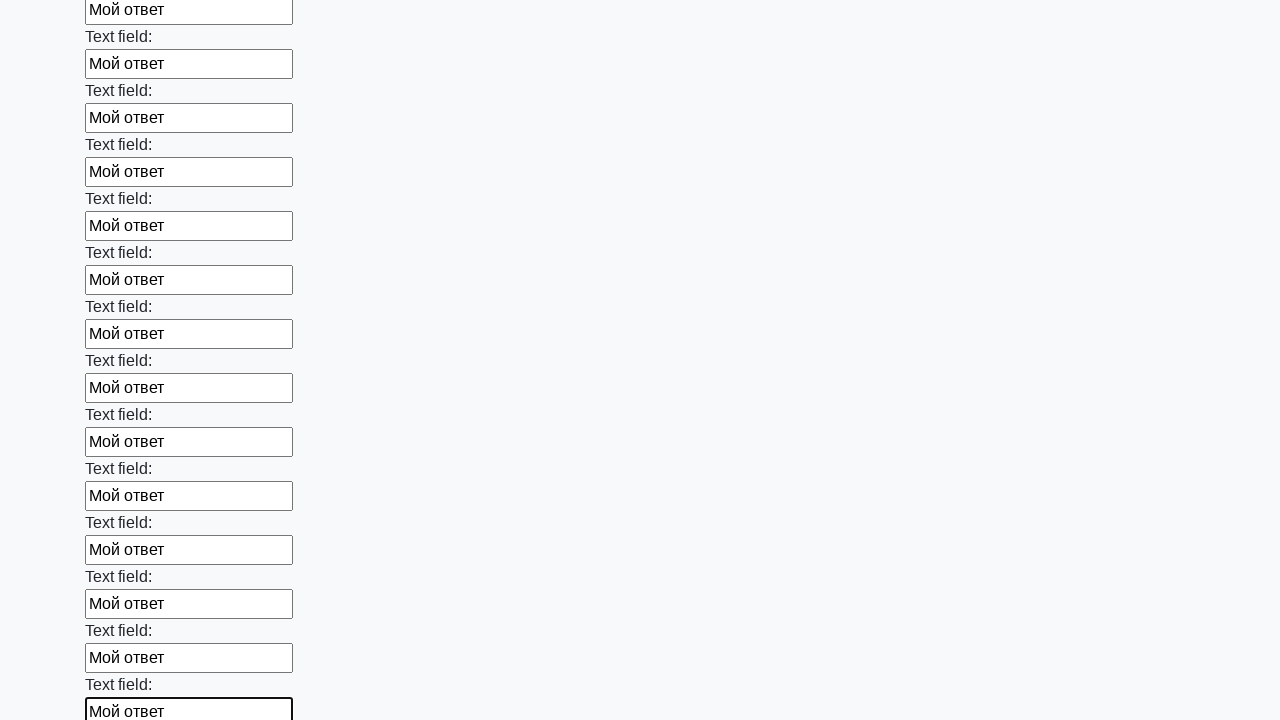

Filled input field with 'Мой ответ' on input >> nth=40
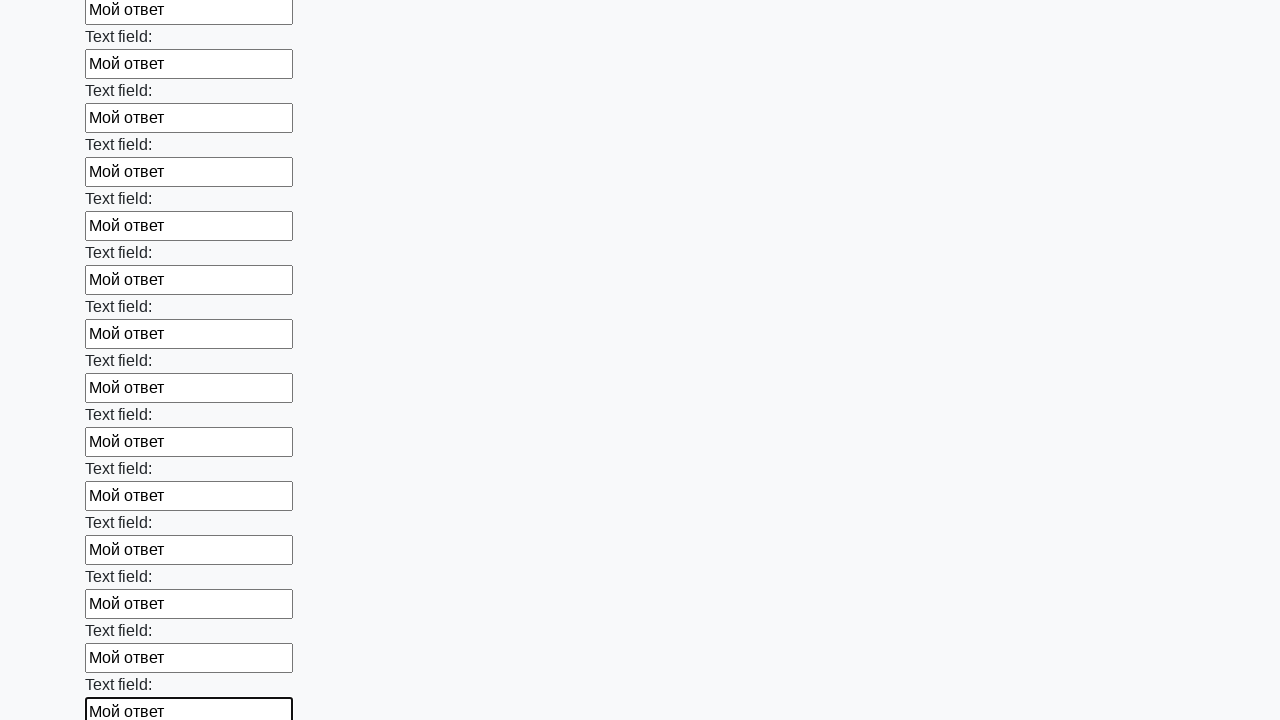

Filled input field with 'Мой ответ' on input >> nth=41
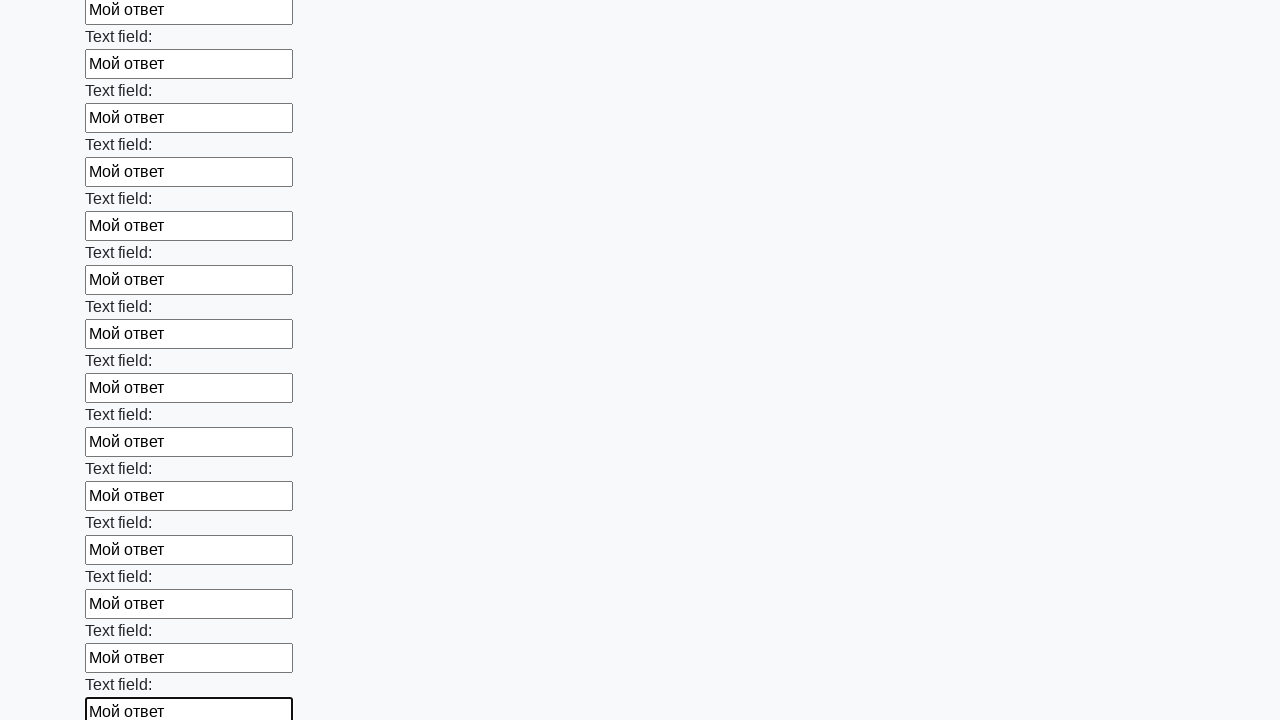

Filled input field with 'Мой ответ' on input >> nth=42
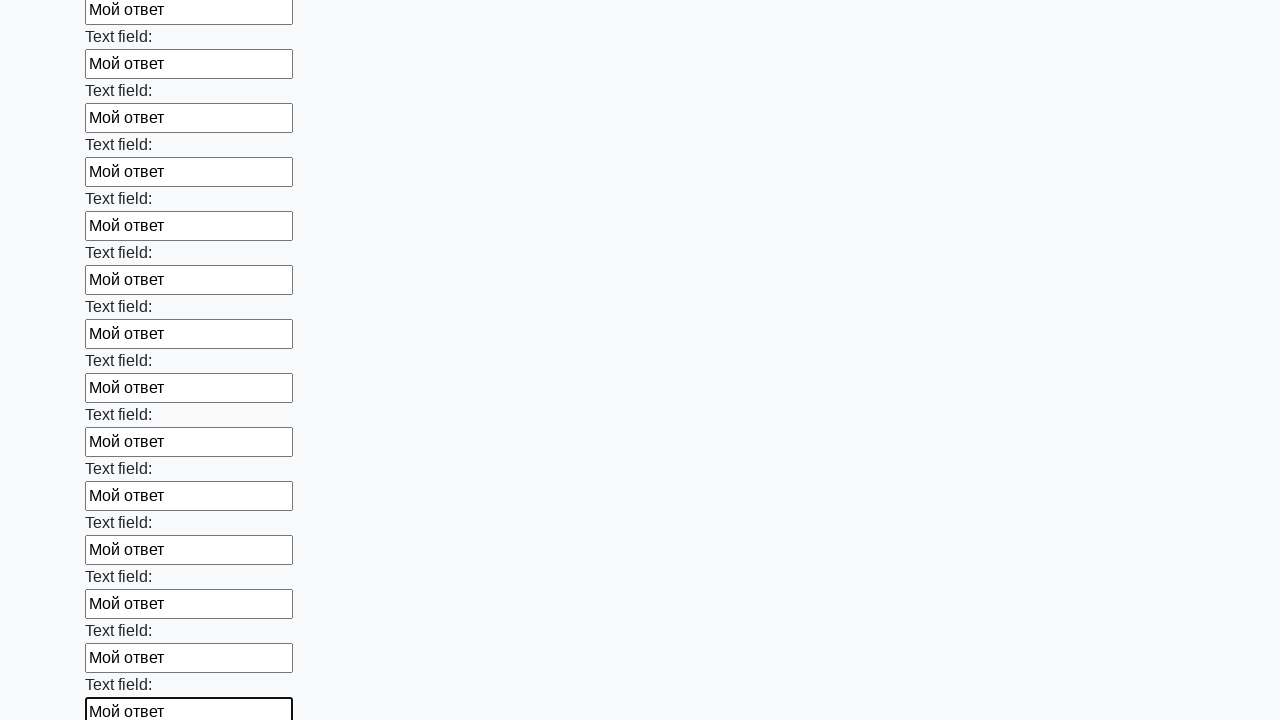

Filled input field with 'Мой ответ' on input >> nth=43
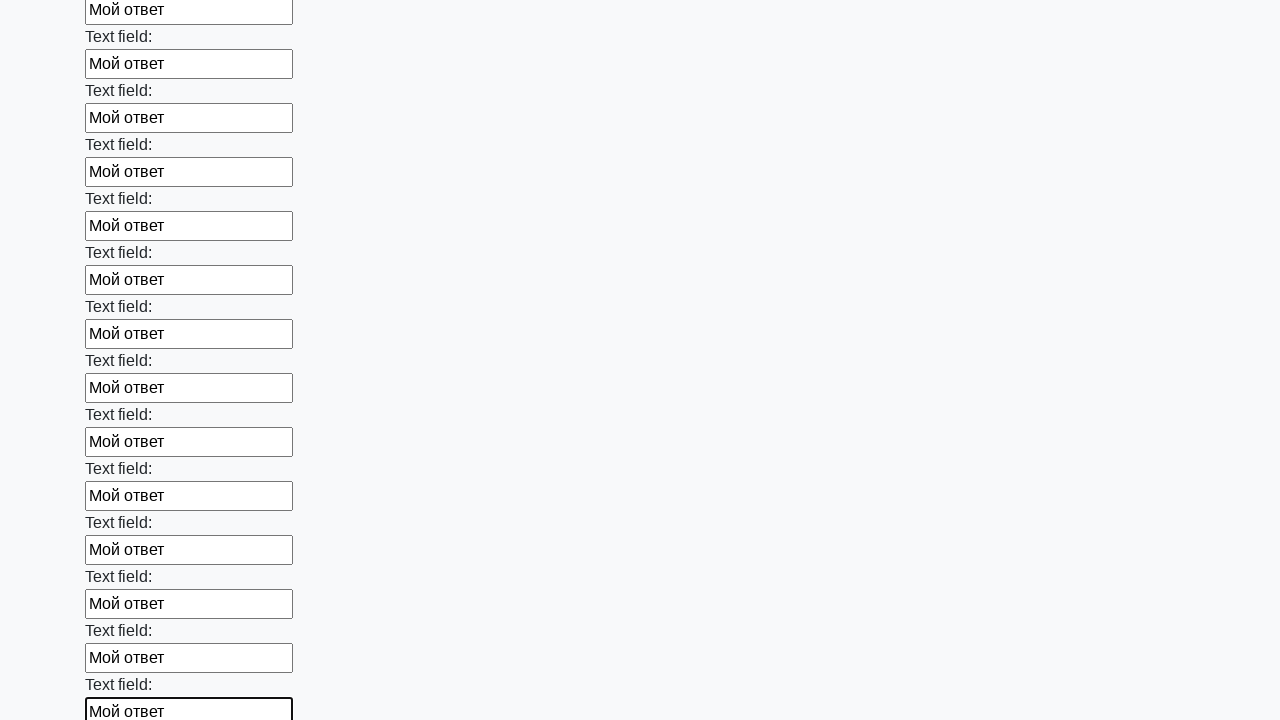

Filled input field with 'Мой ответ' on input >> nth=44
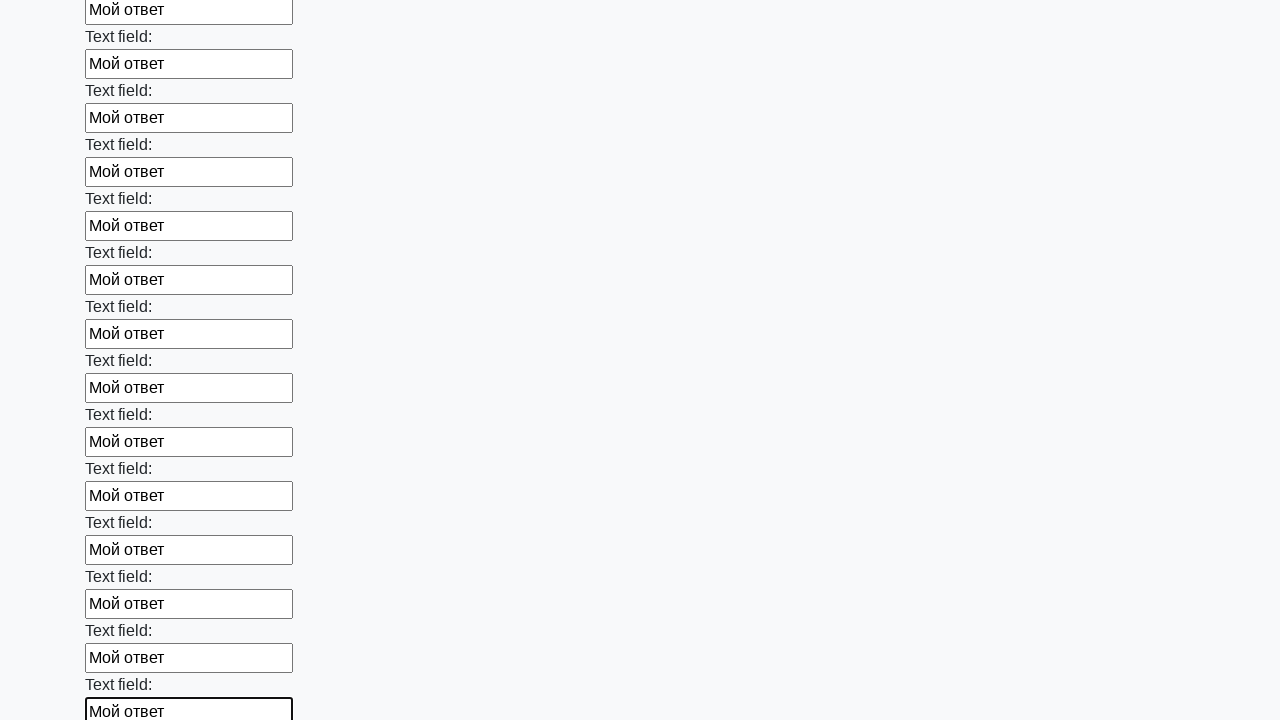

Filled input field with 'Мой ответ' on input >> nth=45
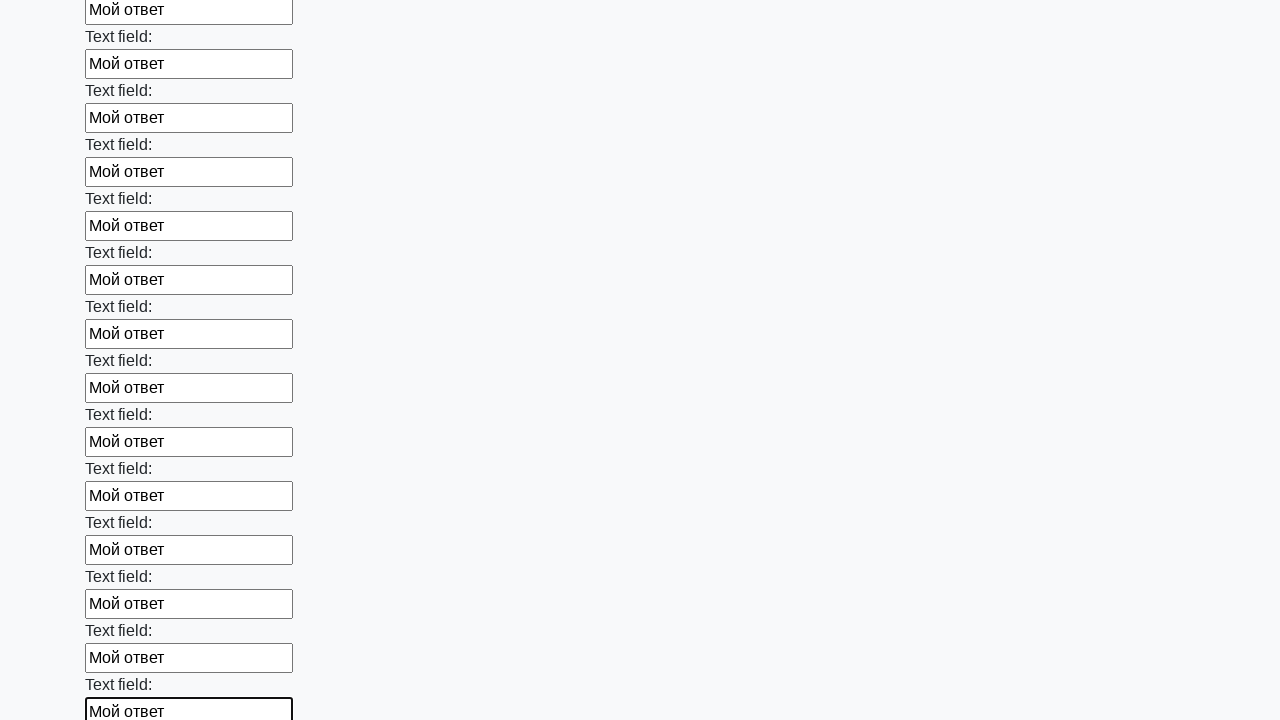

Filled input field with 'Мой ответ' on input >> nth=46
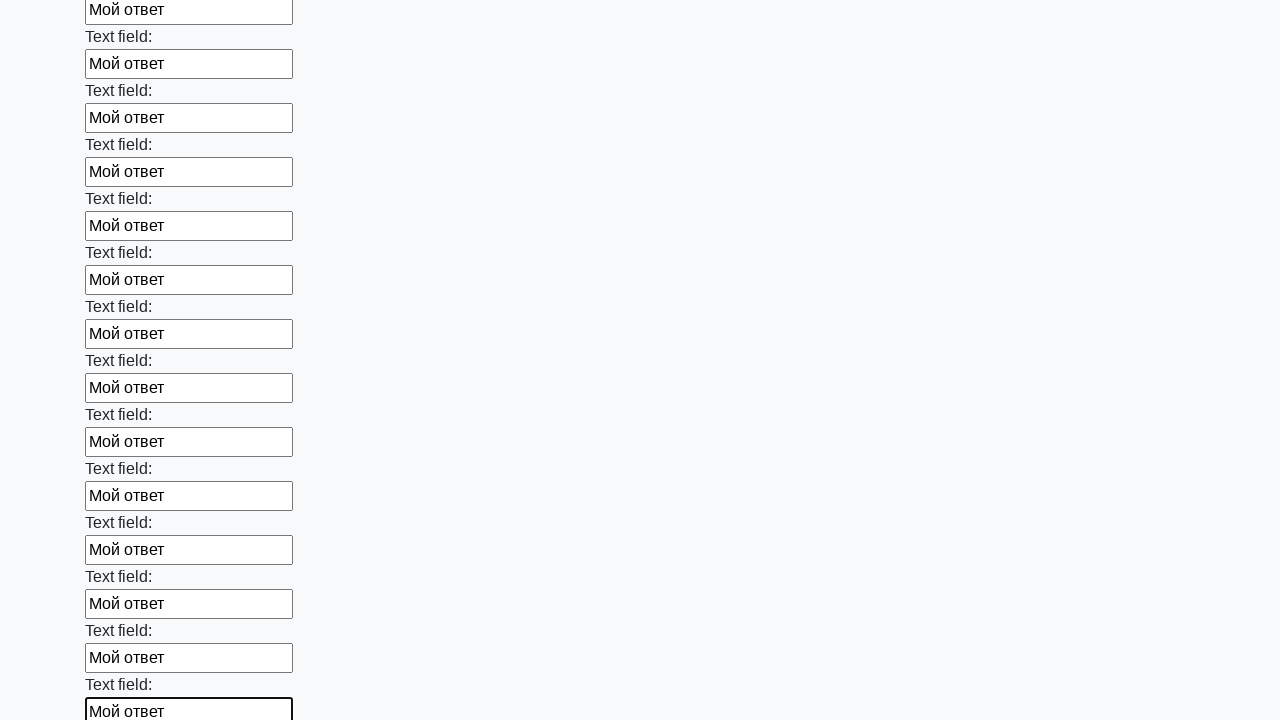

Filled input field with 'Мой ответ' on input >> nth=47
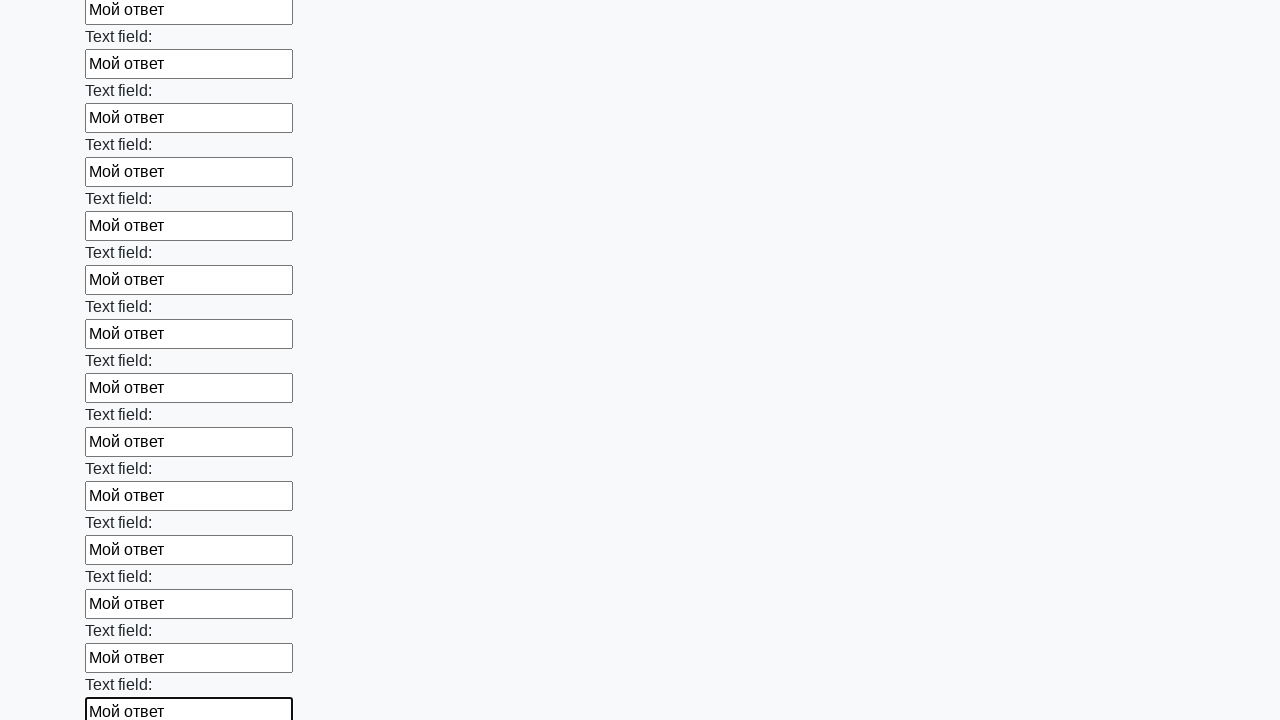

Filled input field with 'Мой ответ' on input >> nth=48
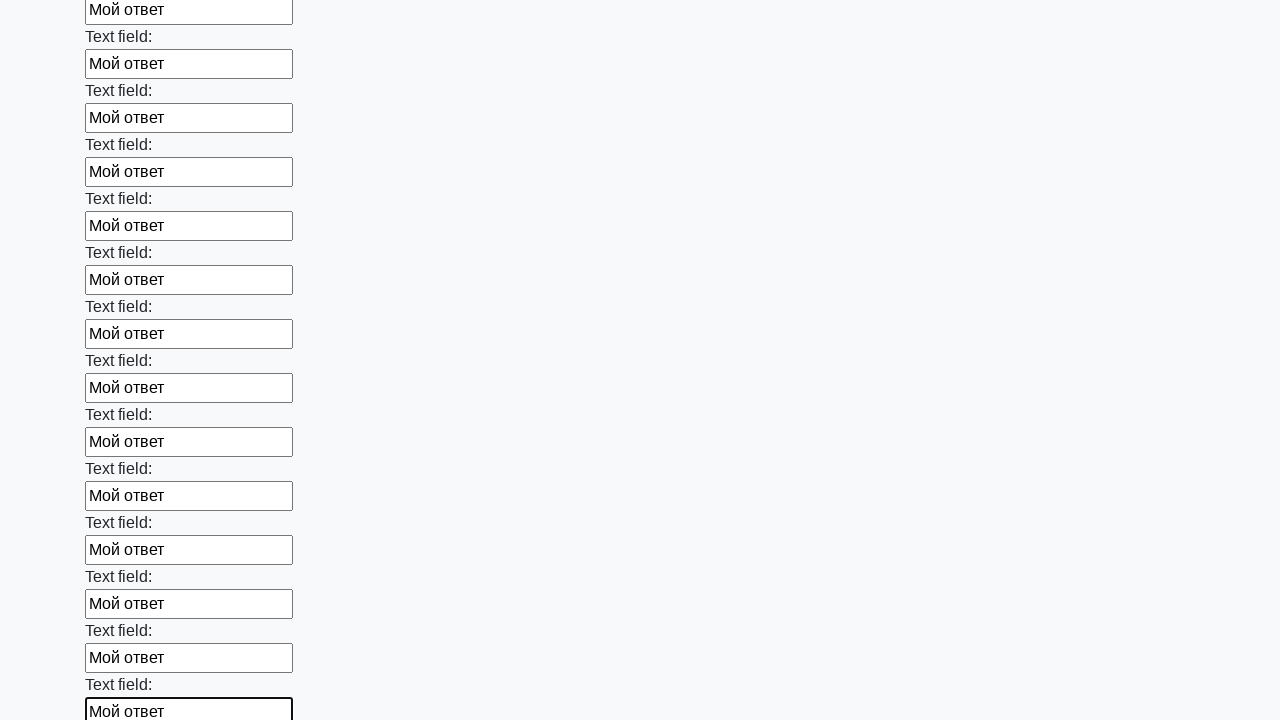

Filled input field with 'Мой ответ' on input >> nth=49
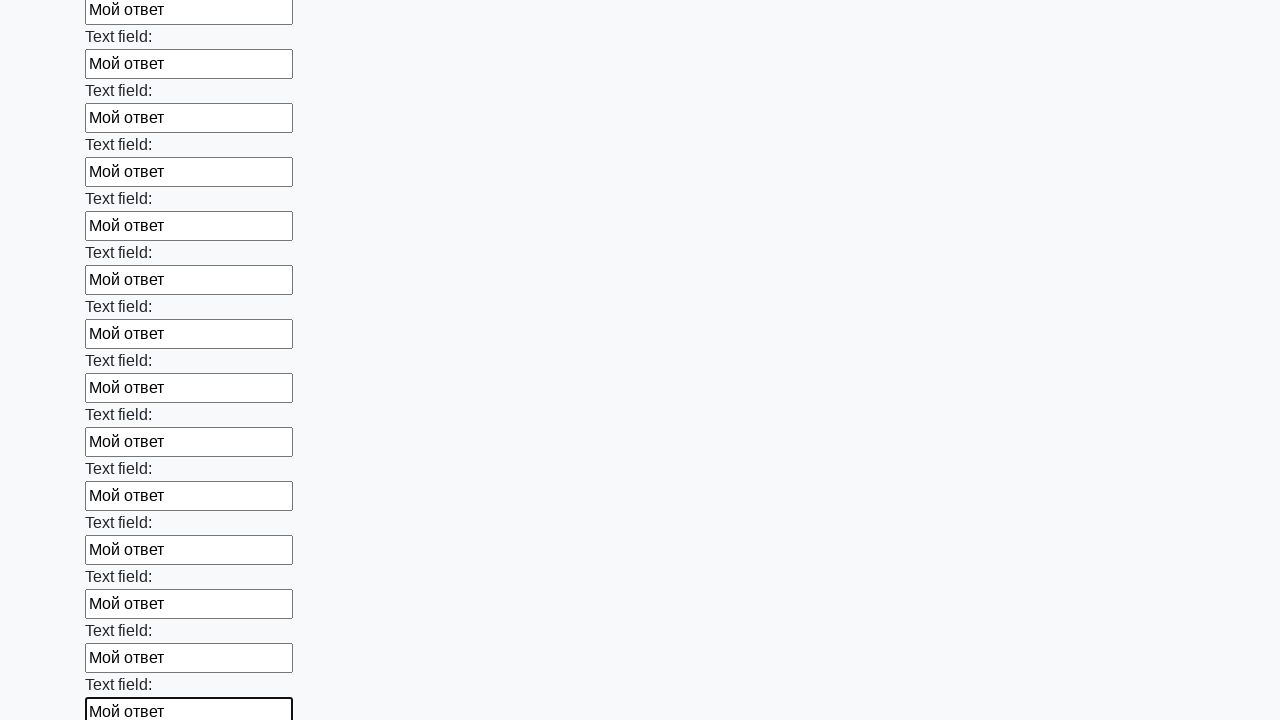

Filled input field with 'Мой ответ' on input >> nth=50
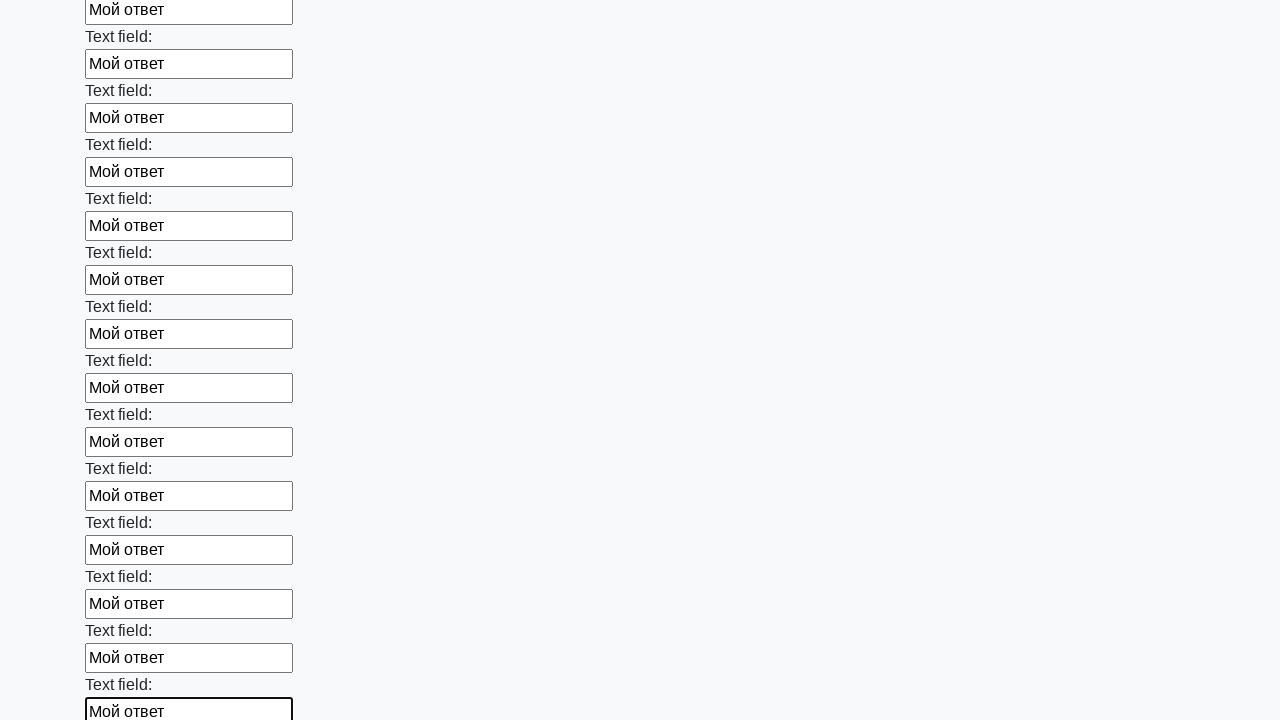

Filled input field with 'Мой ответ' on input >> nth=51
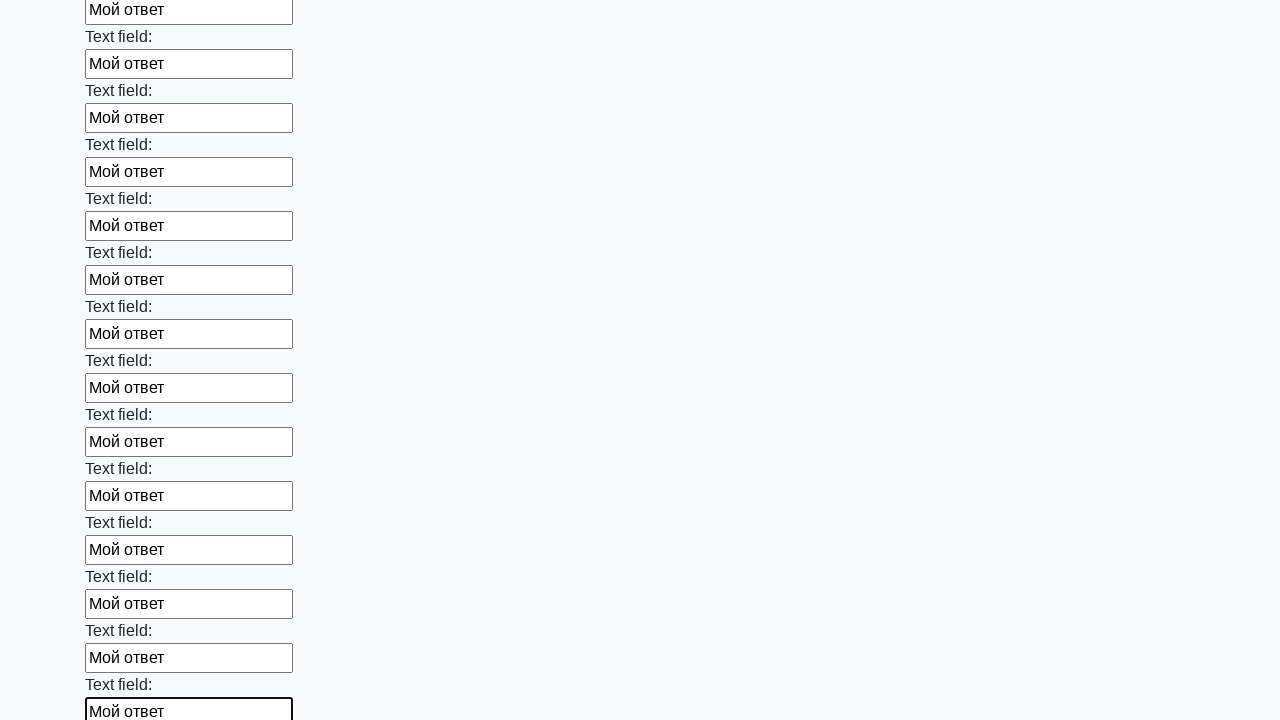

Filled input field with 'Мой ответ' on input >> nth=52
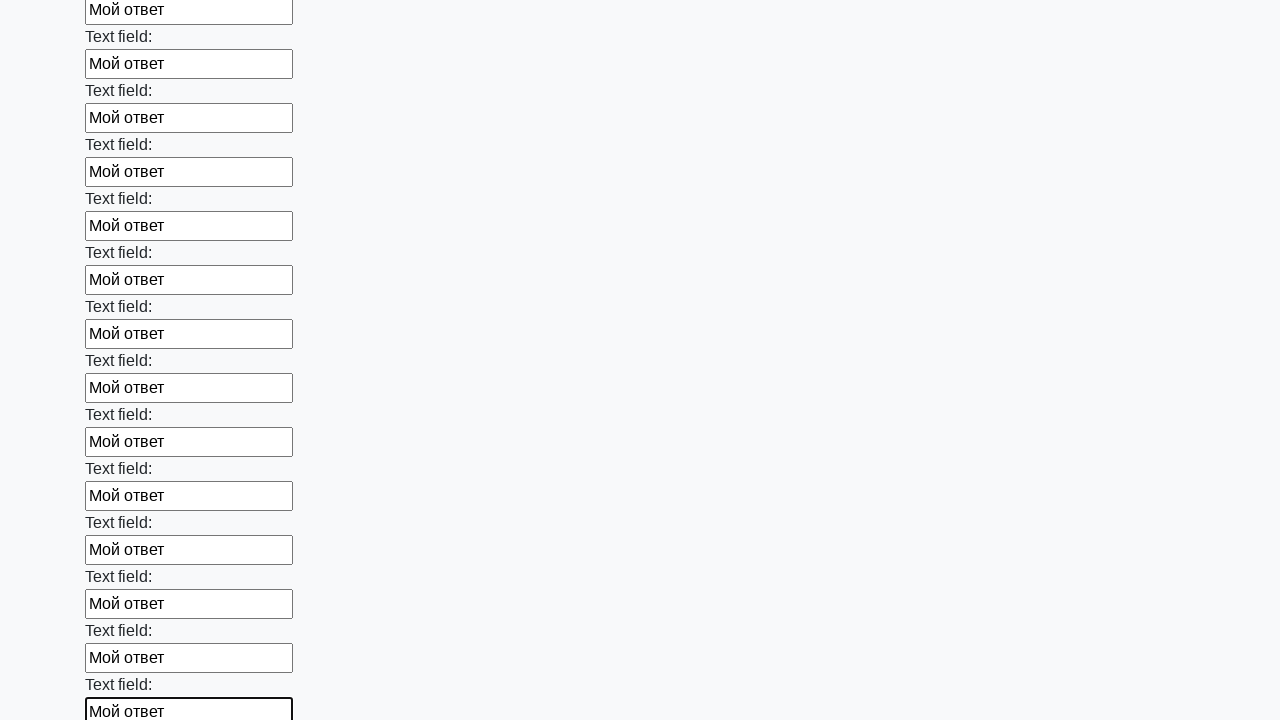

Filled input field with 'Мой ответ' on input >> nth=53
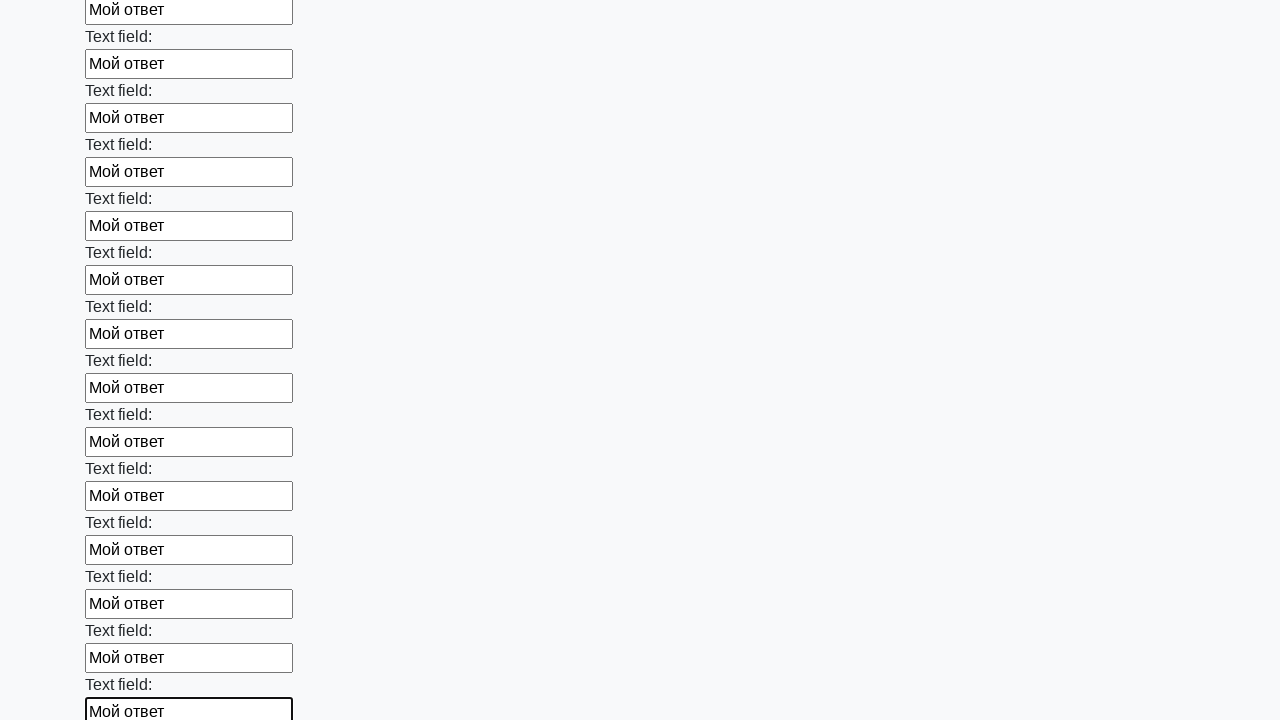

Filled input field with 'Мой ответ' on input >> nth=54
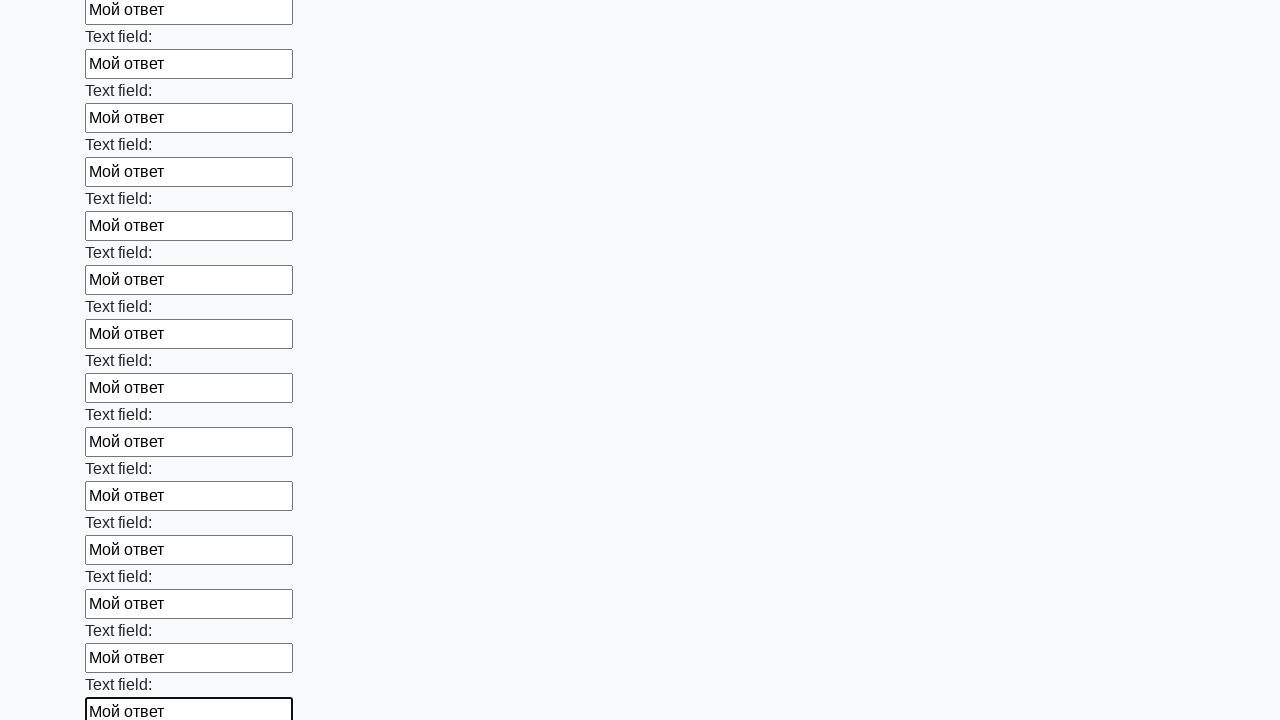

Filled input field with 'Мой ответ' on input >> nth=55
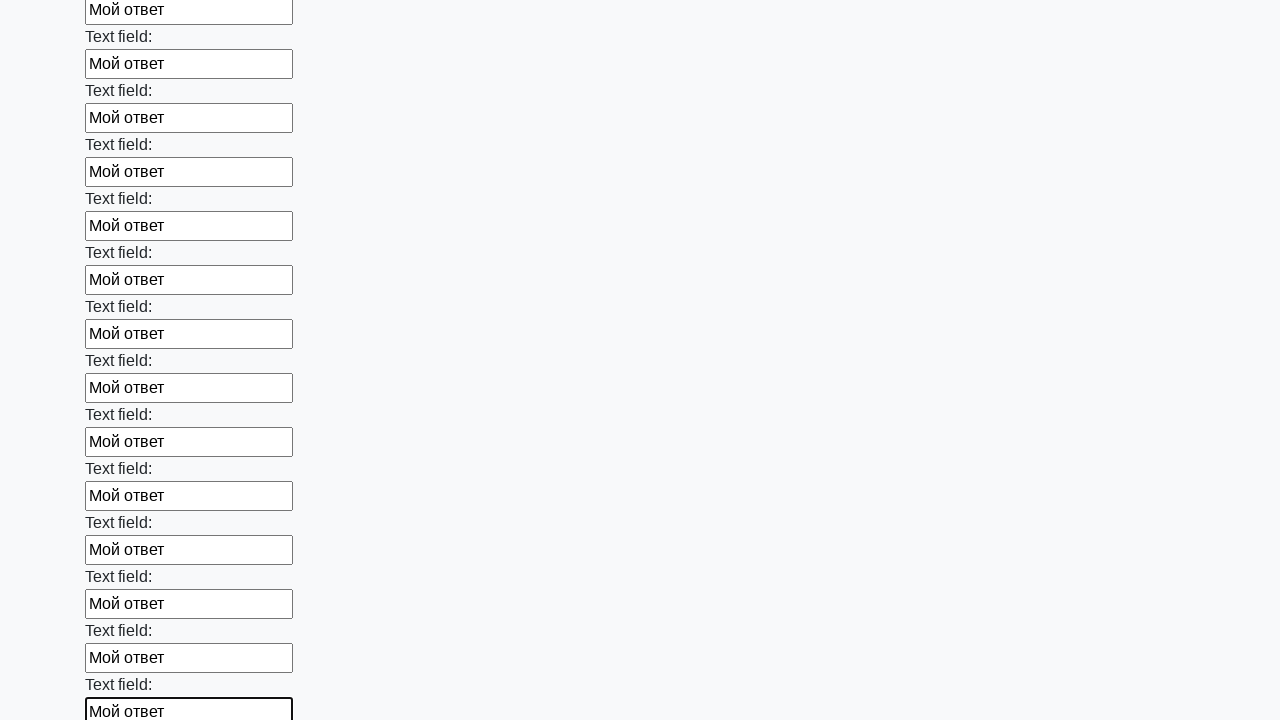

Filled input field with 'Мой ответ' on input >> nth=56
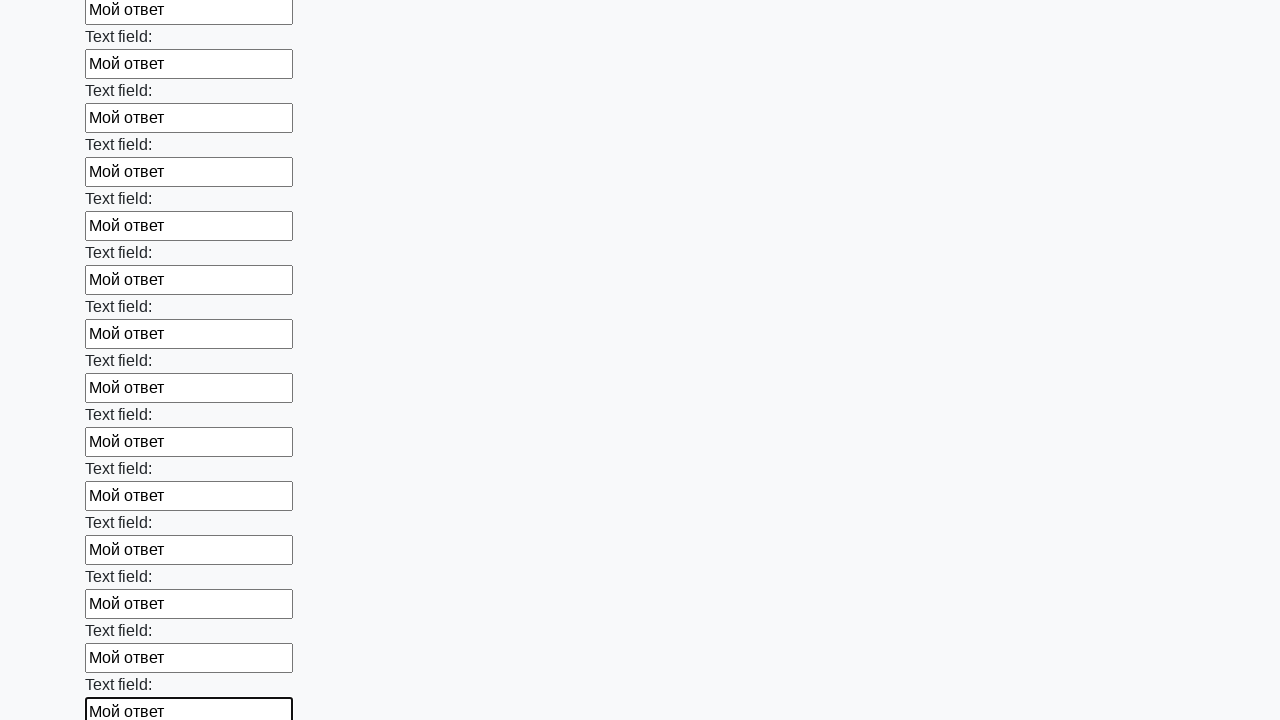

Filled input field with 'Мой ответ' on input >> nth=57
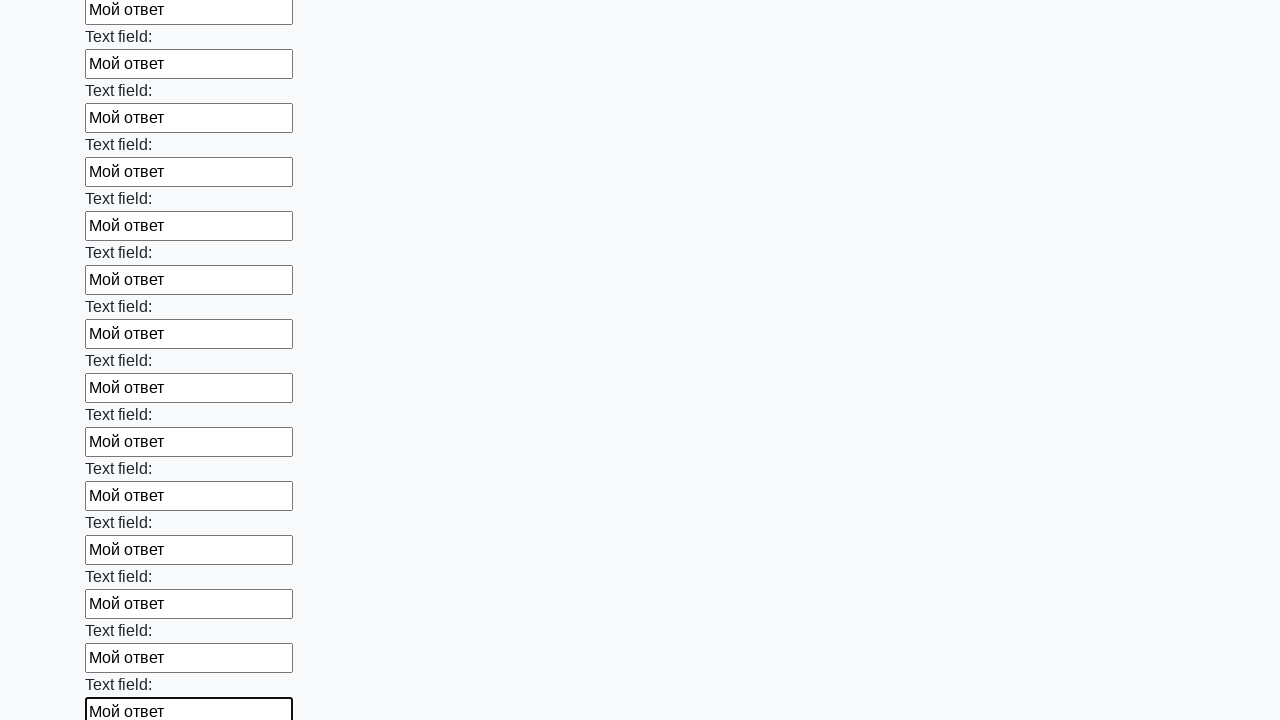

Filled input field with 'Мой ответ' on input >> nth=58
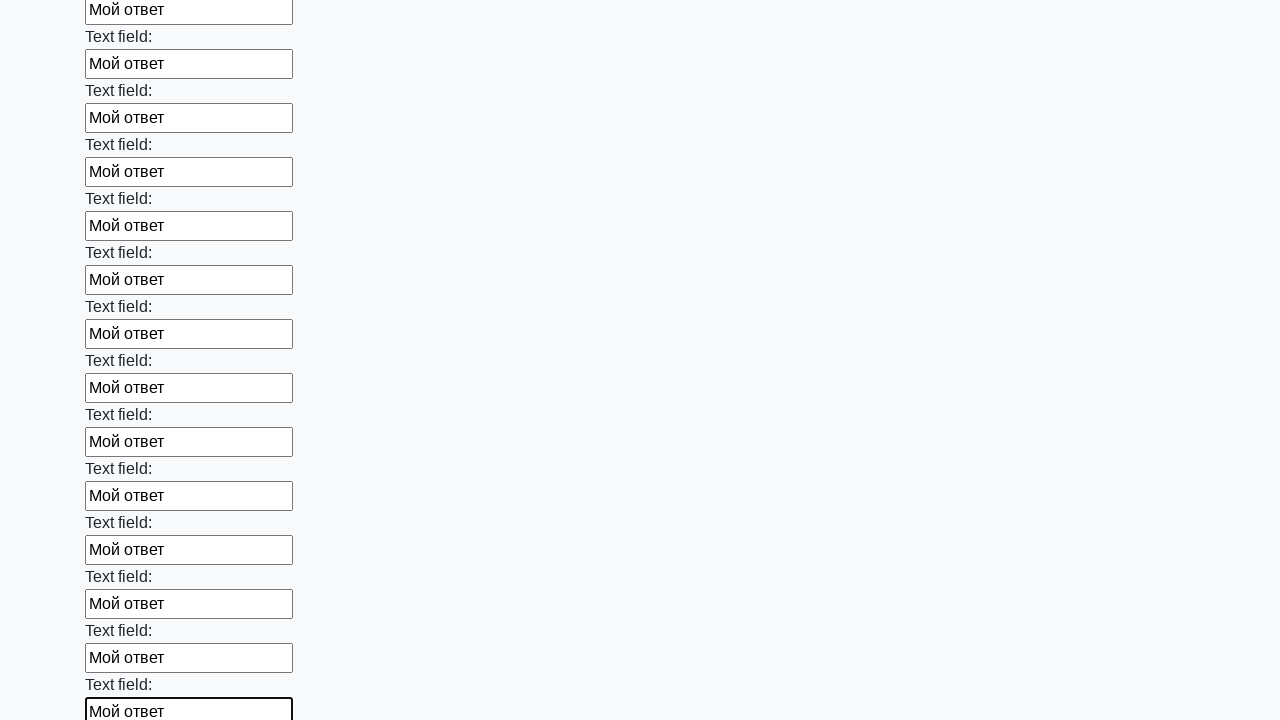

Filled input field with 'Мой ответ' on input >> nth=59
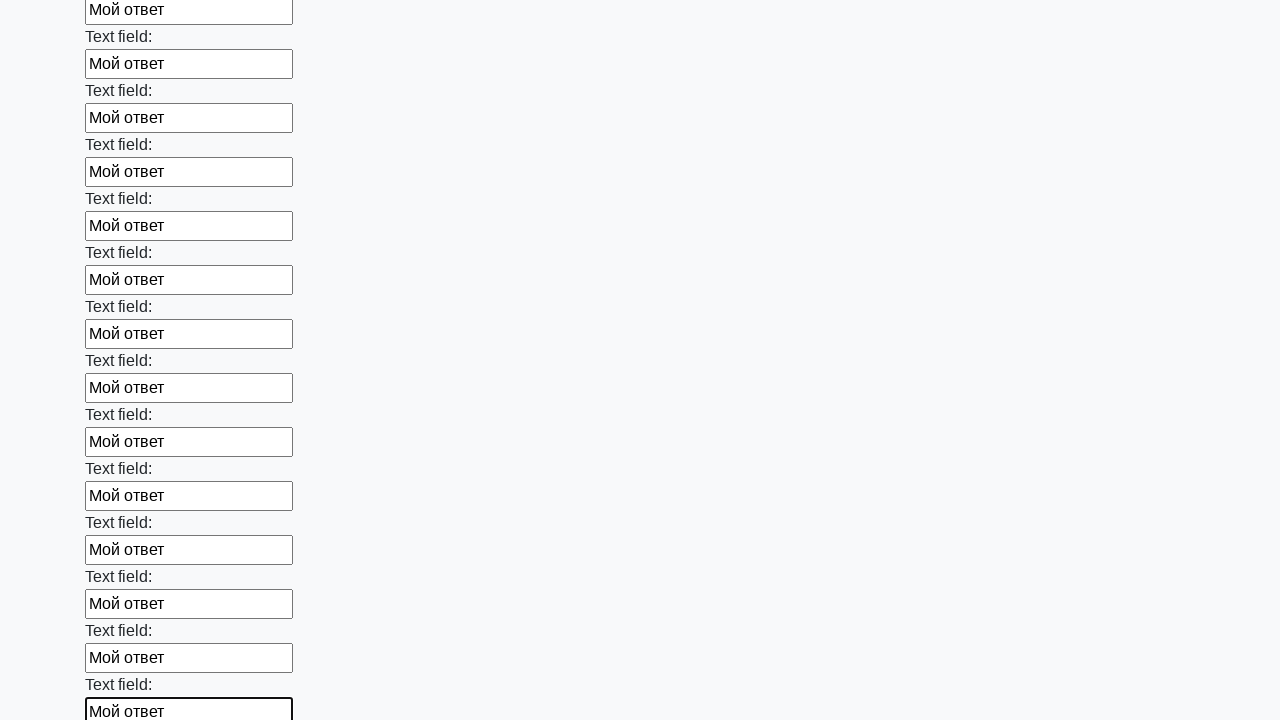

Filled input field with 'Мой ответ' on input >> nth=60
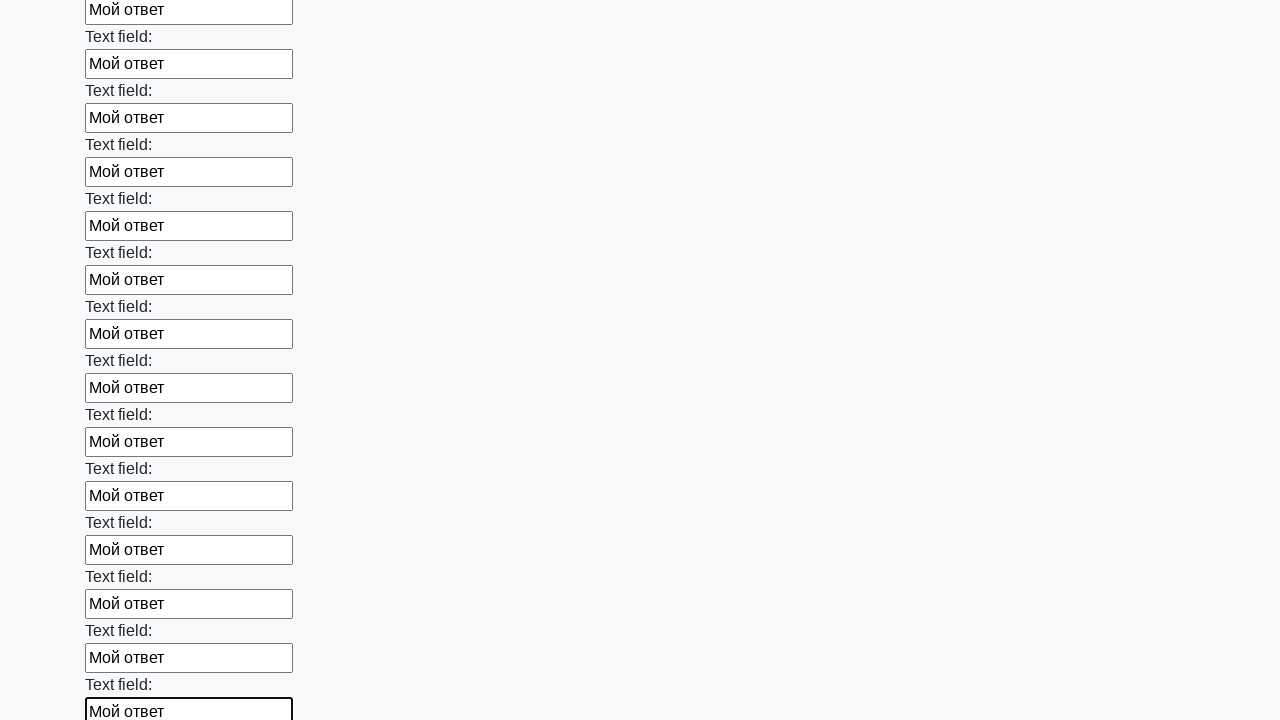

Filled input field with 'Мой ответ' on input >> nth=61
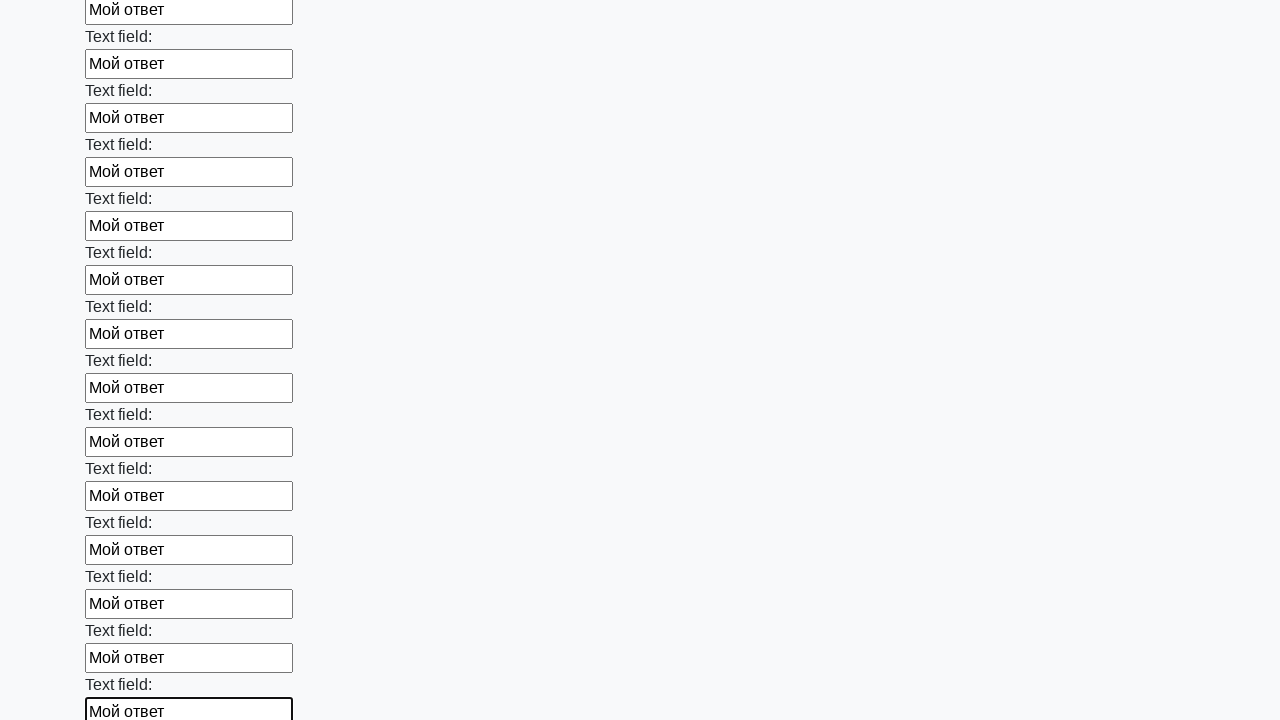

Filled input field with 'Мой ответ' on input >> nth=62
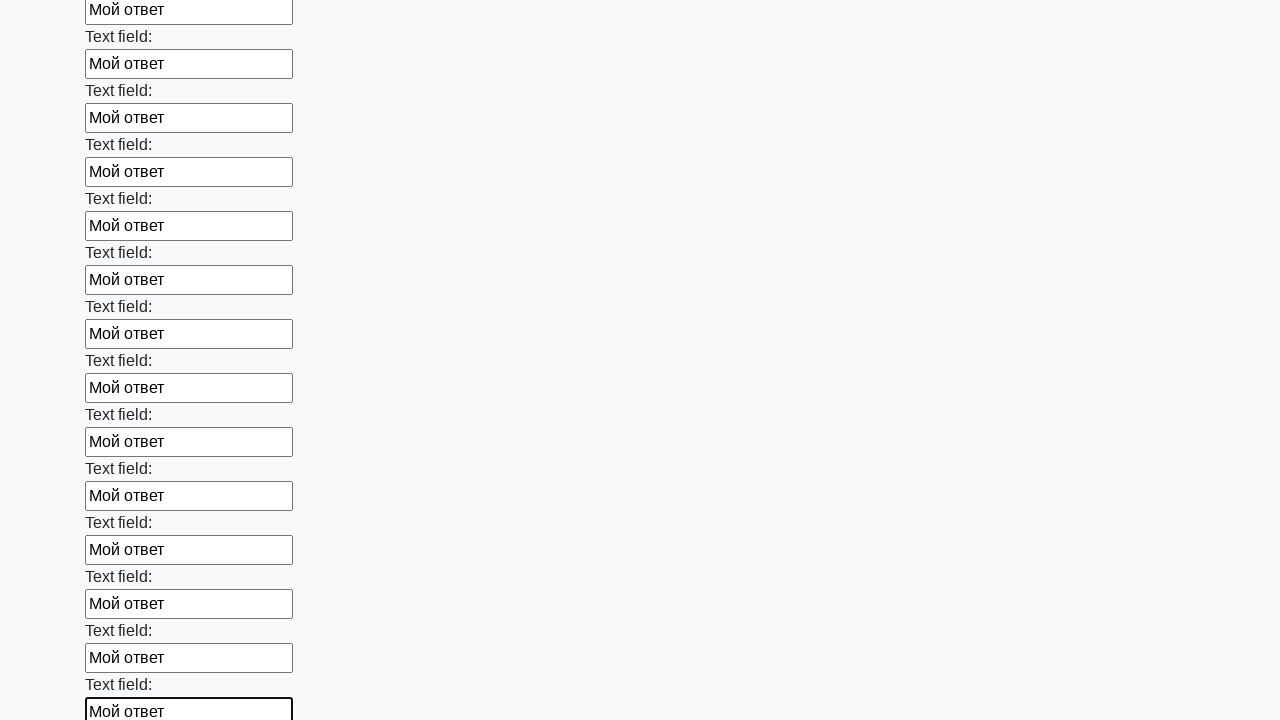

Filled input field with 'Мой ответ' on input >> nth=63
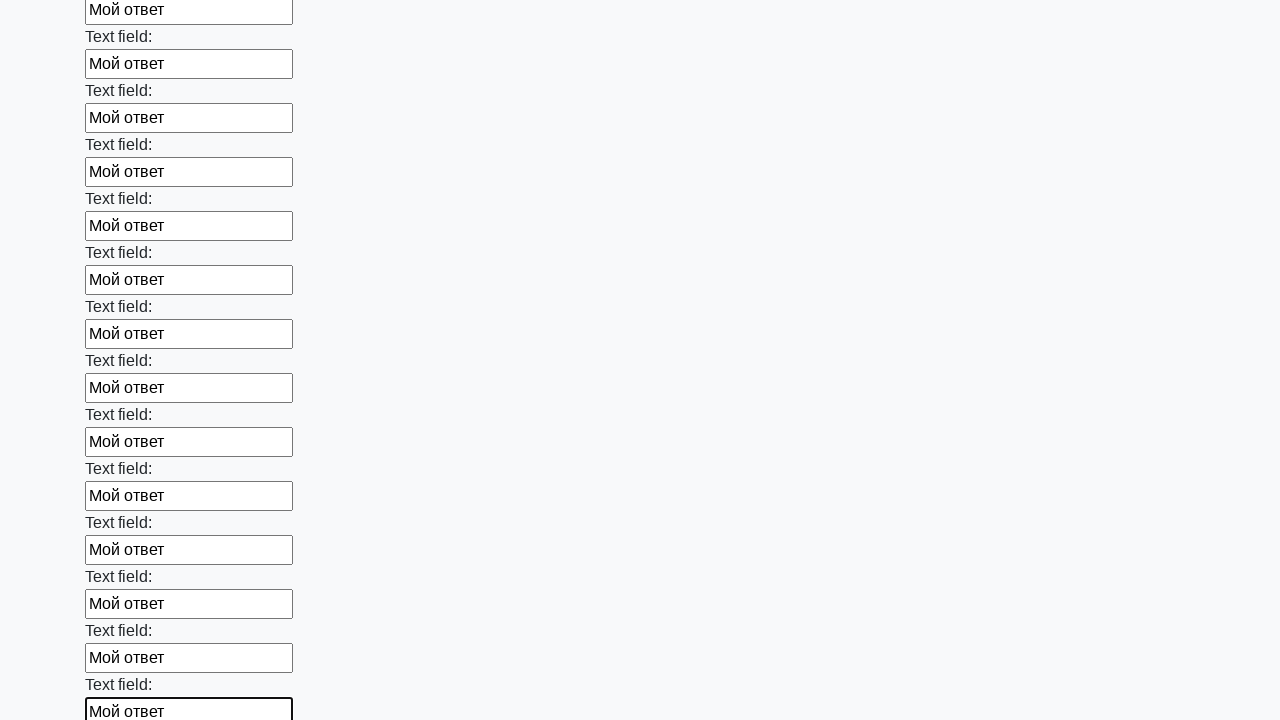

Filled input field with 'Мой ответ' on input >> nth=64
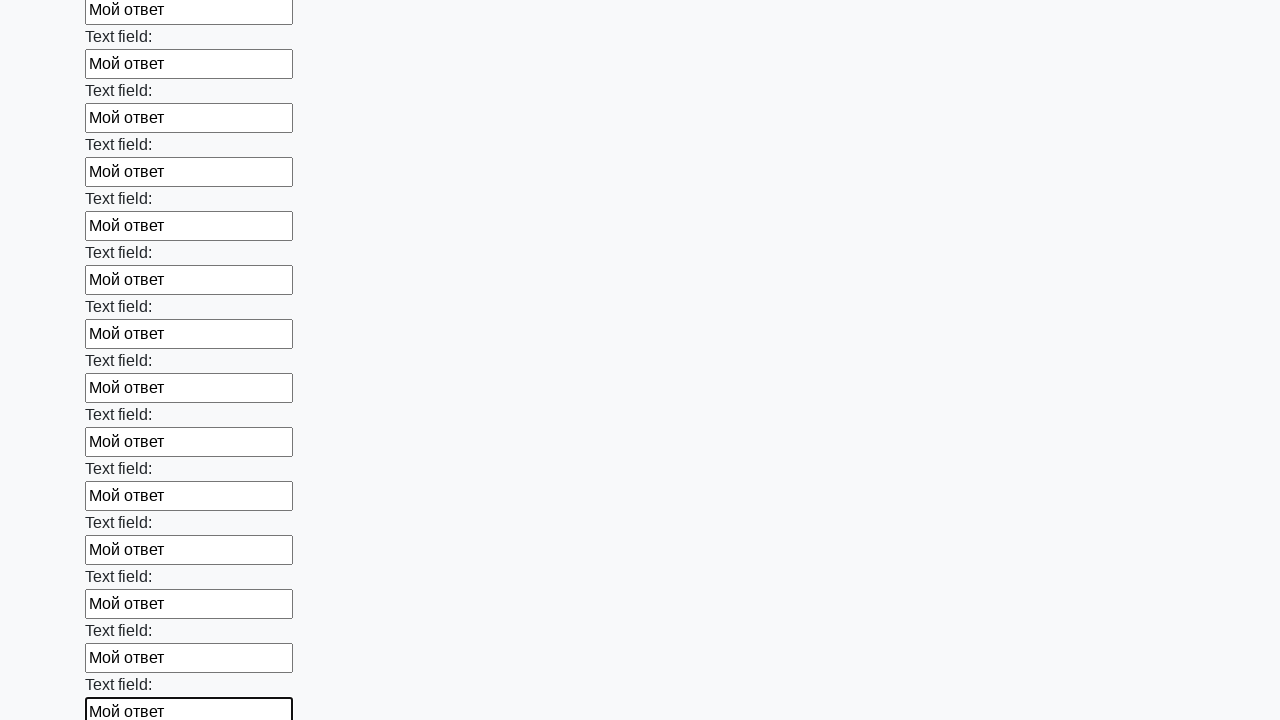

Filled input field with 'Мой ответ' on input >> nth=65
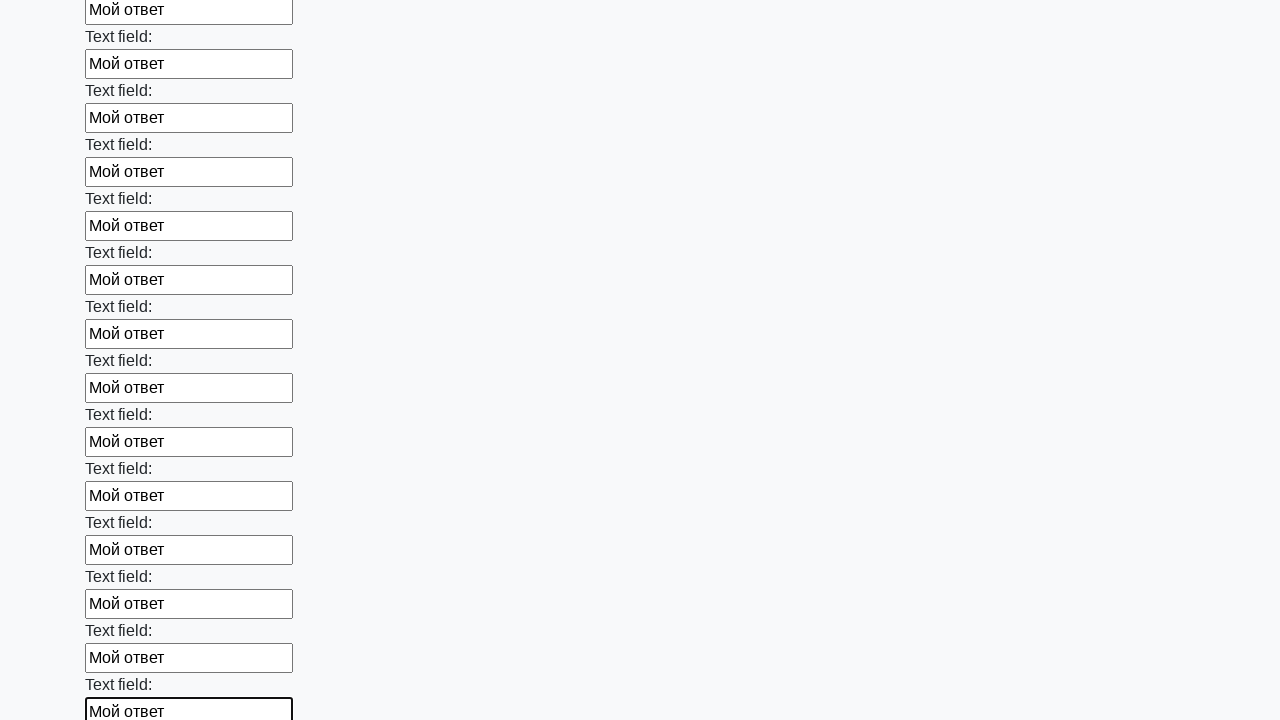

Filled input field with 'Мой ответ' on input >> nth=66
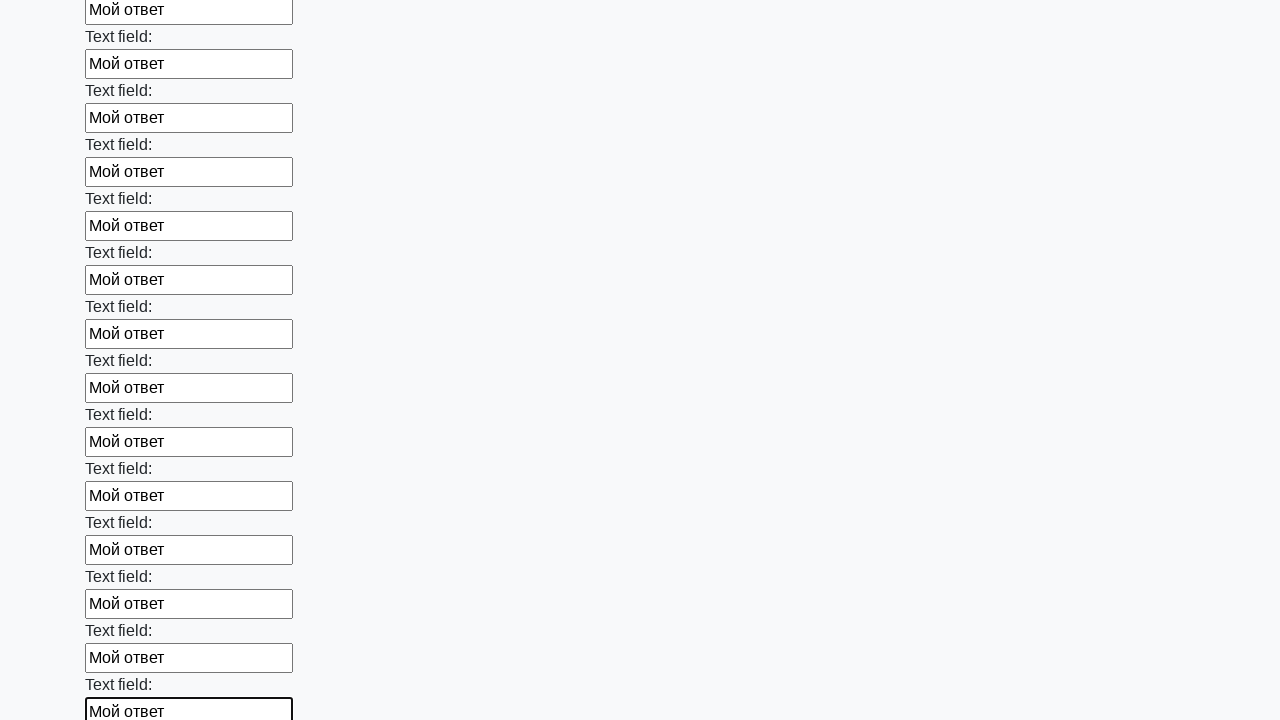

Filled input field with 'Мой ответ' on input >> nth=67
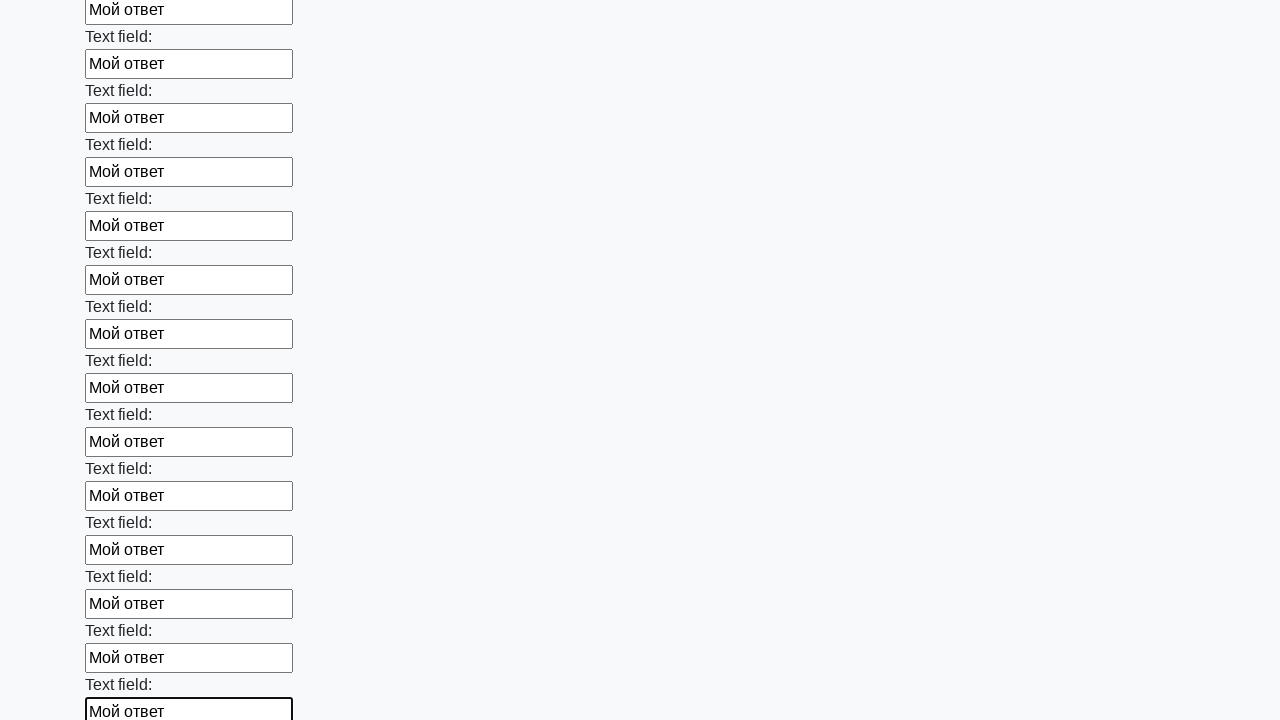

Filled input field with 'Мой ответ' on input >> nth=68
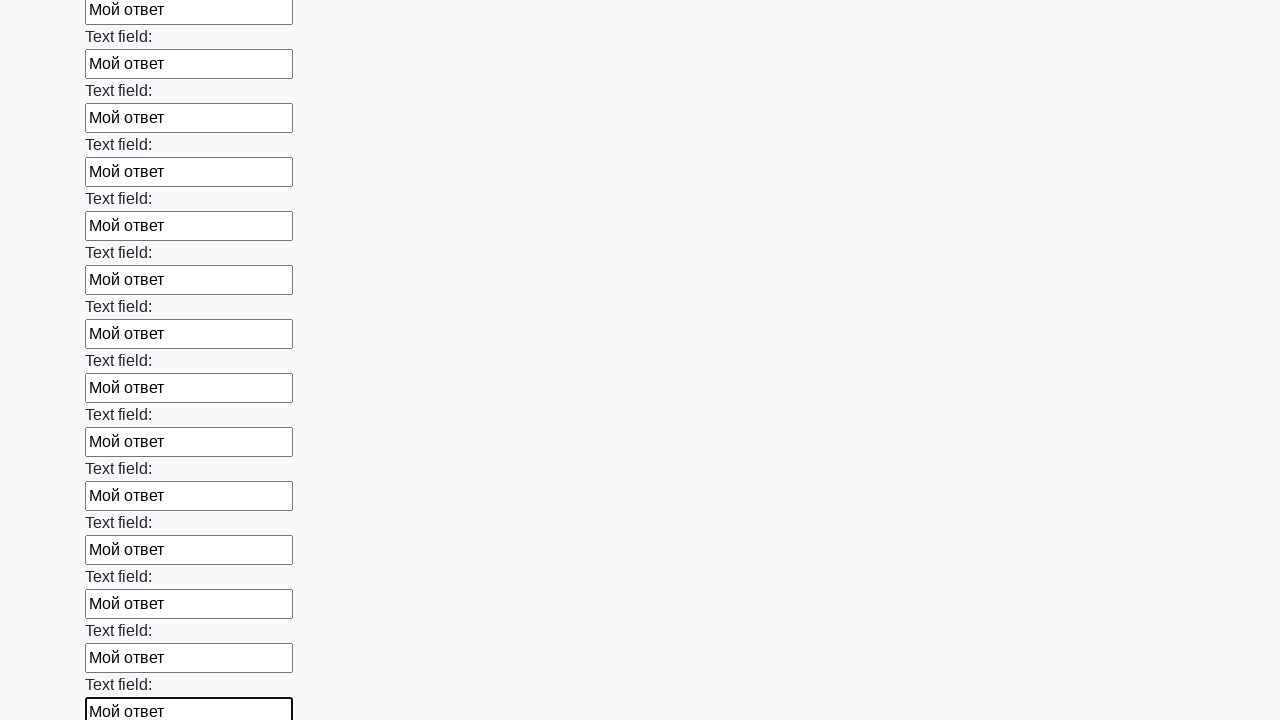

Filled input field with 'Мой ответ' on input >> nth=69
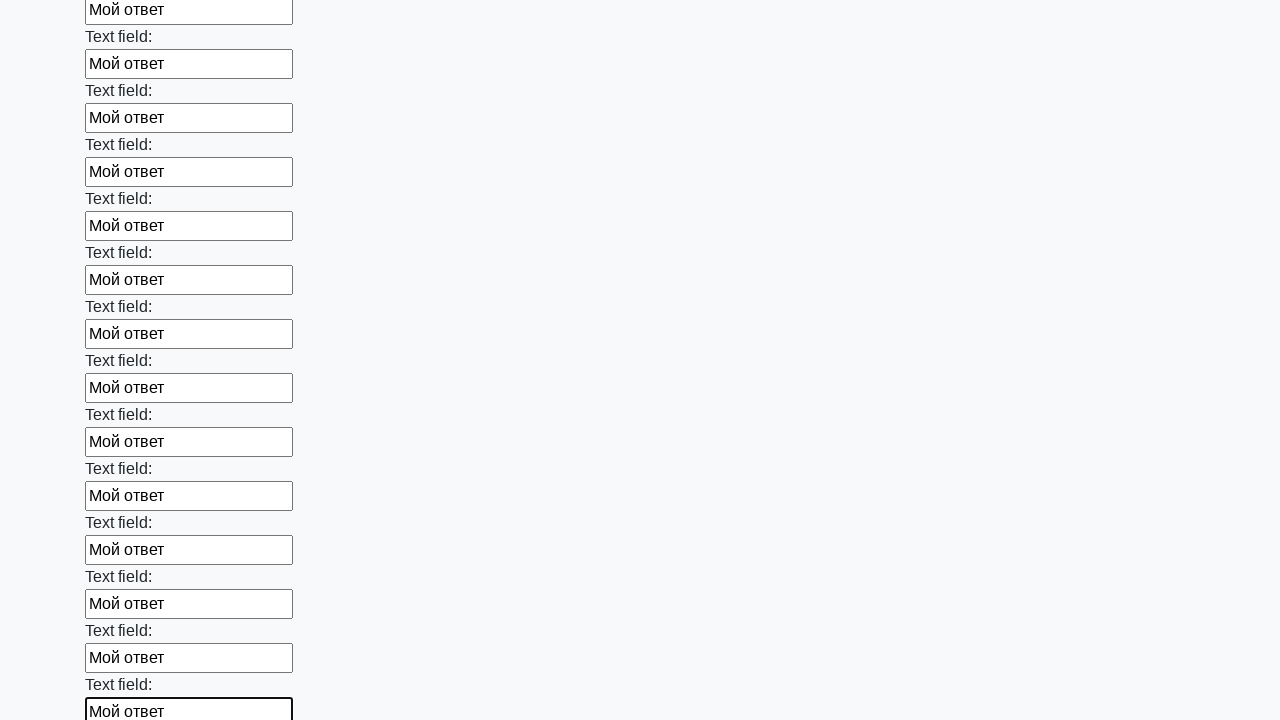

Filled input field with 'Мой ответ' on input >> nth=70
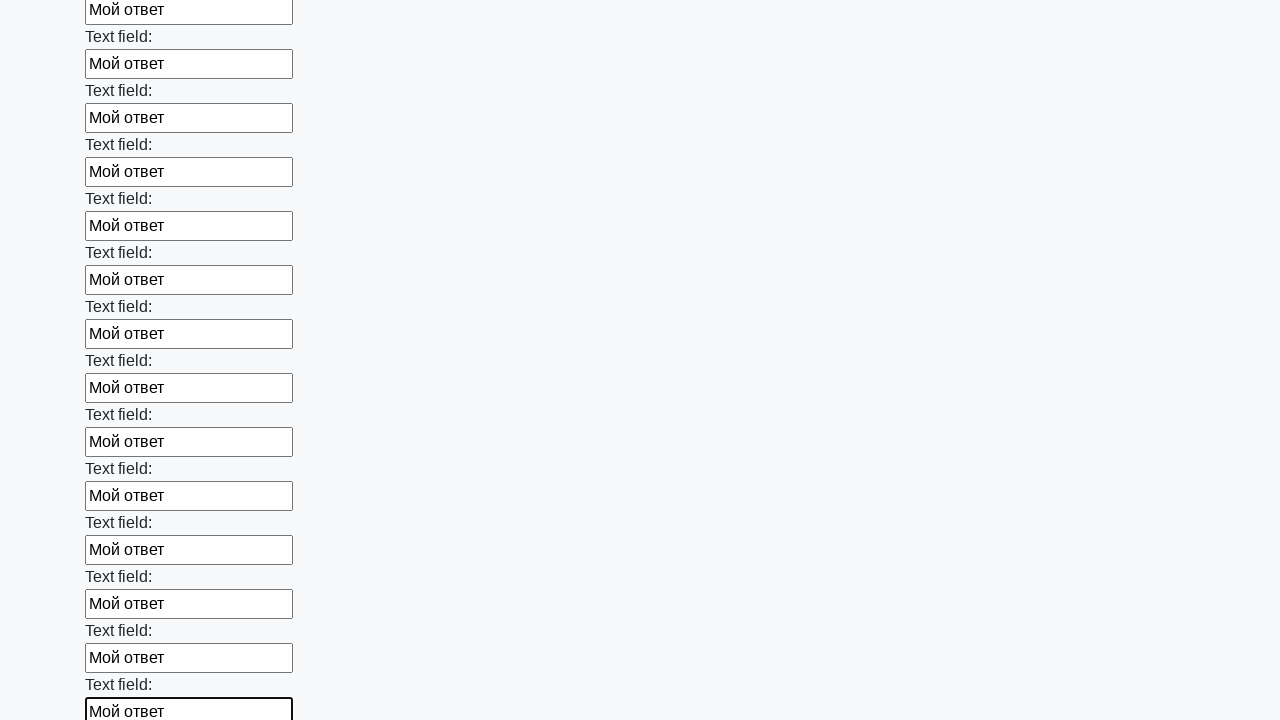

Filled input field with 'Мой ответ' on input >> nth=71
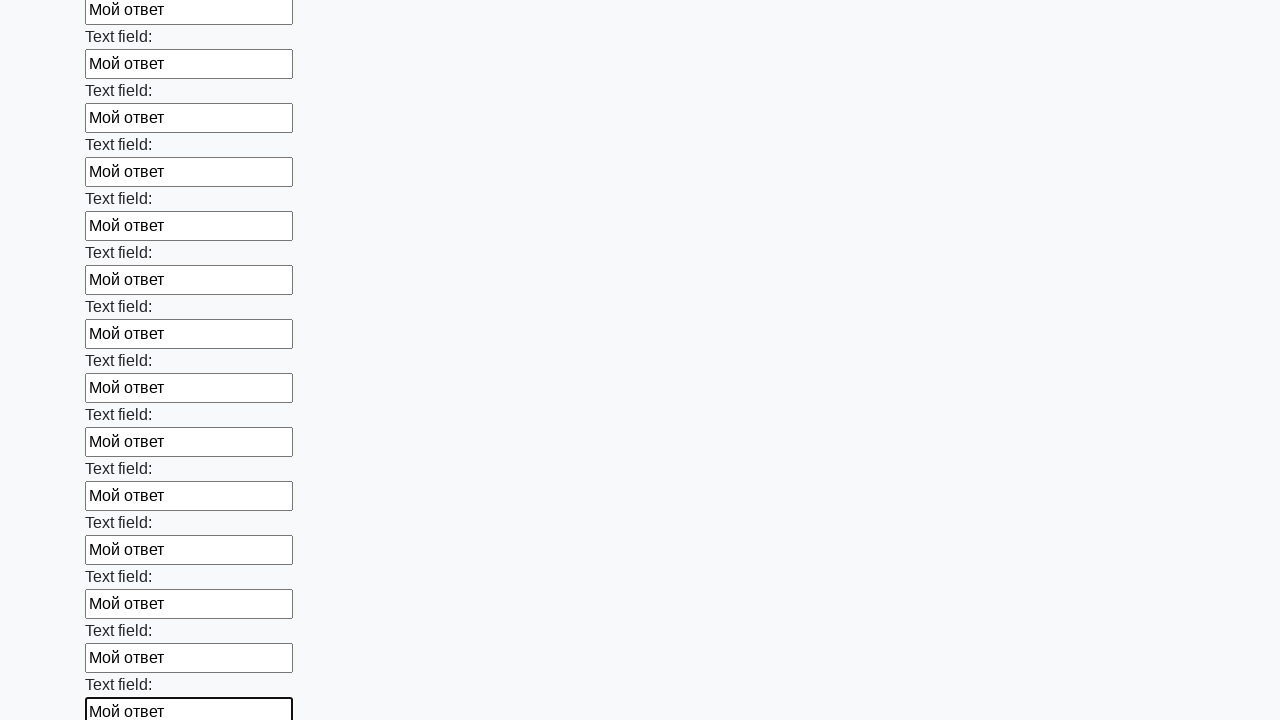

Filled input field with 'Мой ответ' on input >> nth=72
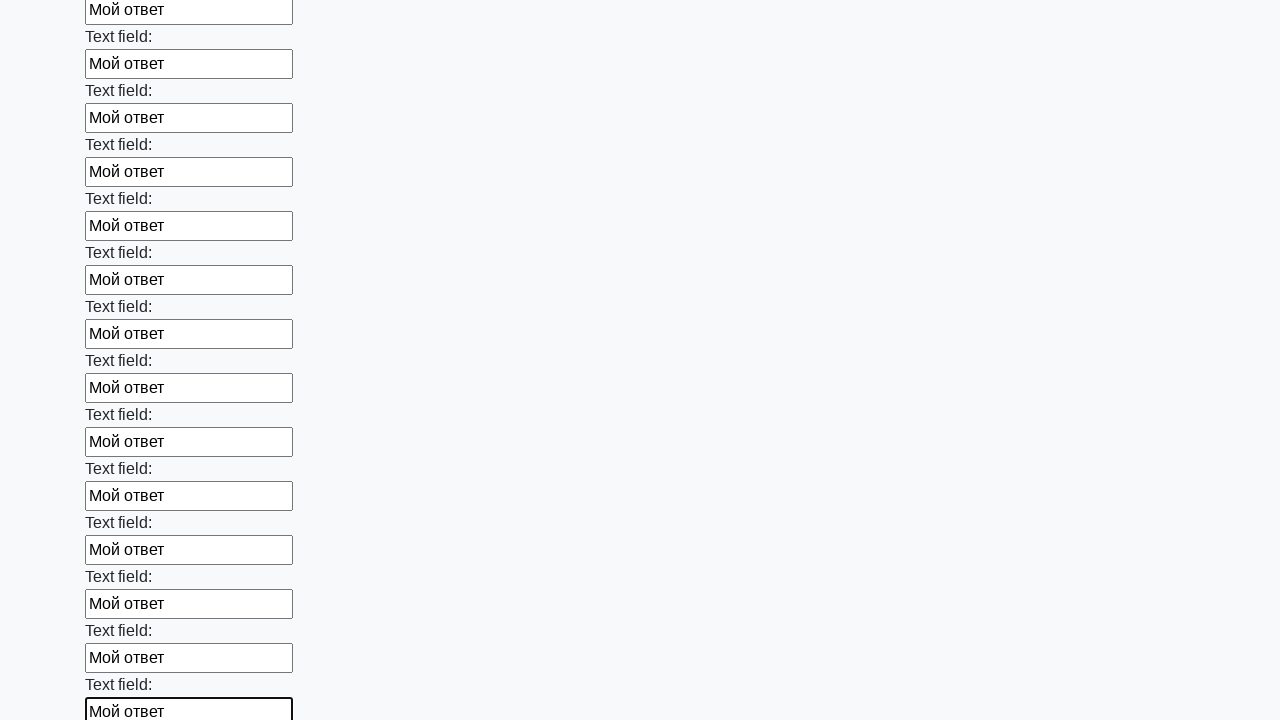

Filled input field with 'Мой ответ' on input >> nth=73
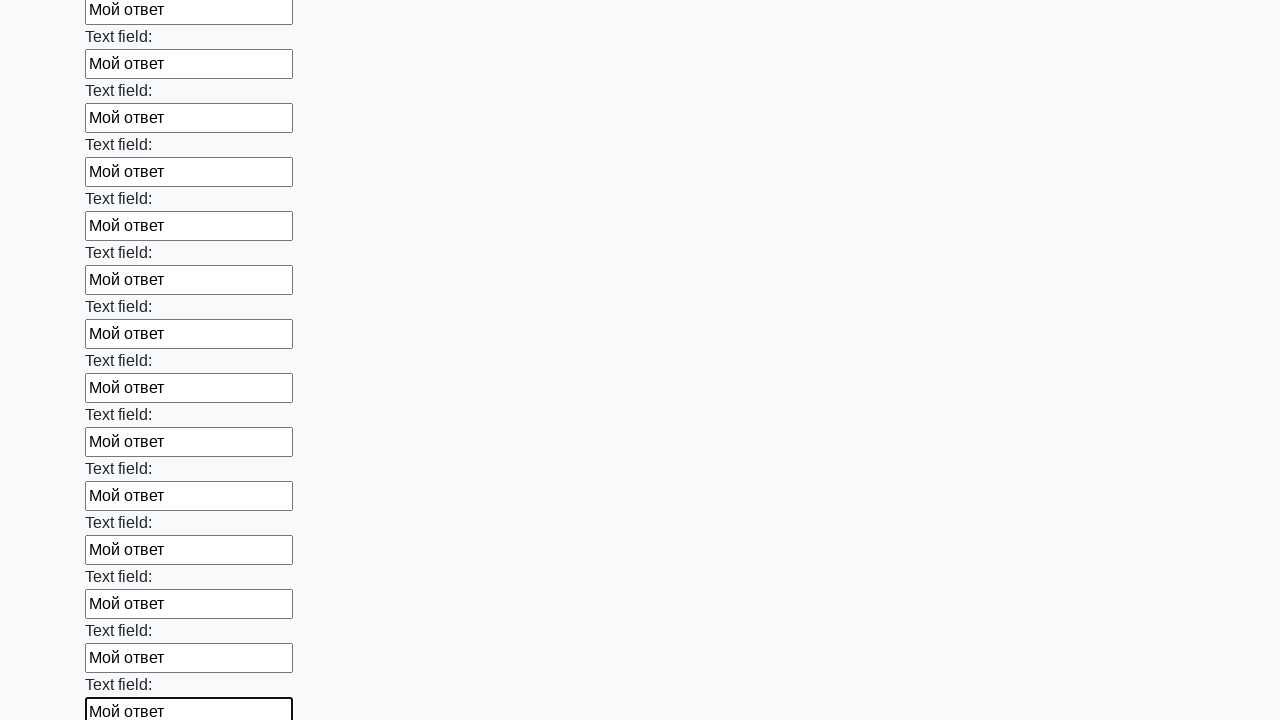

Filled input field with 'Мой ответ' on input >> nth=74
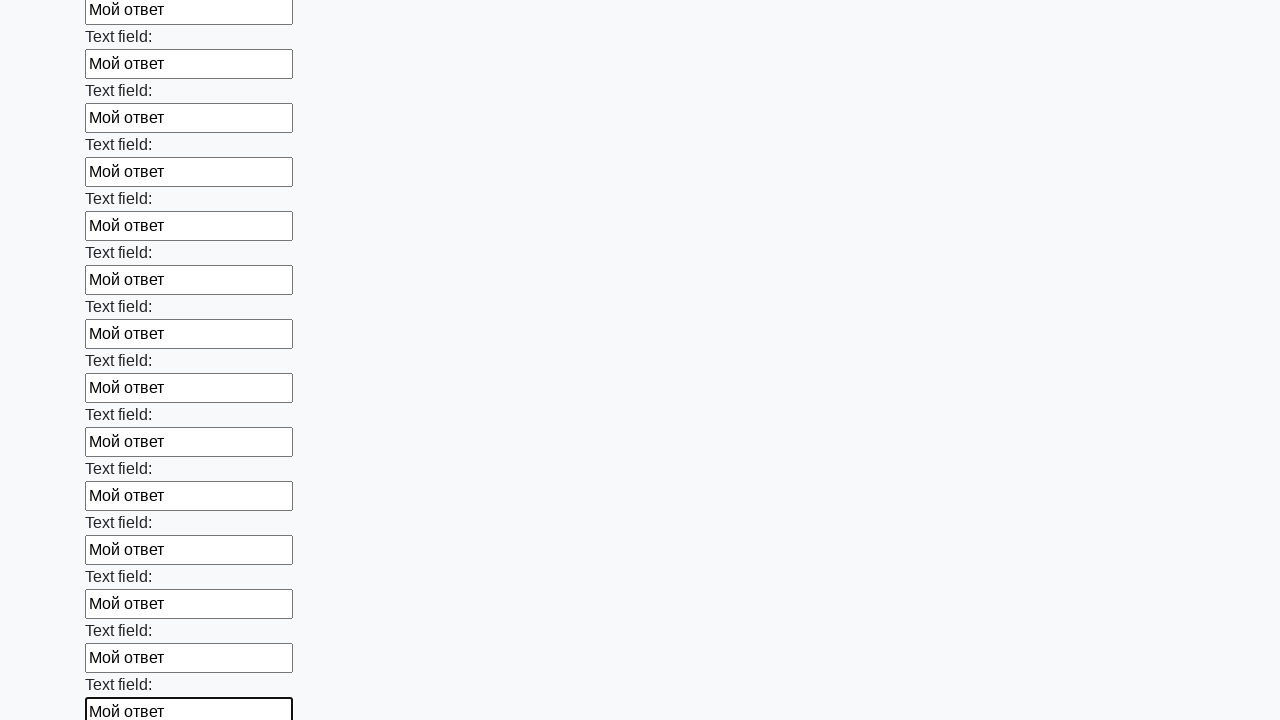

Filled input field with 'Мой ответ' on input >> nth=75
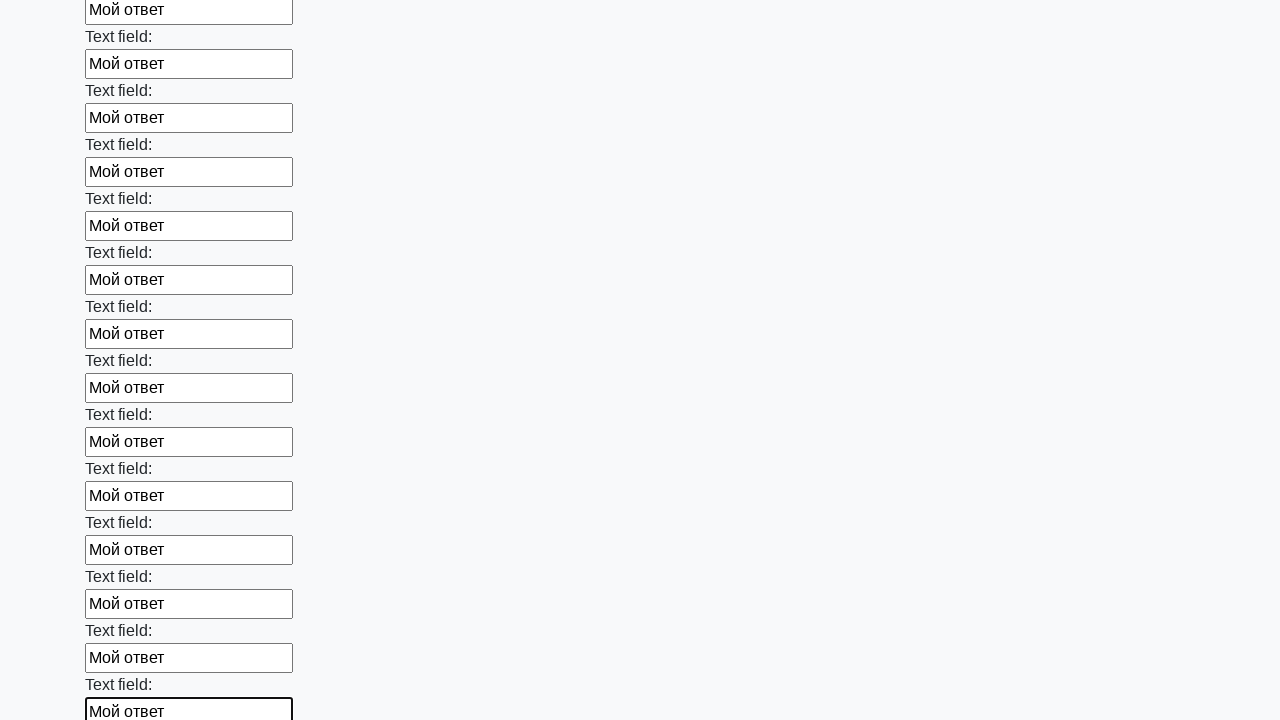

Filled input field with 'Мой ответ' on input >> nth=76
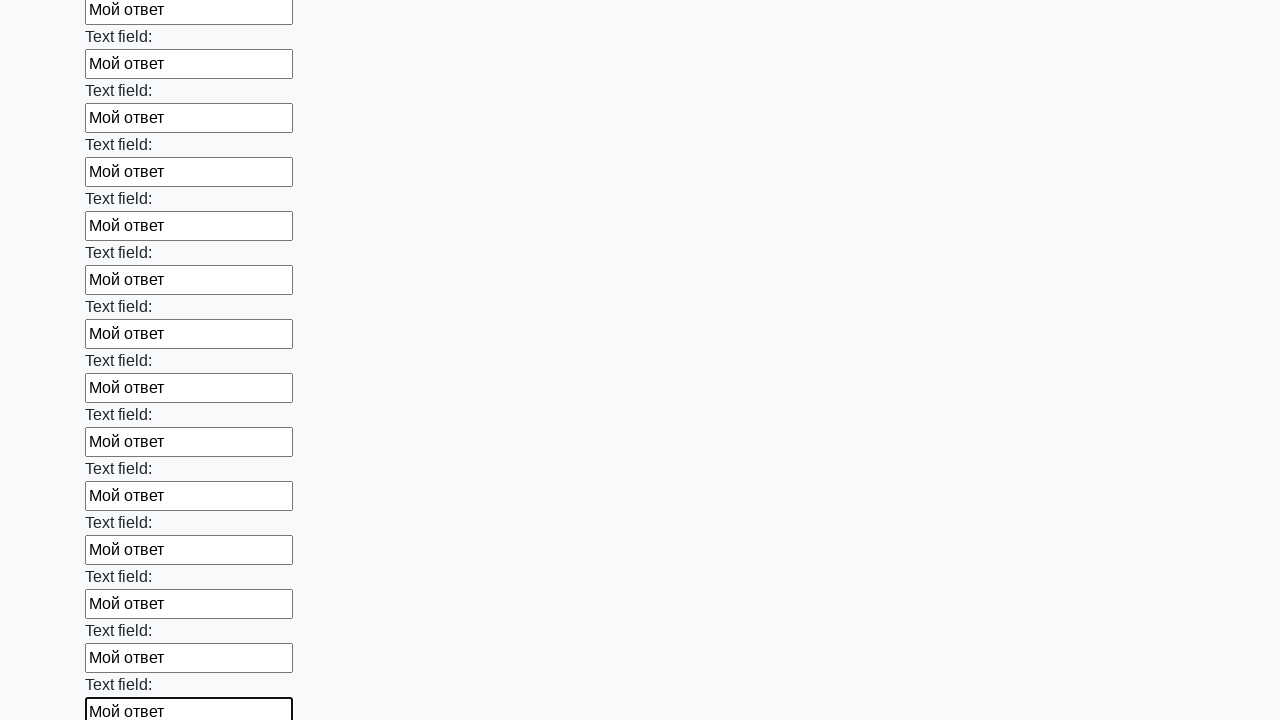

Filled input field with 'Мой ответ' on input >> nth=77
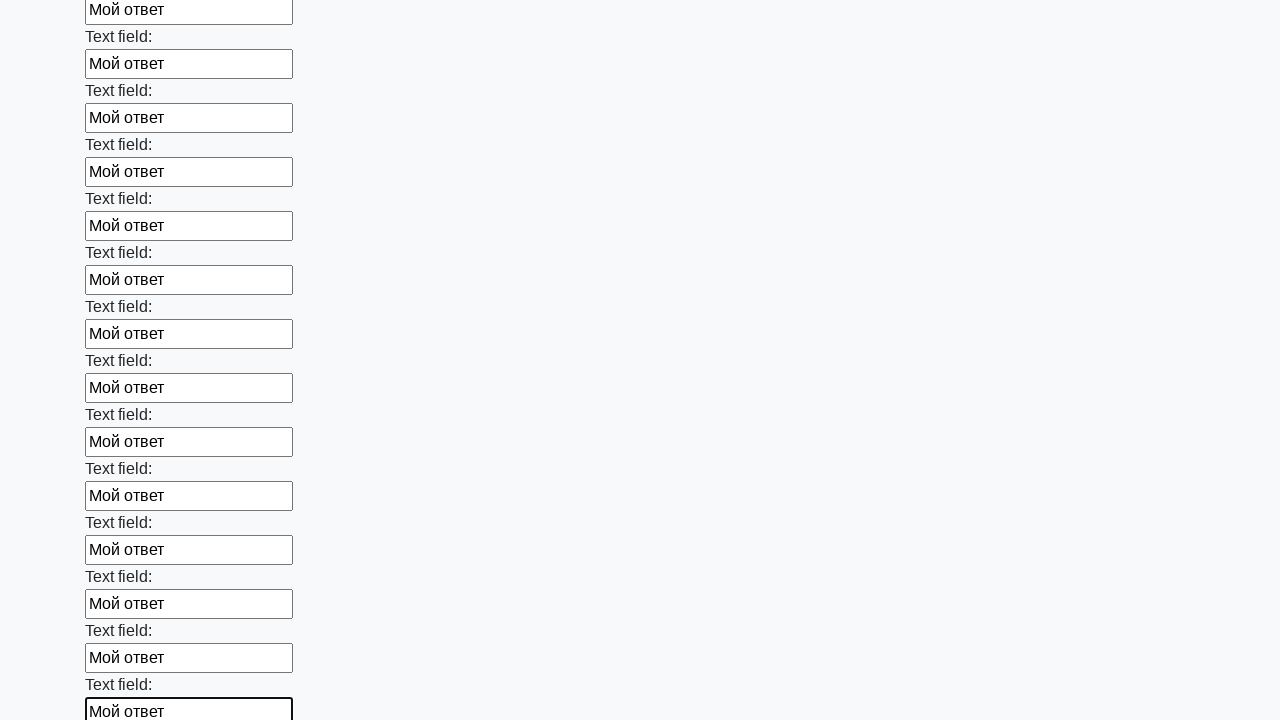

Filled input field with 'Мой ответ' on input >> nth=78
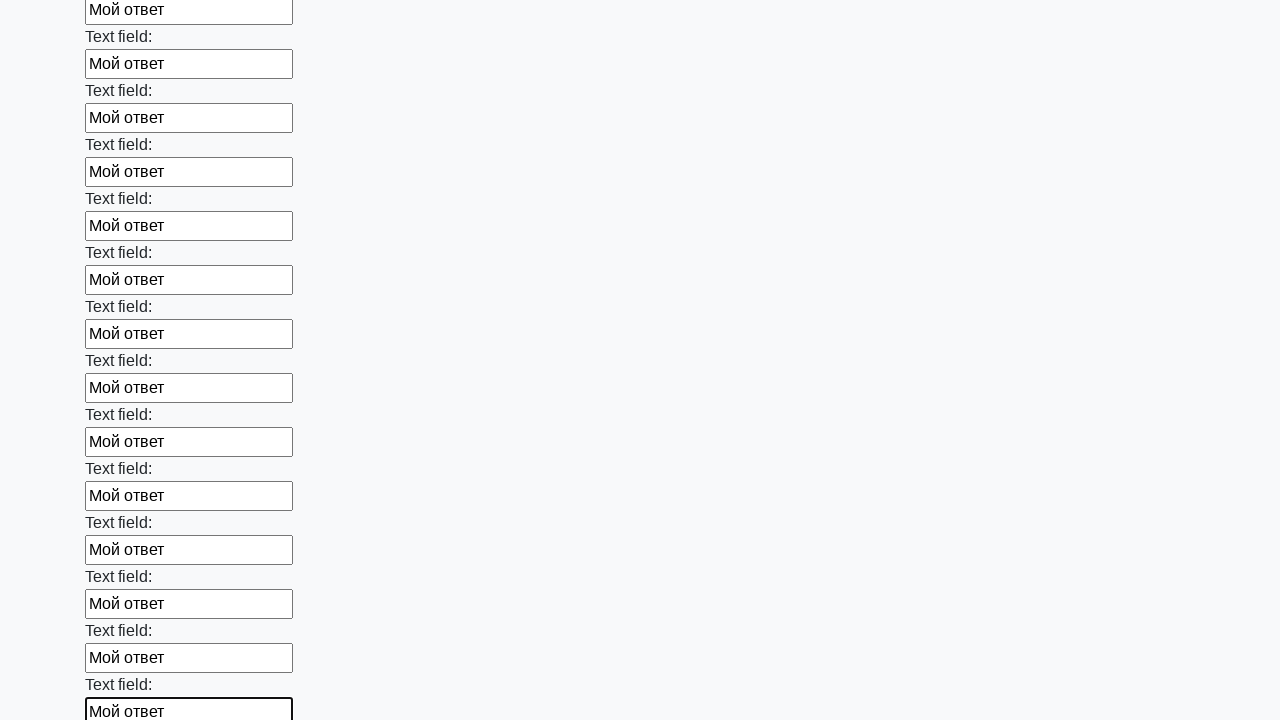

Filled input field with 'Мой ответ' on input >> nth=79
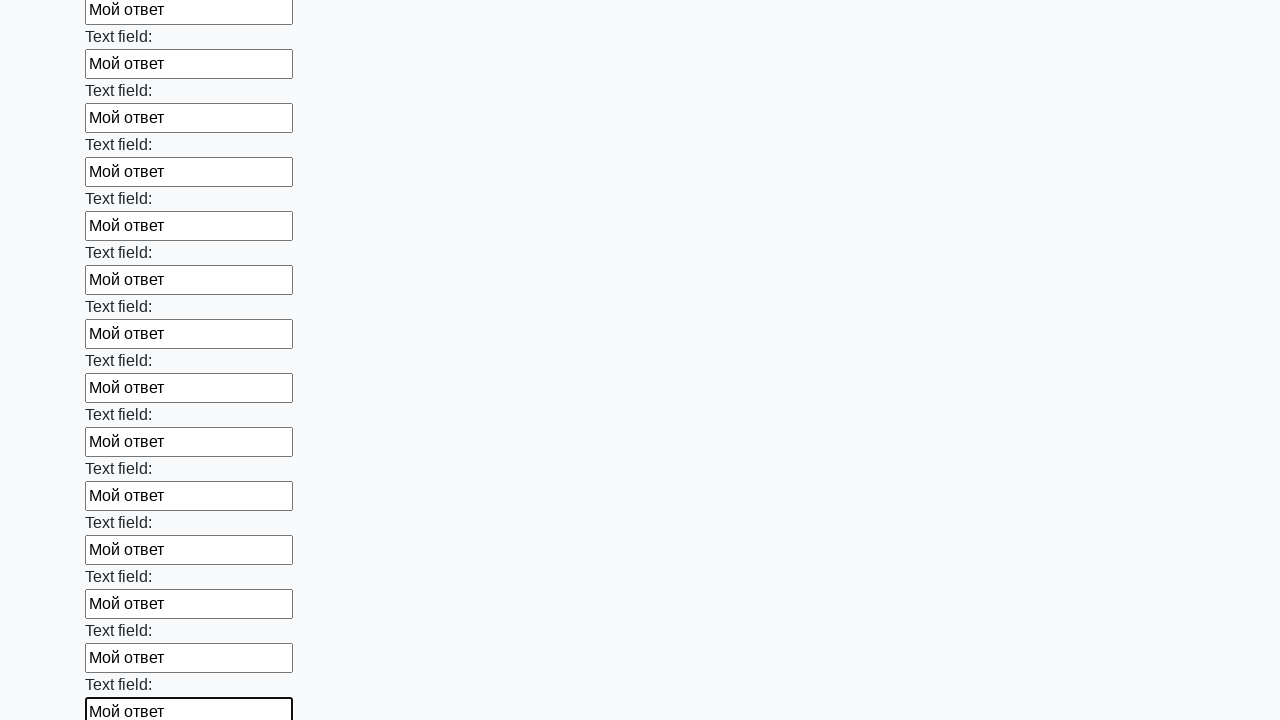

Filled input field with 'Мой ответ' on input >> nth=80
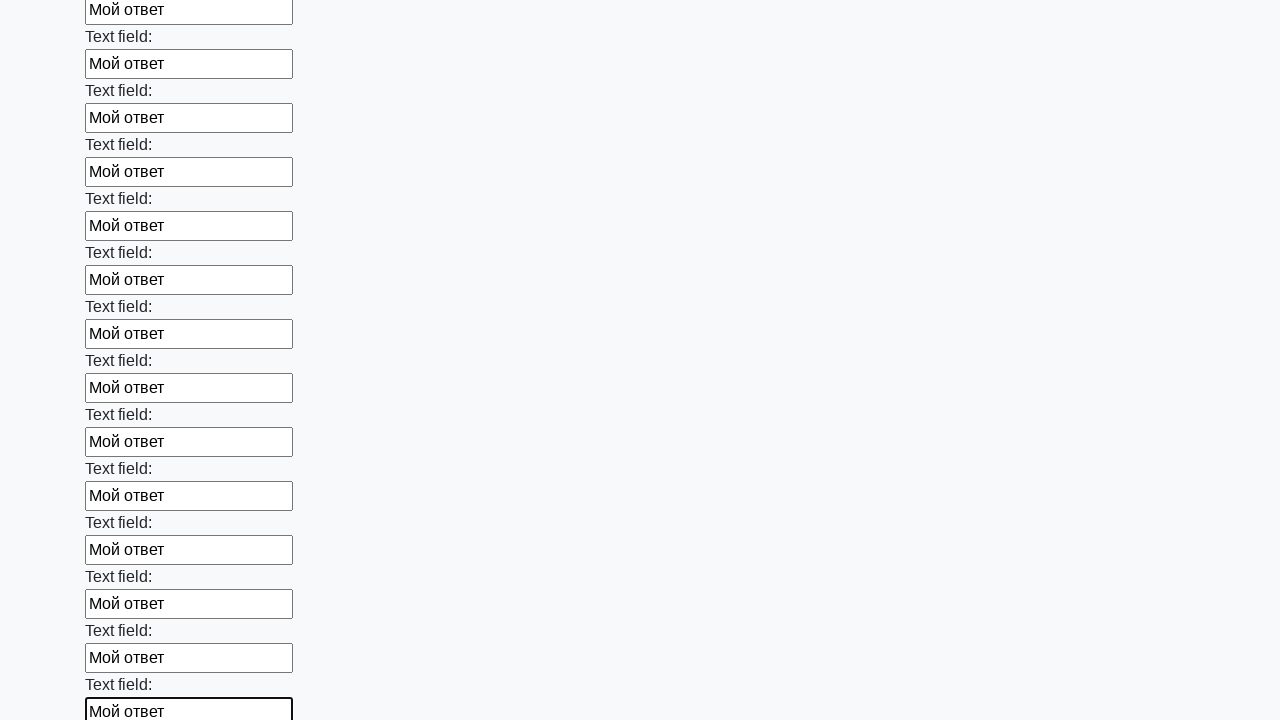

Filled input field with 'Мой ответ' on input >> nth=81
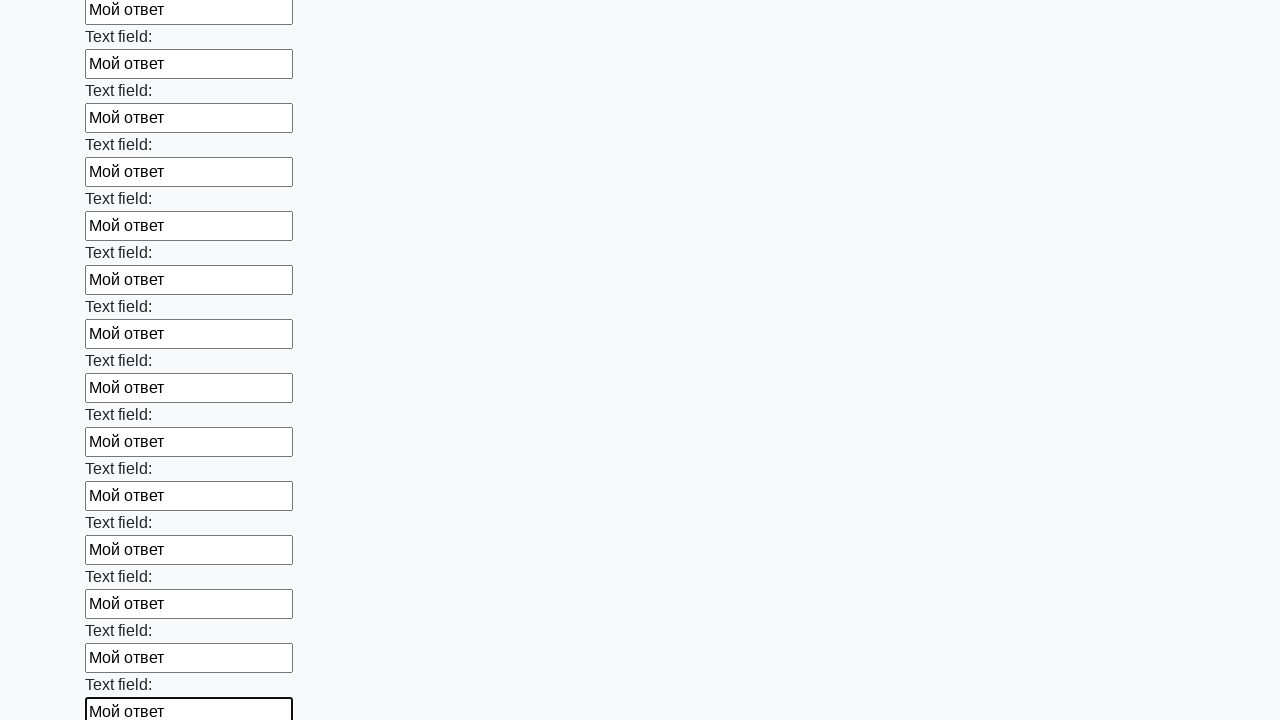

Filled input field with 'Мой ответ' on input >> nth=82
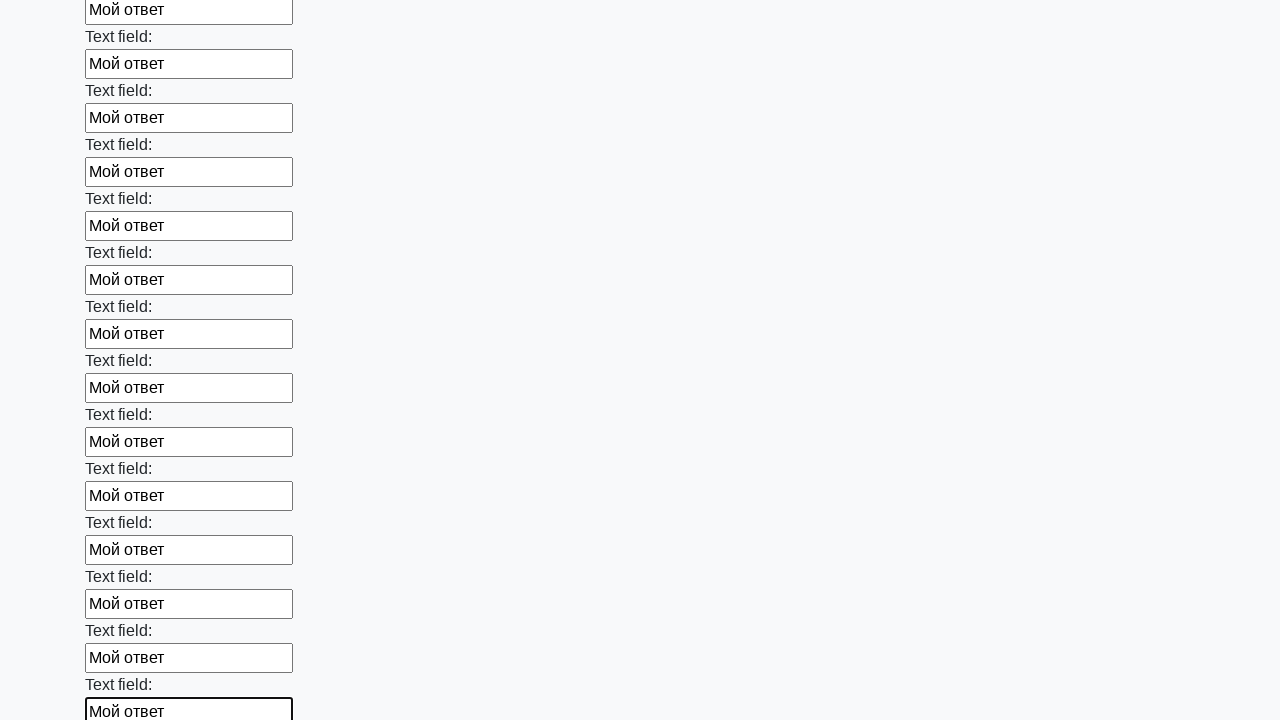

Filled input field with 'Мой ответ' on input >> nth=83
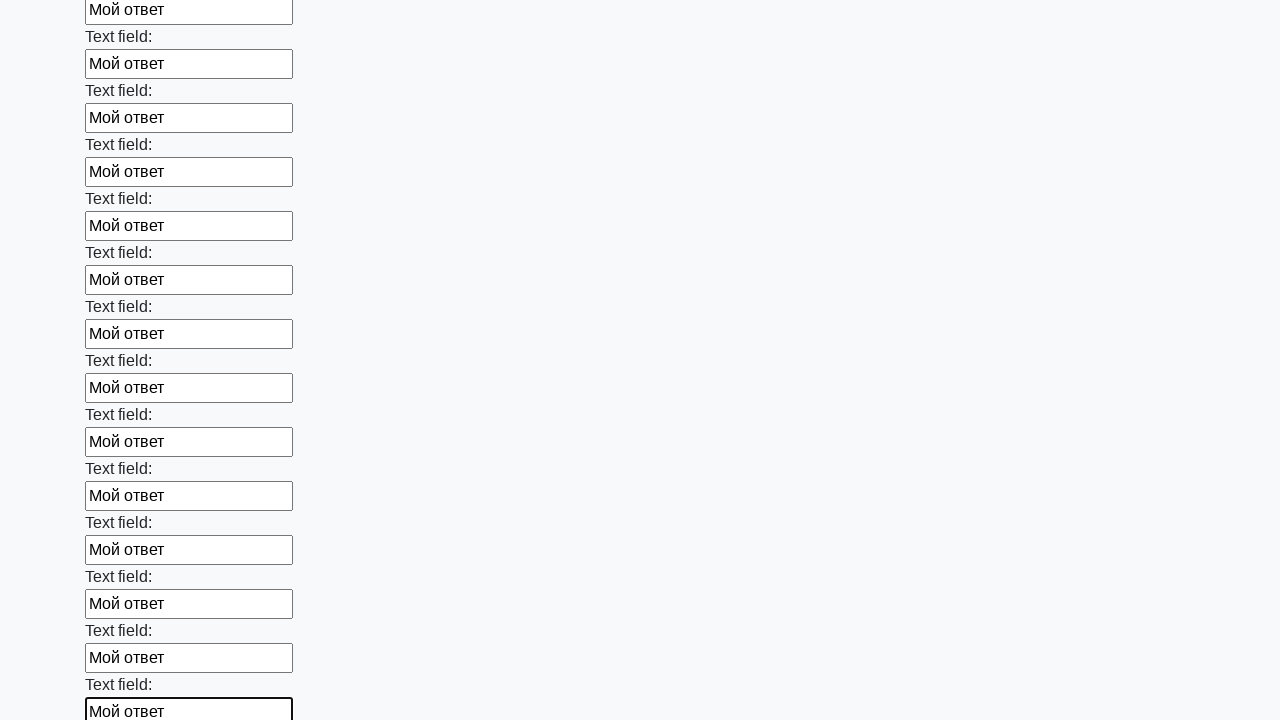

Filled input field with 'Мой ответ' on input >> nth=84
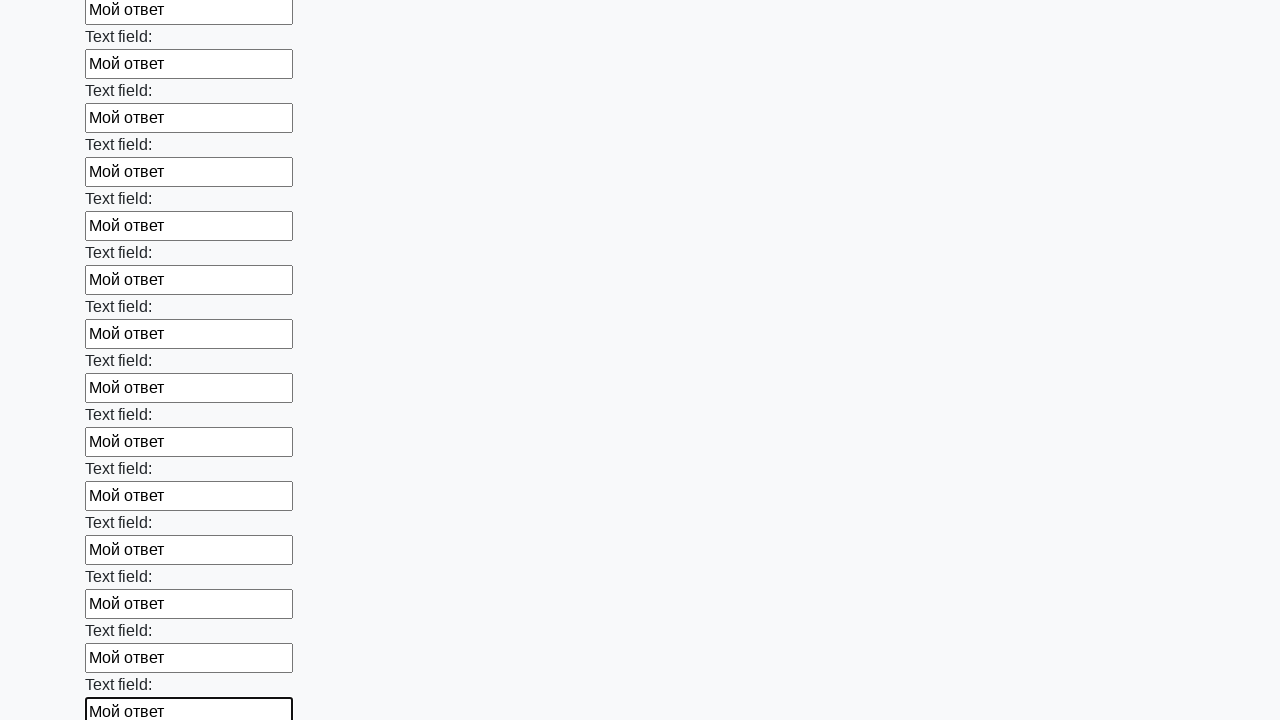

Filled input field with 'Мой ответ' on input >> nth=85
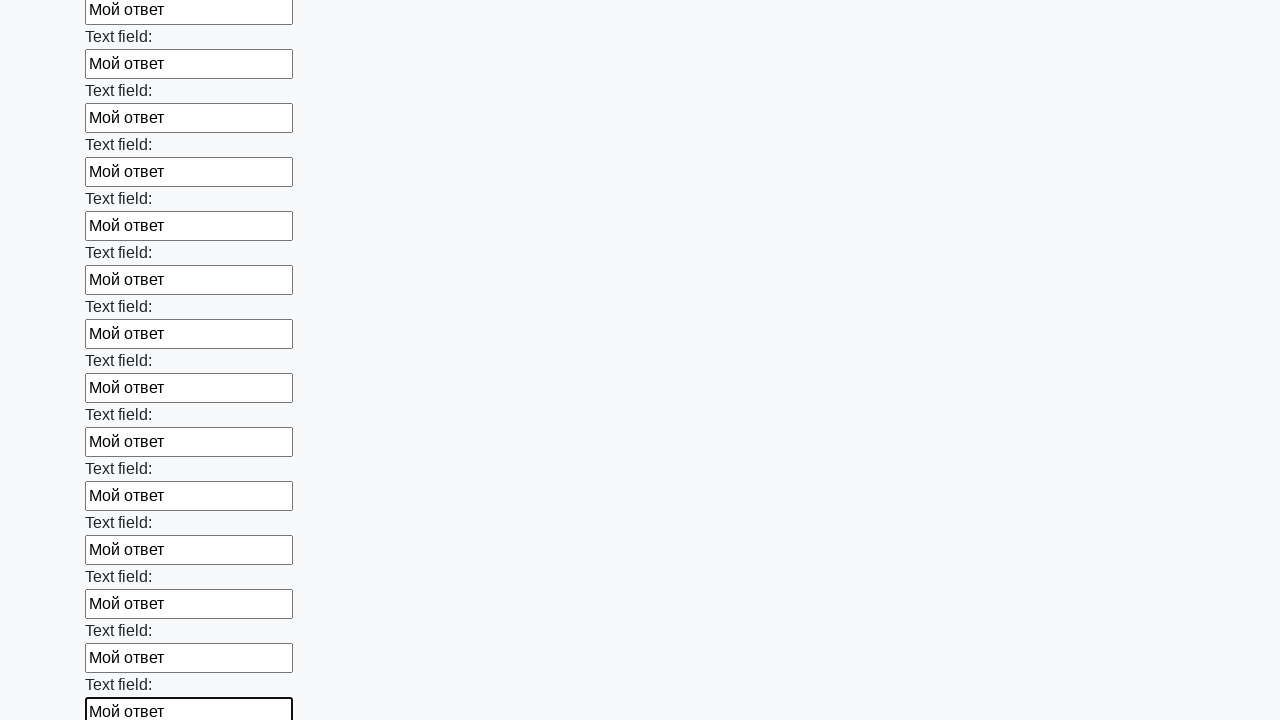

Filled input field with 'Мой ответ' on input >> nth=86
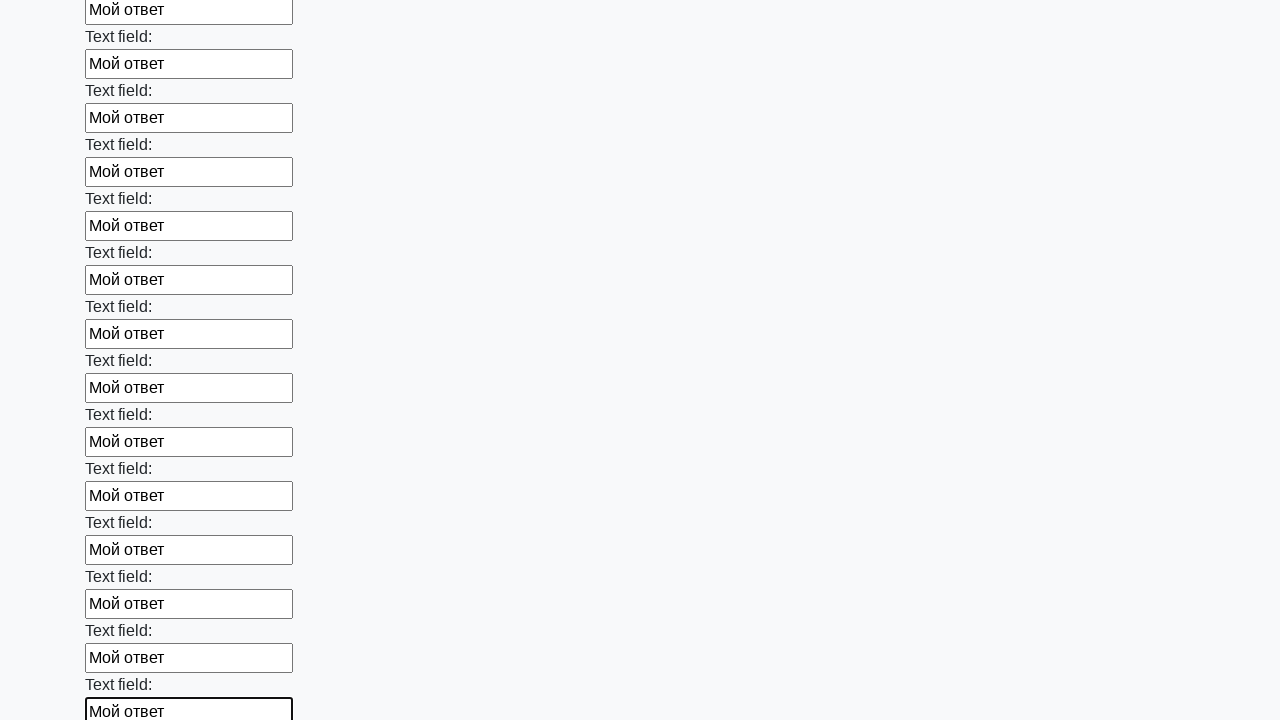

Filled input field with 'Мой ответ' on input >> nth=87
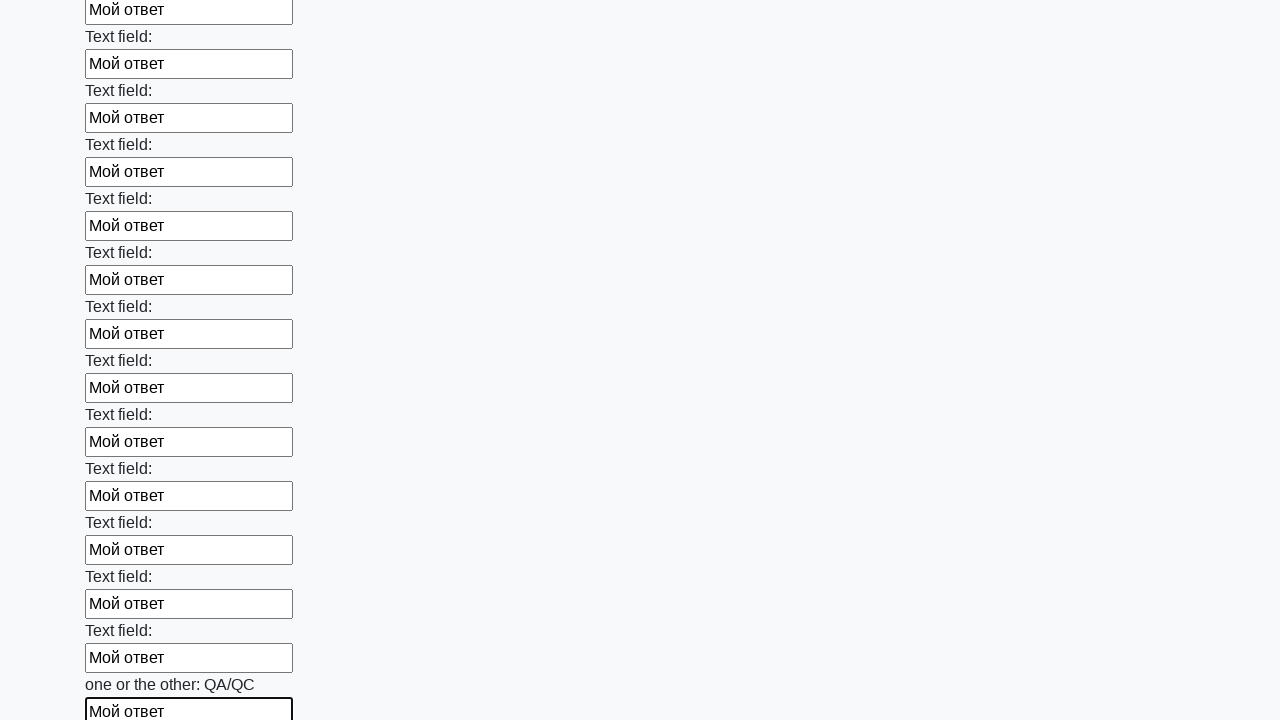

Filled input field with 'Мой ответ' on input >> nth=88
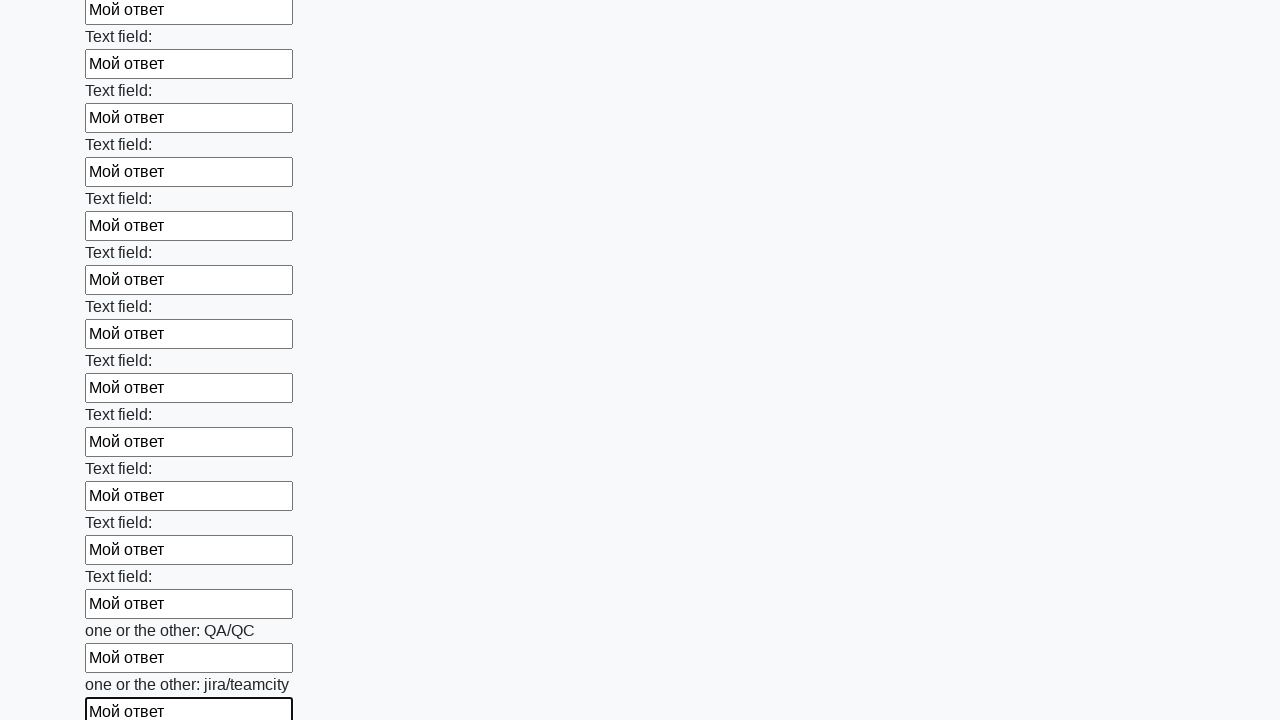

Filled input field with 'Мой ответ' on input >> nth=89
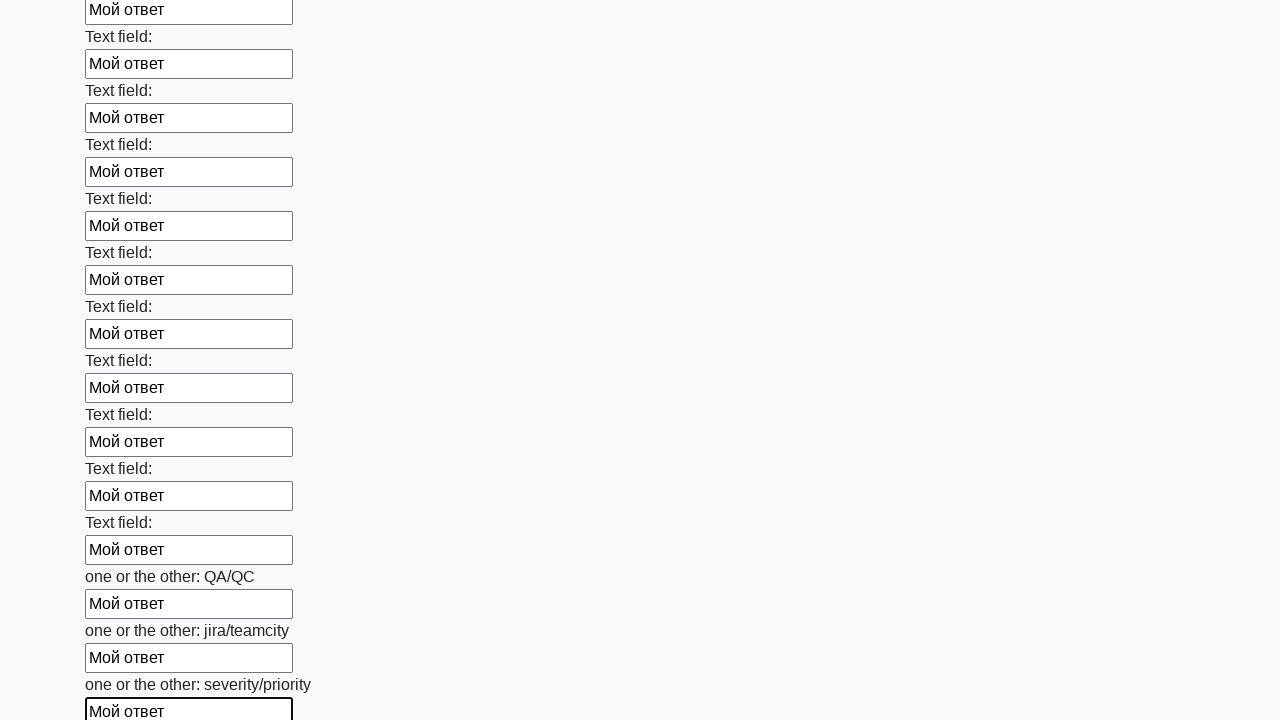

Filled input field with 'Мой ответ' on input >> nth=90
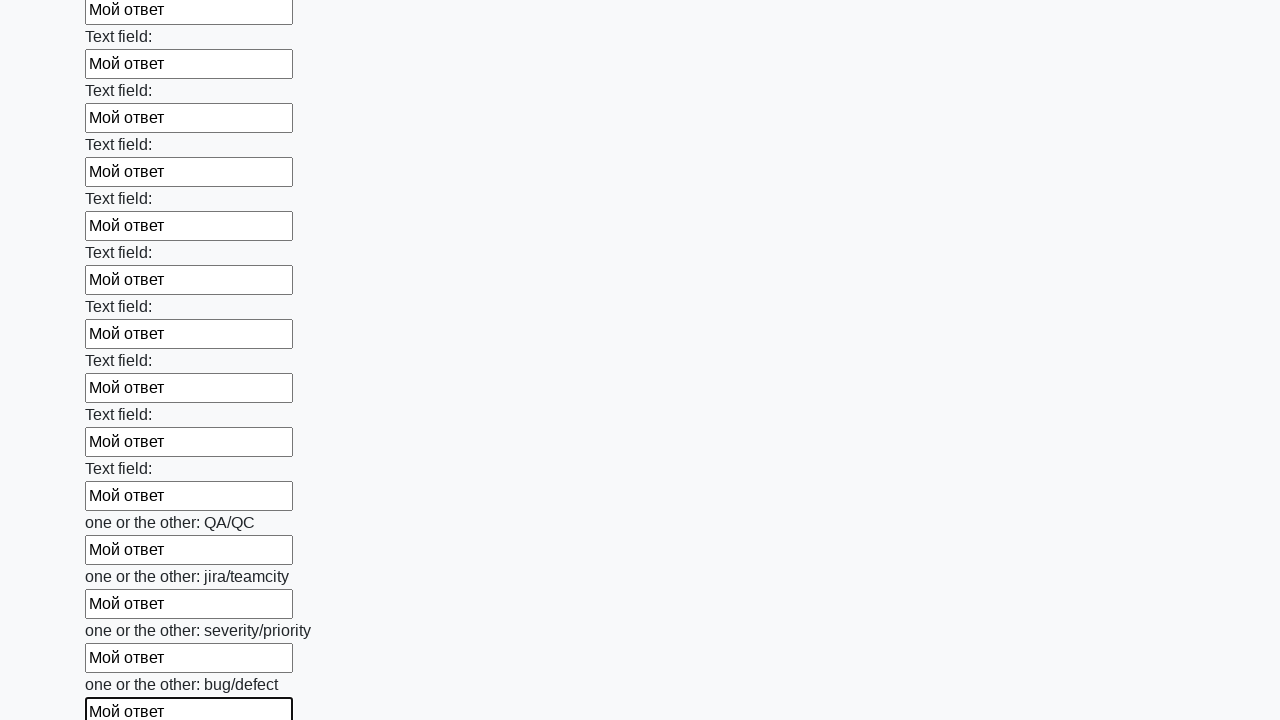

Filled input field with 'Мой ответ' on input >> nth=91
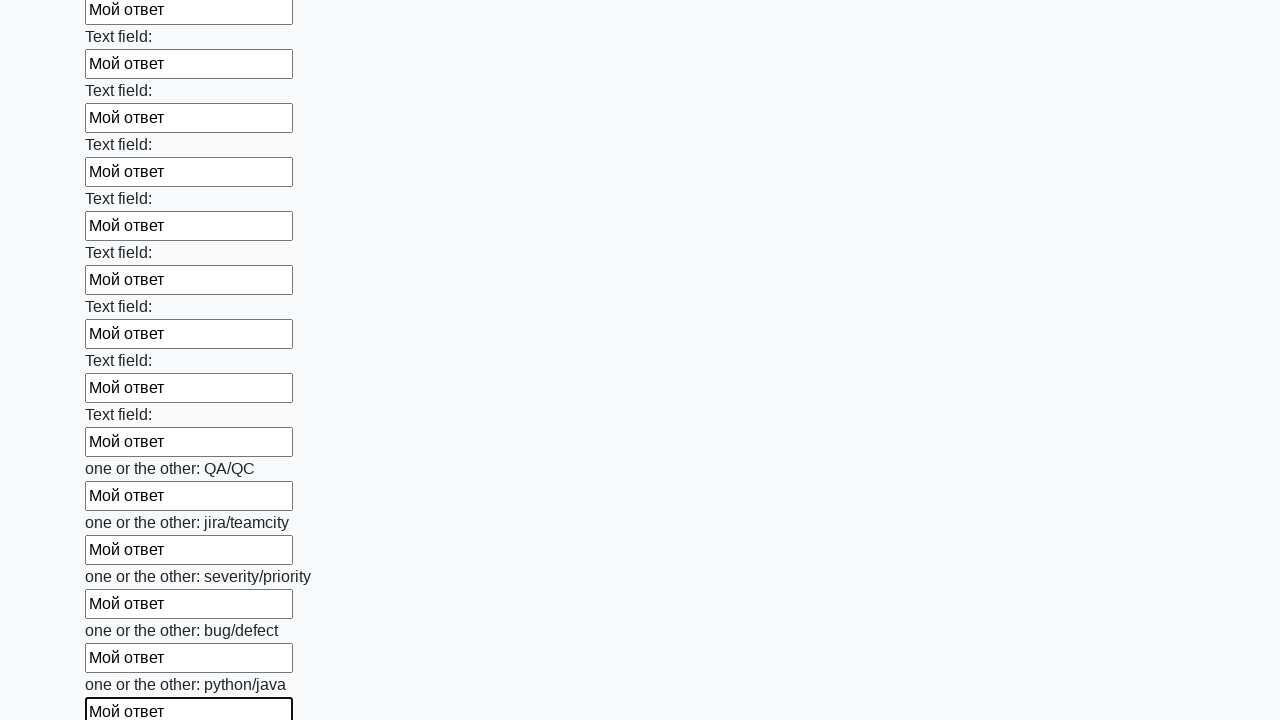

Filled input field with 'Мой ответ' on input >> nth=92
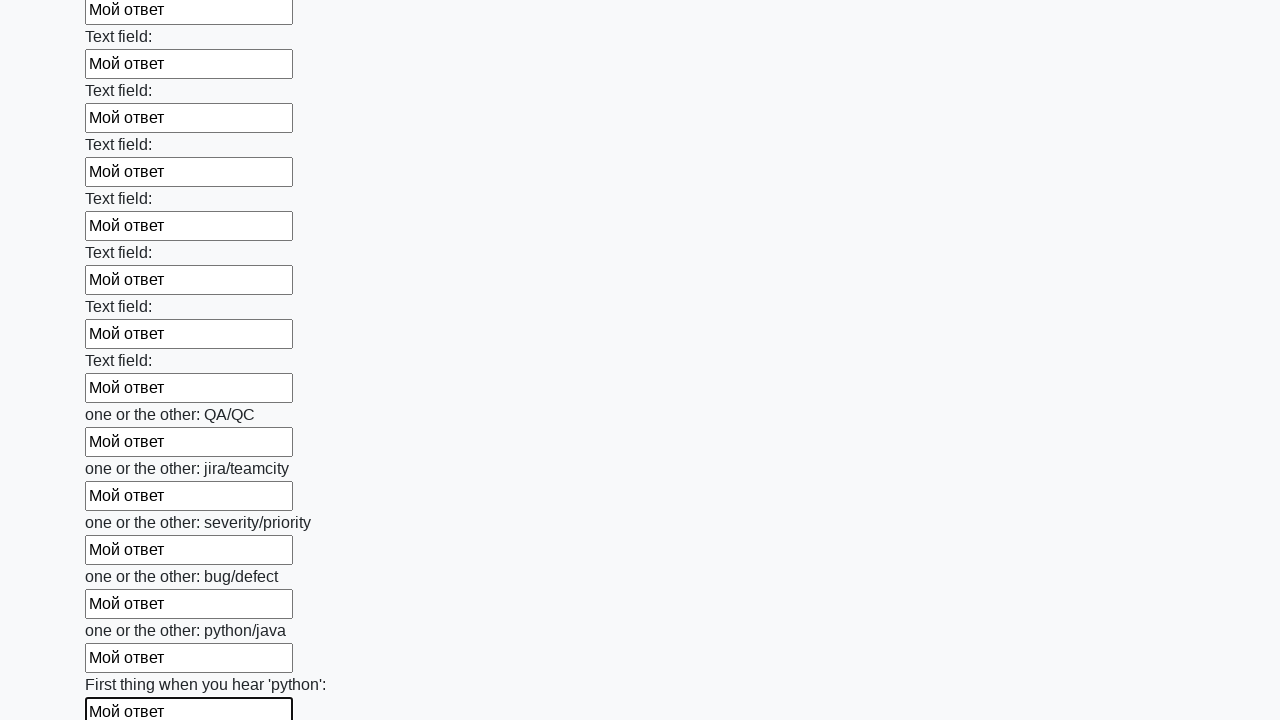

Filled input field with 'Мой ответ' on input >> nth=93
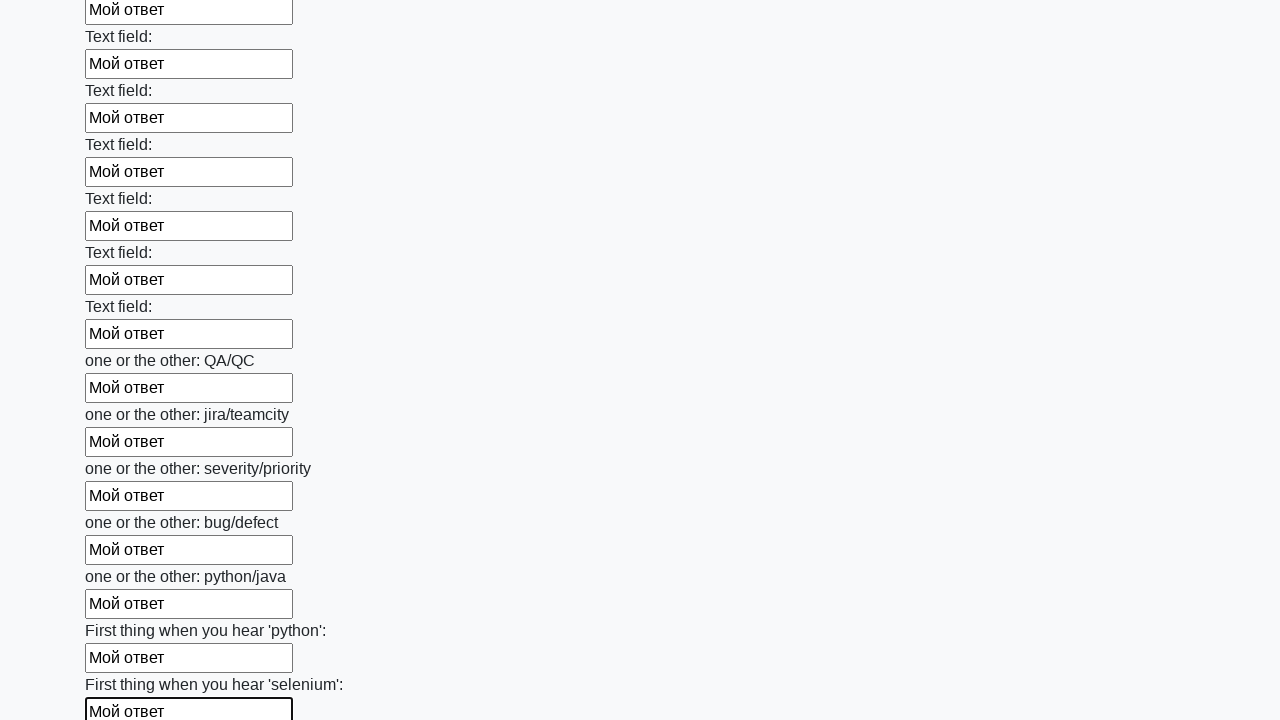

Filled input field with 'Мой ответ' on input >> nth=94
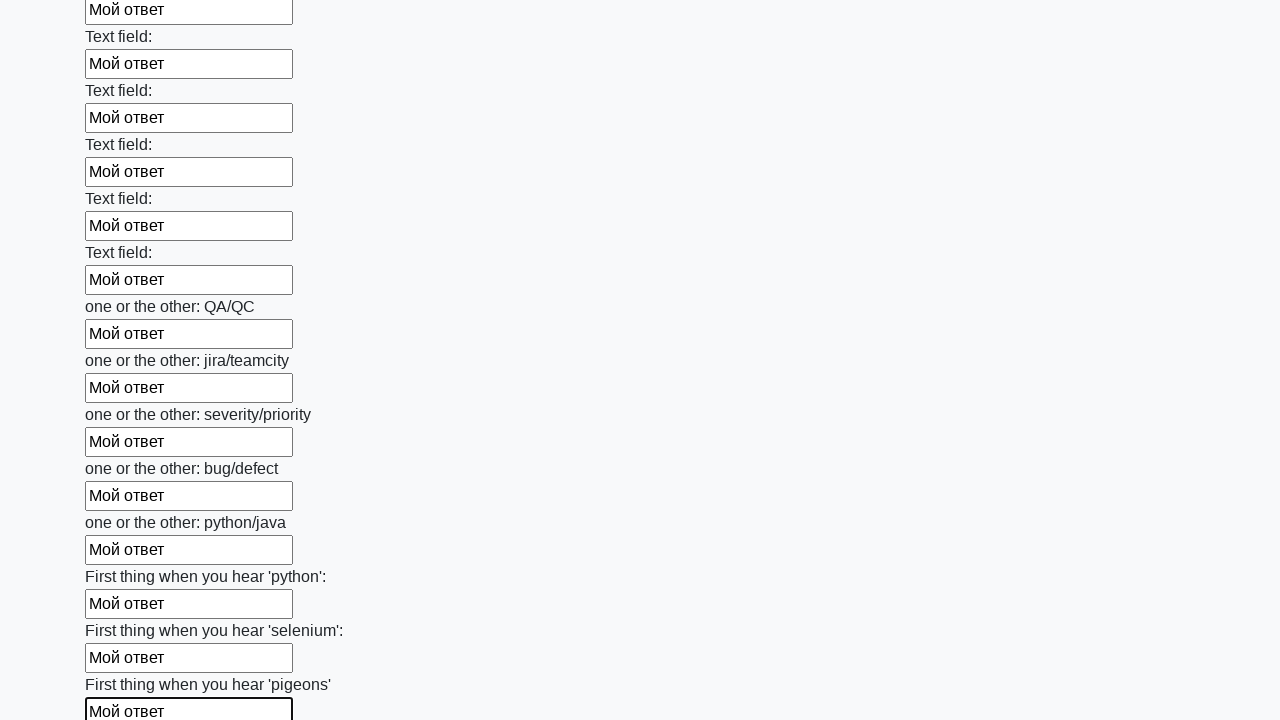

Filled input field with 'Мой ответ' on input >> nth=95
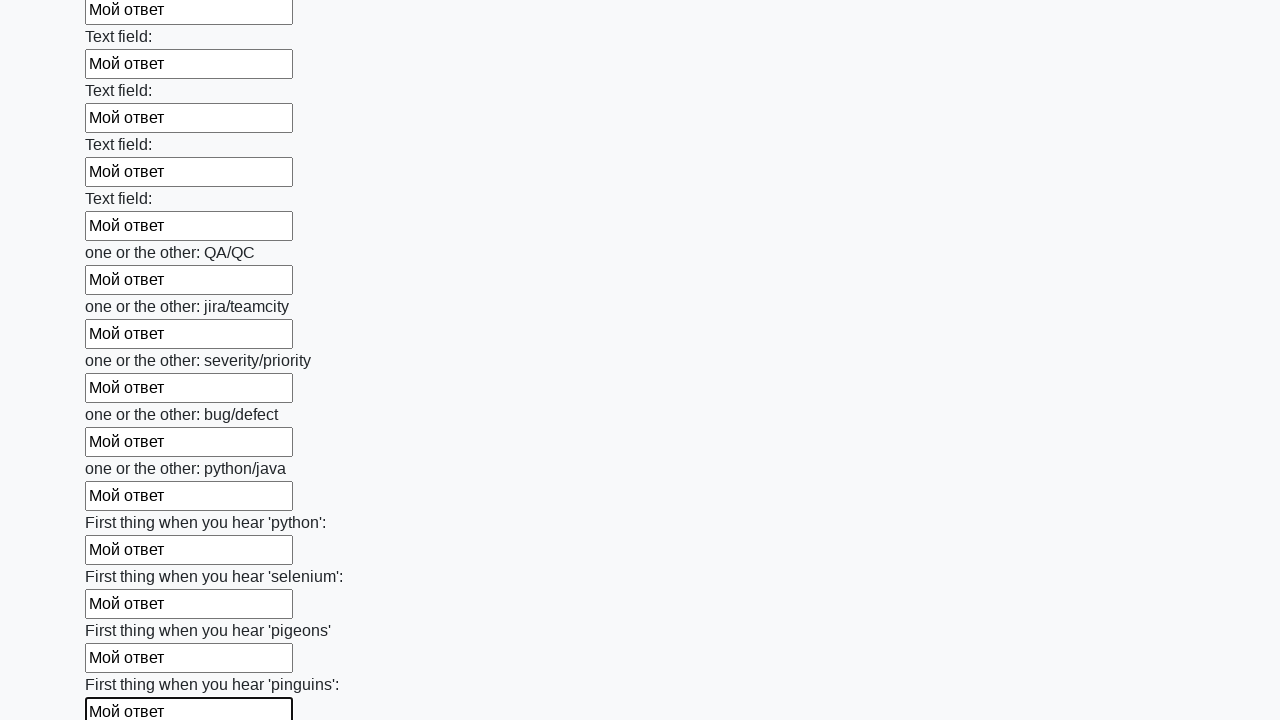

Filled input field with 'Мой ответ' on input >> nth=96
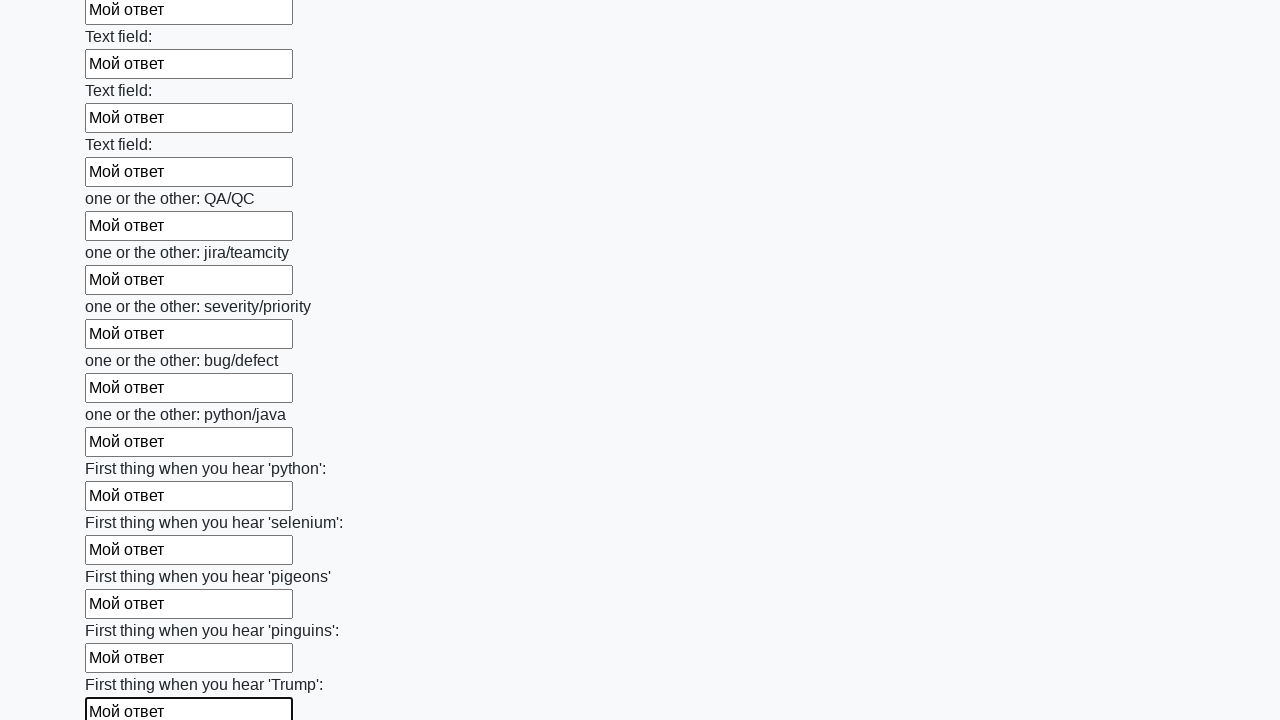

Filled input field with 'Мой ответ' on input >> nth=97
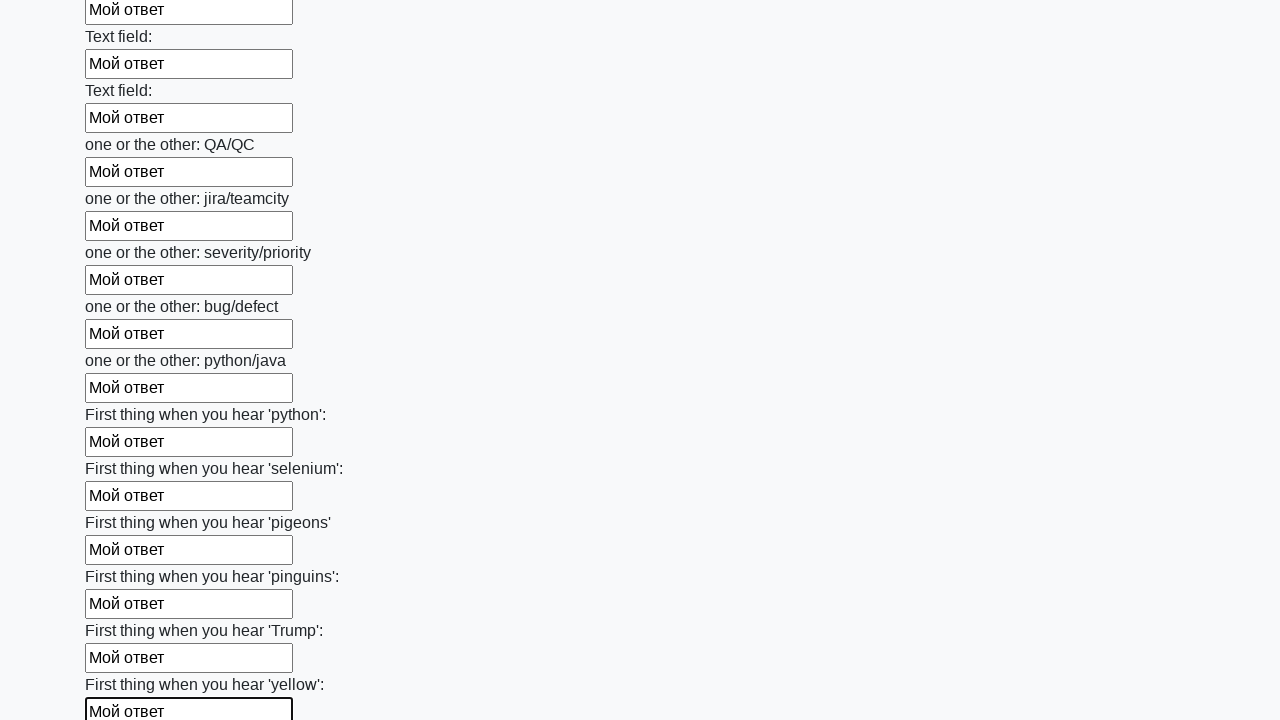

Filled input field with 'Мой ответ' on input >> nth=98
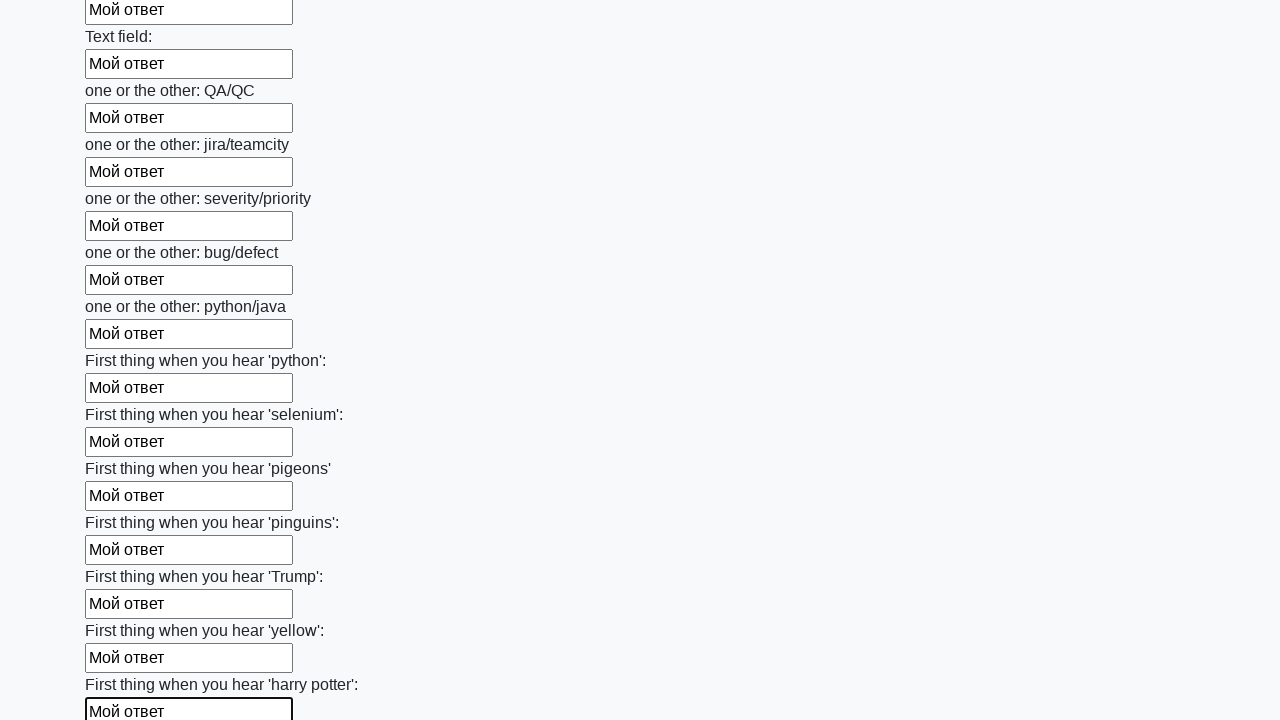

Filled input field with 'Мой ответ' on input >> nth=99
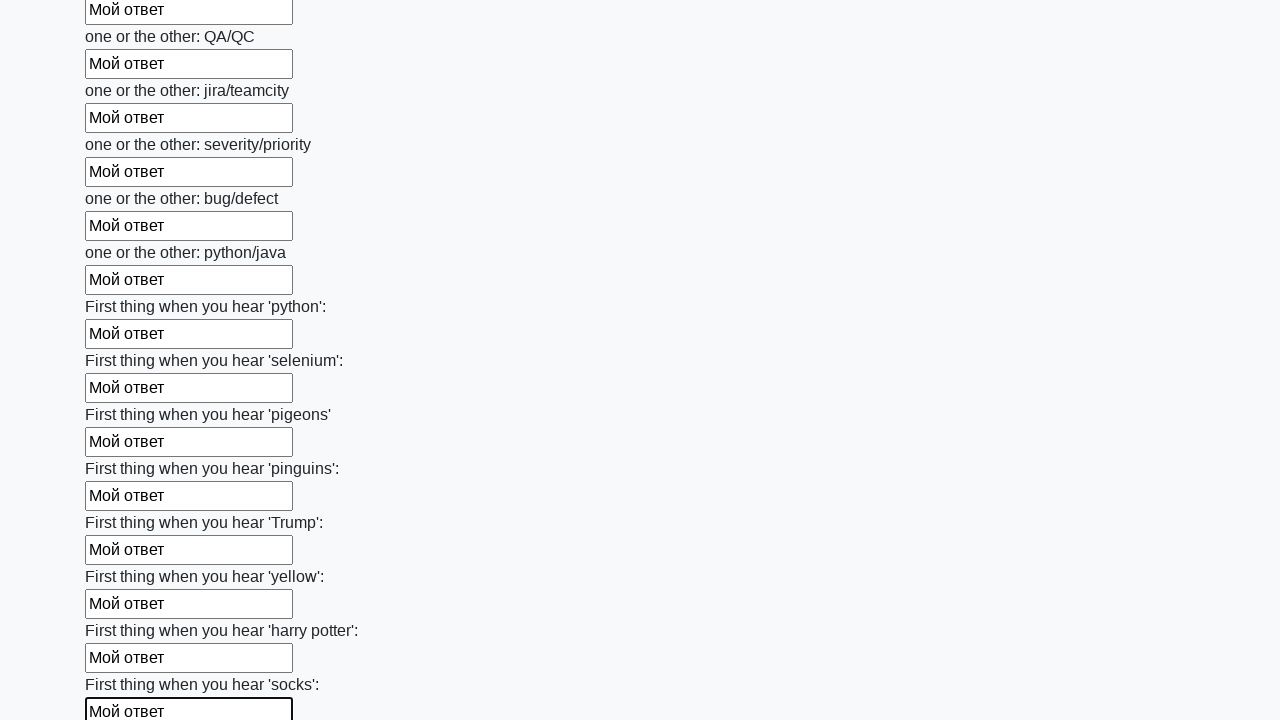

Clicked submit button to submit the form at (123, 611) on button.btn
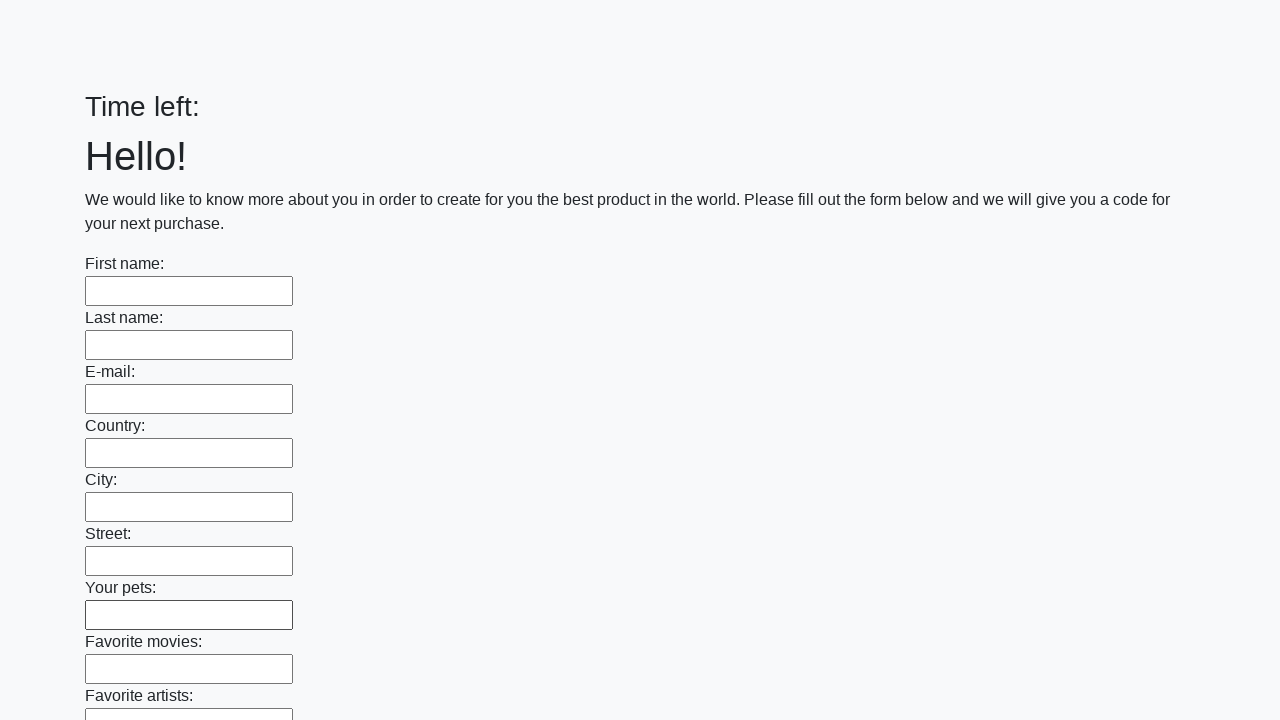

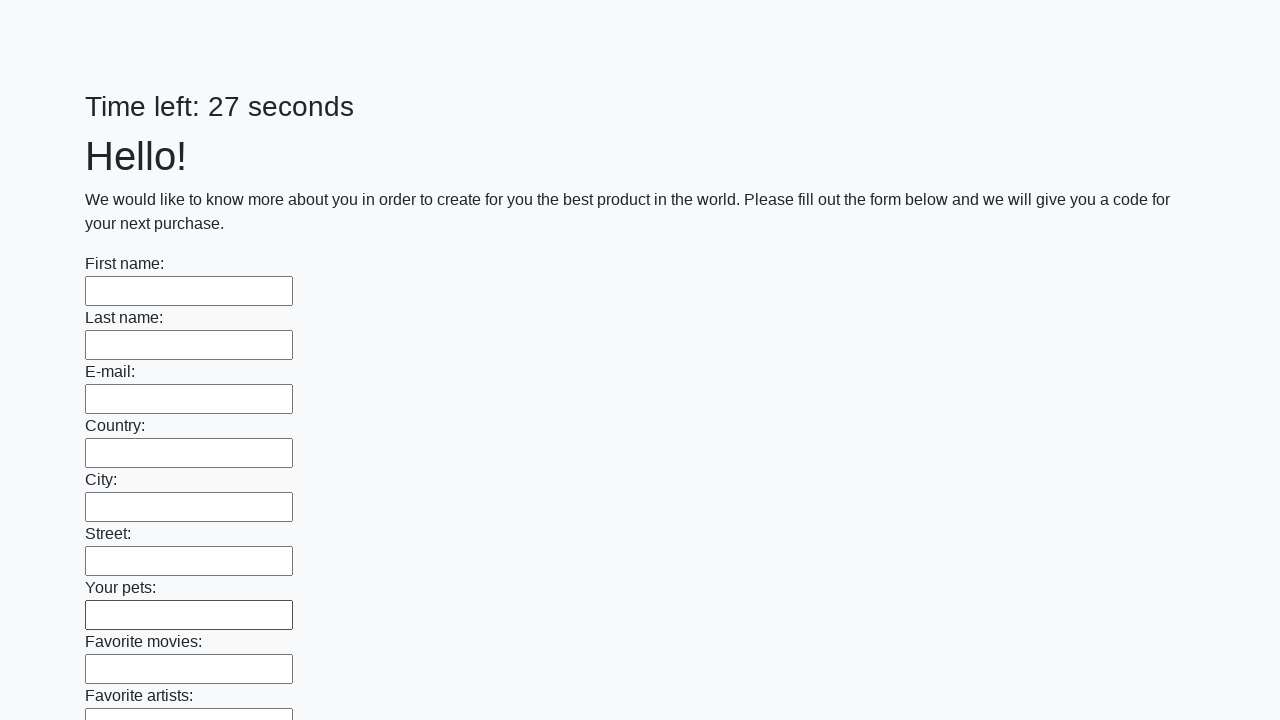